Tests jQuery UI slider widget by moving the slider handle to specific positions using keyboard arrow keys and verifying the displayed value updates correctly

Starting URL: https://jqueryui.com/slider/#custom-handle

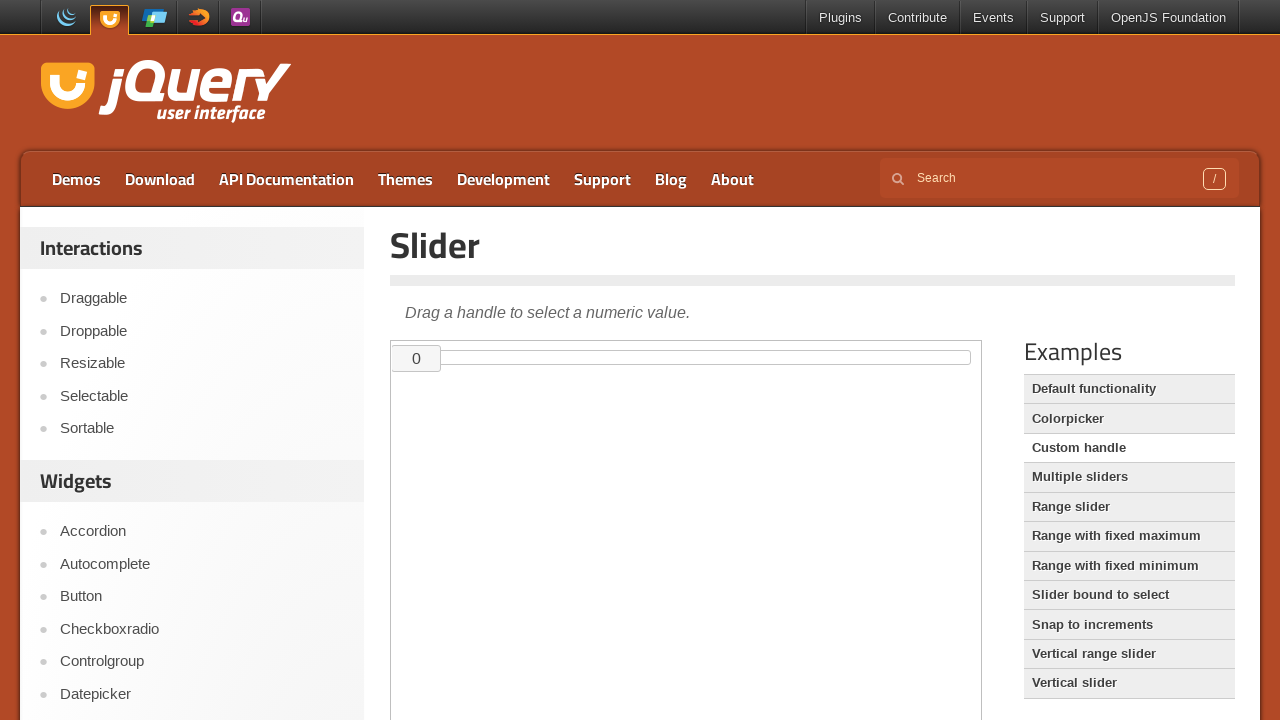

Demo frame selector appeared
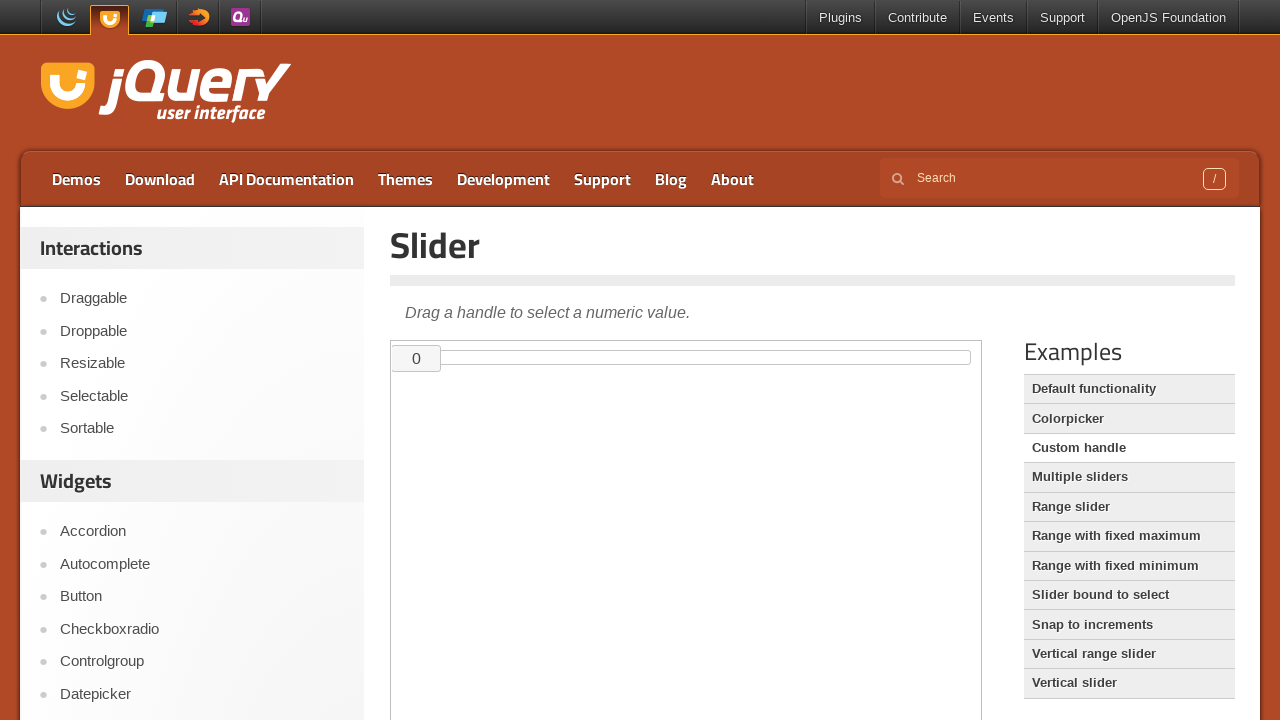

Located demo iframe
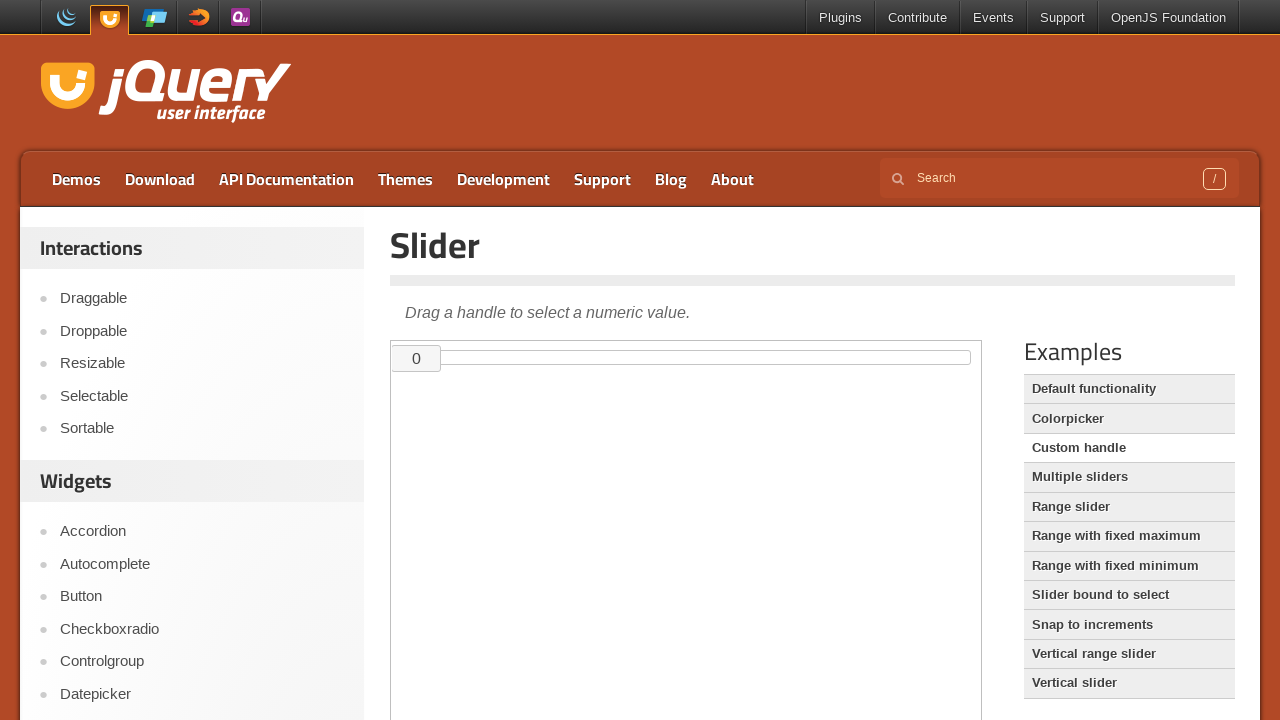

Slider handle element is visible in iframe
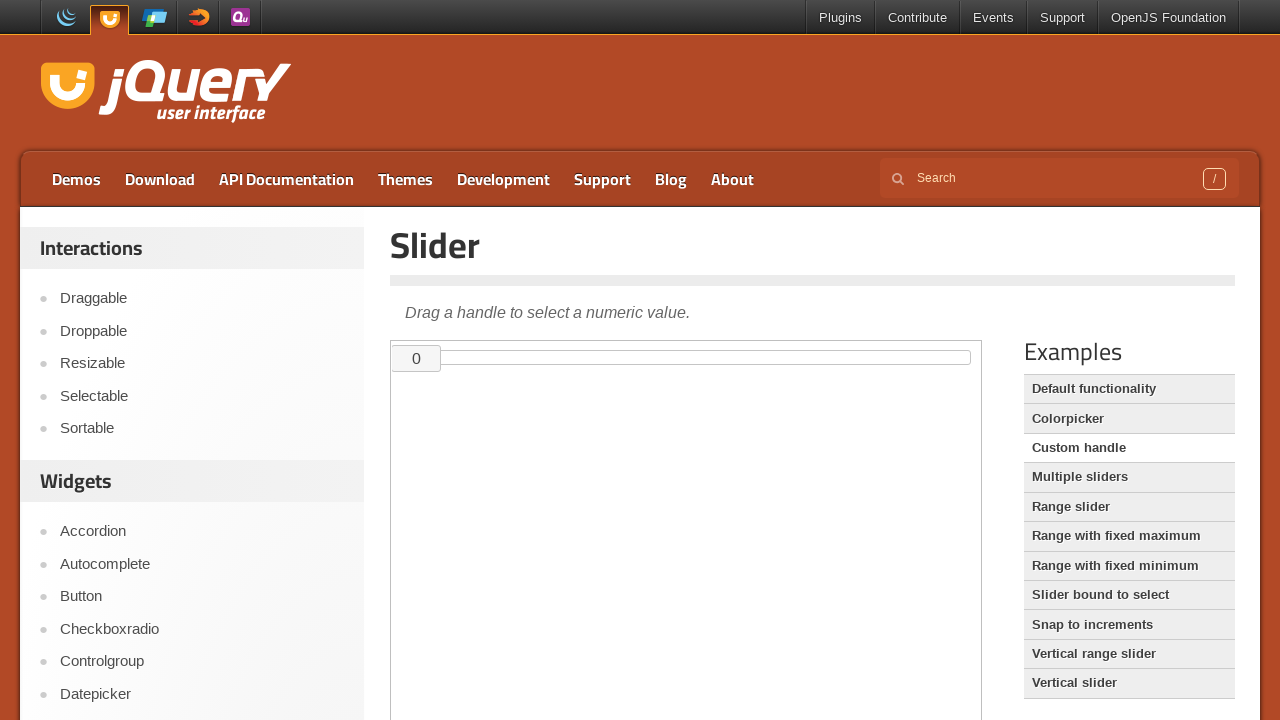

Retrieved current slider text content
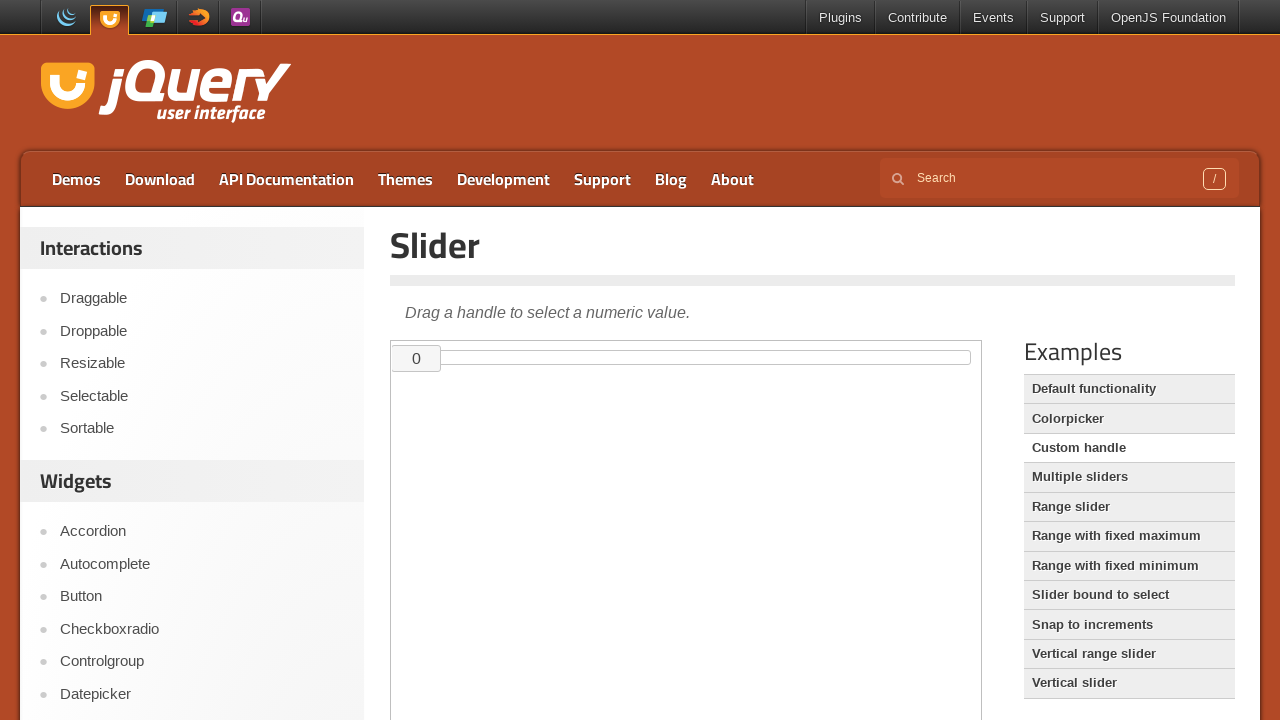

Pressed ArrowRight to move slider towards position 80 (iteration 1/80) on .demo-frame >> internal:control=enter-frame >> #custom-handle
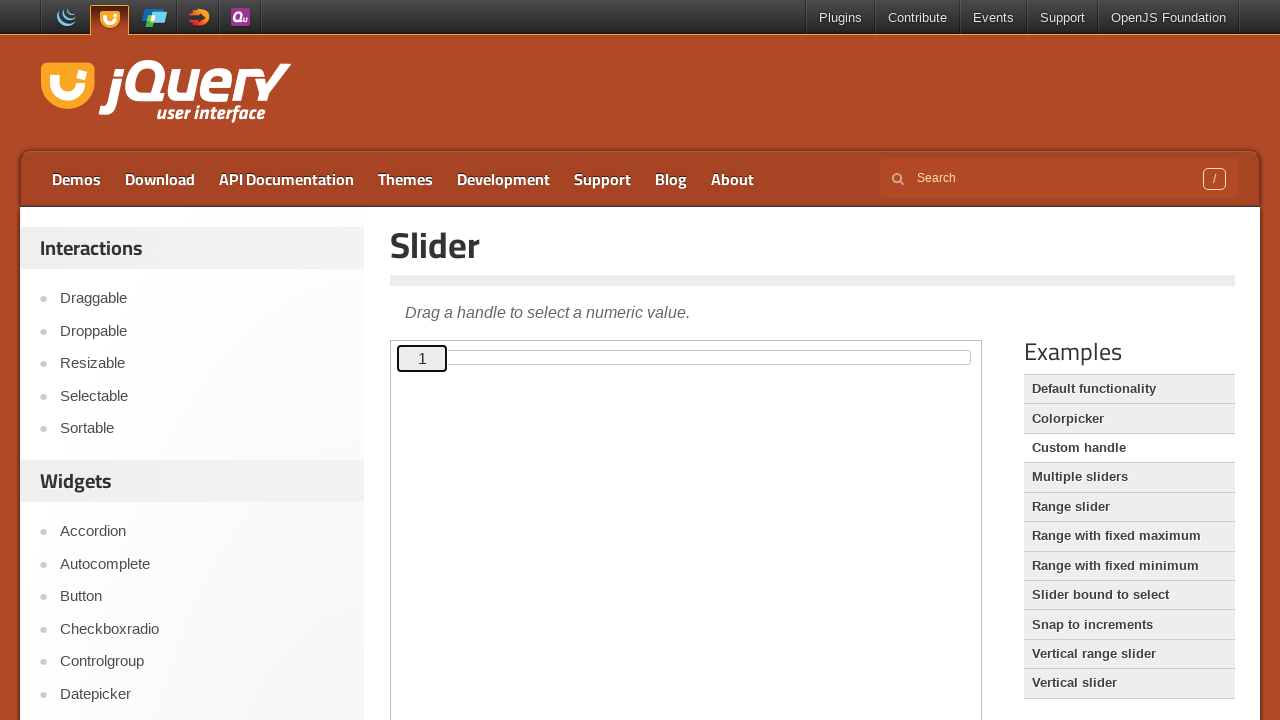

Pressed ArrowRight to move slider towards position 80 (iteration 2/80) on .demo-frame >> internal:control=enter-frame >> #custom-handle
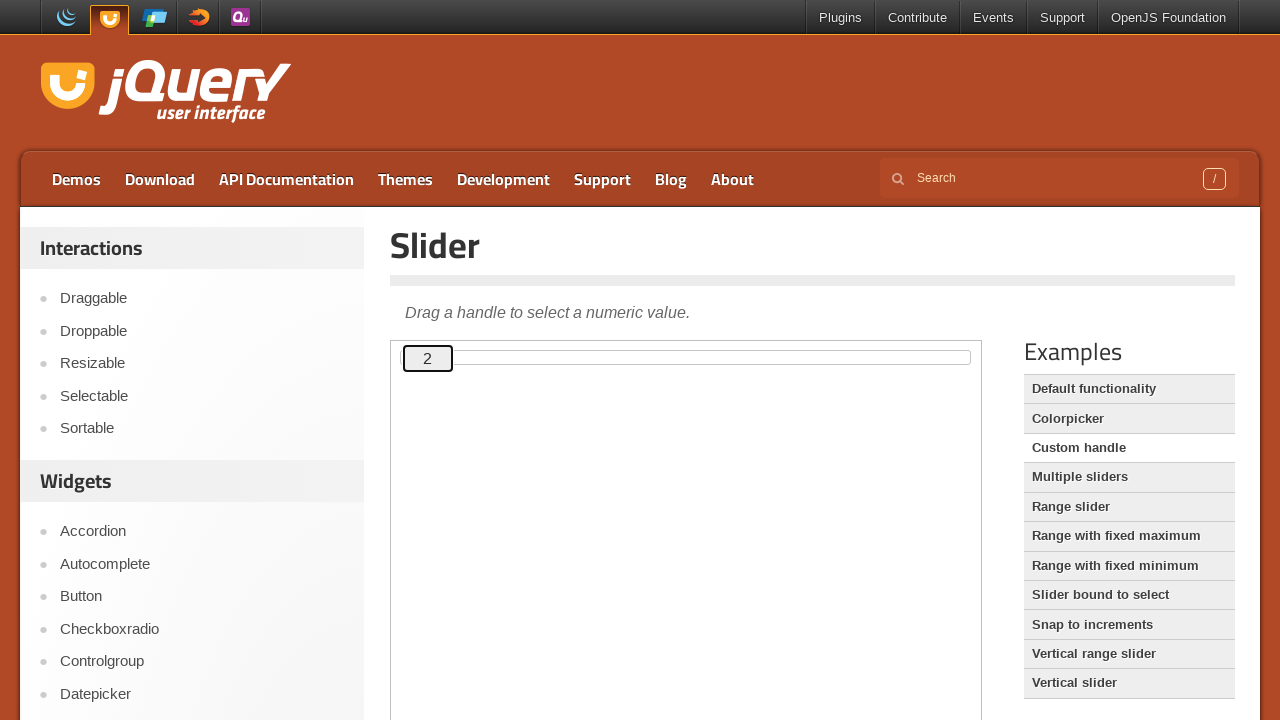

Pressed ArrowRight to move slider towards position 80 (iteration 3/80) on .demo-frame >> internal:control=enter-frame >> #custom-handle
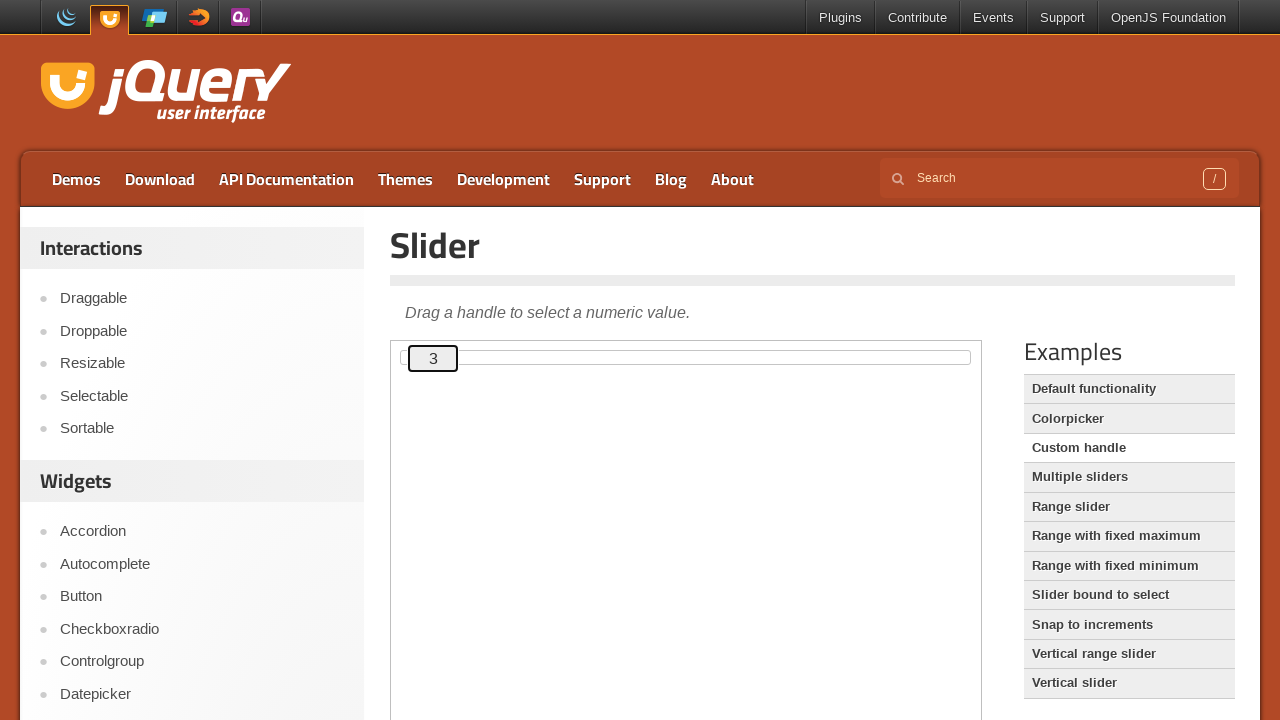

Pressed ArrowRight to move slider towards position 80 (iteration 4/80) on .demo-frame >> internal:control=enter-frame >> #custom-handle
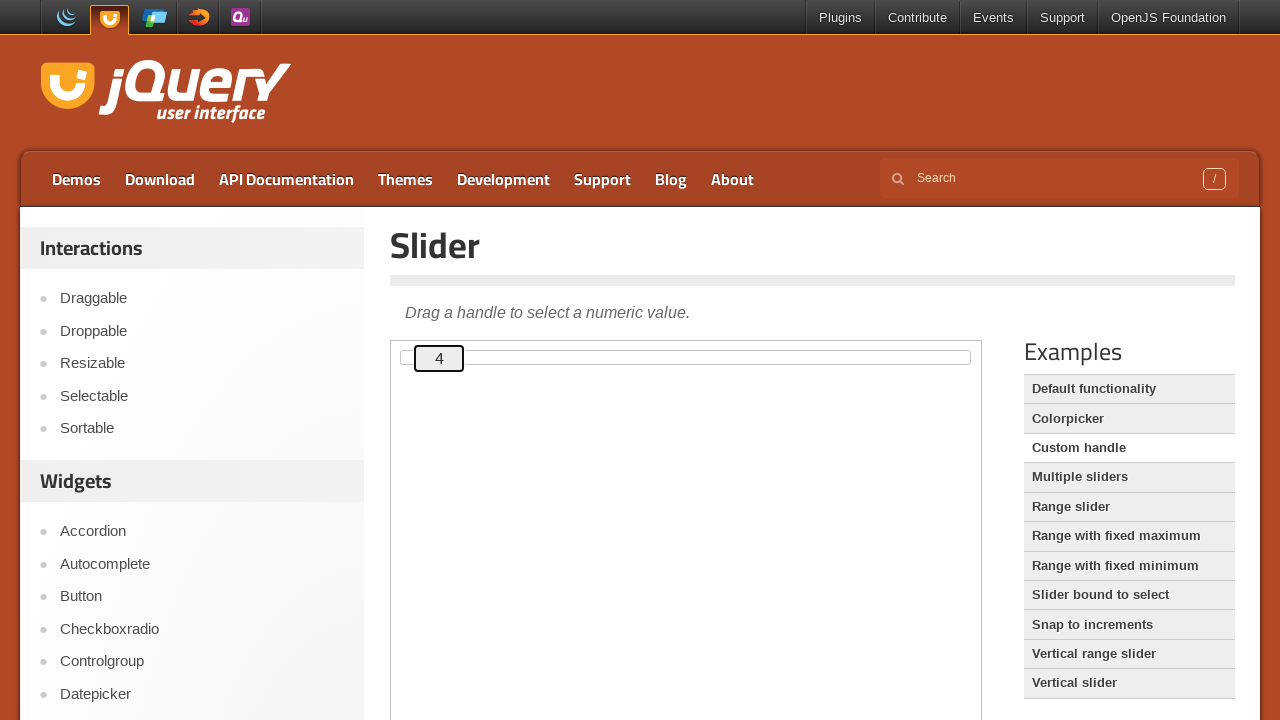

Pressed ArrowRight to move slider towards position 80 (iteration 5/80) on .demo-frame >> internal:control=enter-frame >> #custom-handle
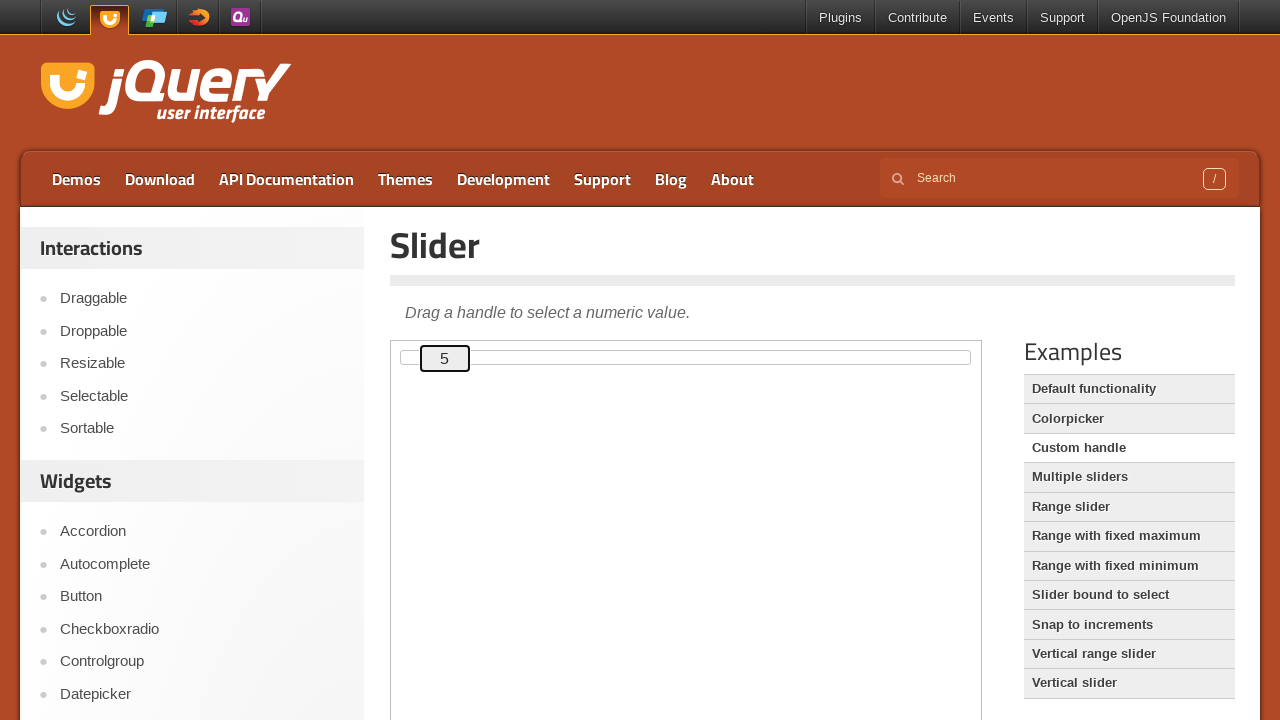

Pressed ArrowRight to move slider towards position 80 (iteration 6/80) on .demo-frame >> internal:control=enter-frame >> #custom-handle
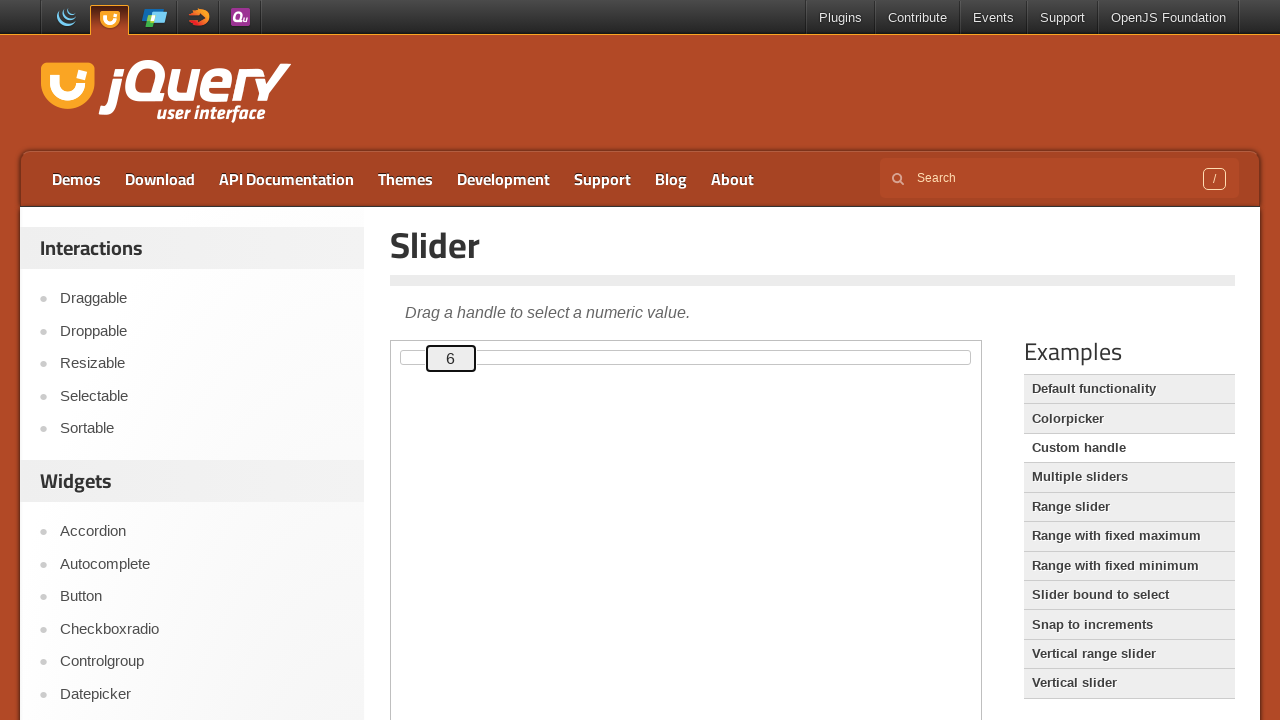

Pressed ArrowRight to move slider towards position 80 (iteration 7/80) on .demo-frame >> internal:control=enter-frame >> #custom-handle
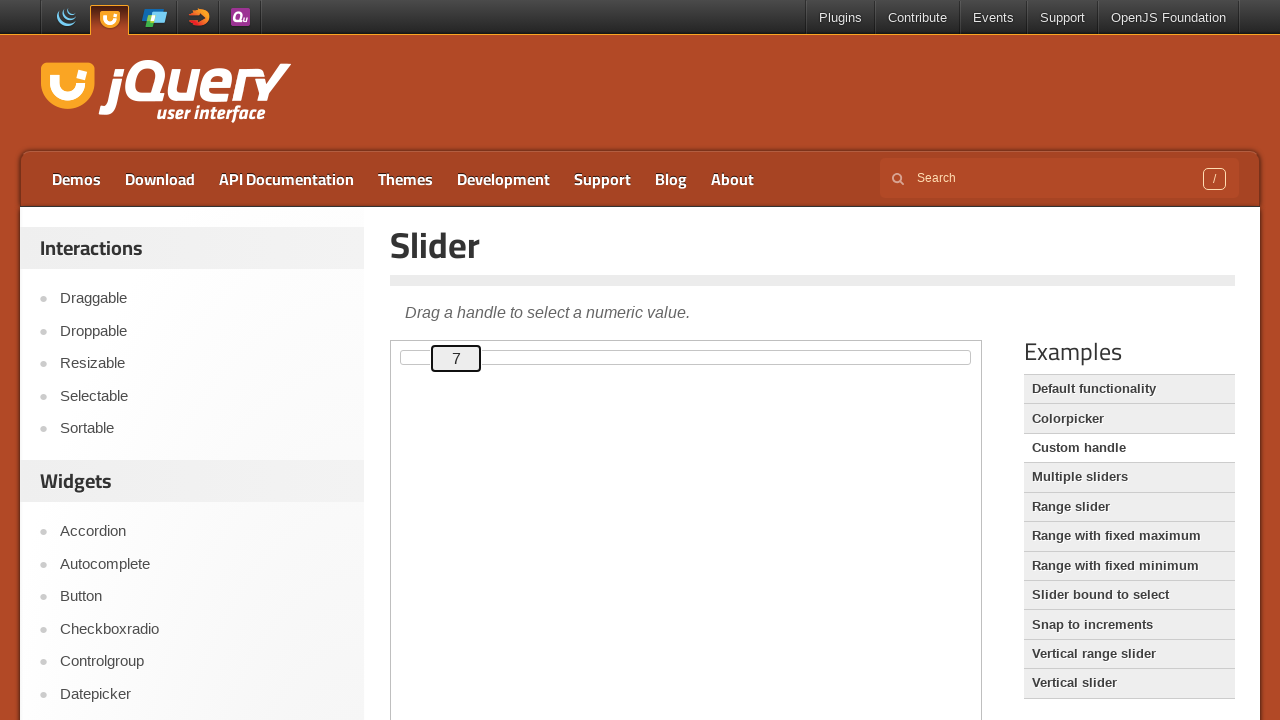

Pressed ArrowRight to move slider towards position 80 (iteration 8/80) on .demo-frame >> internal:control=enter-frame >> #custom-handle
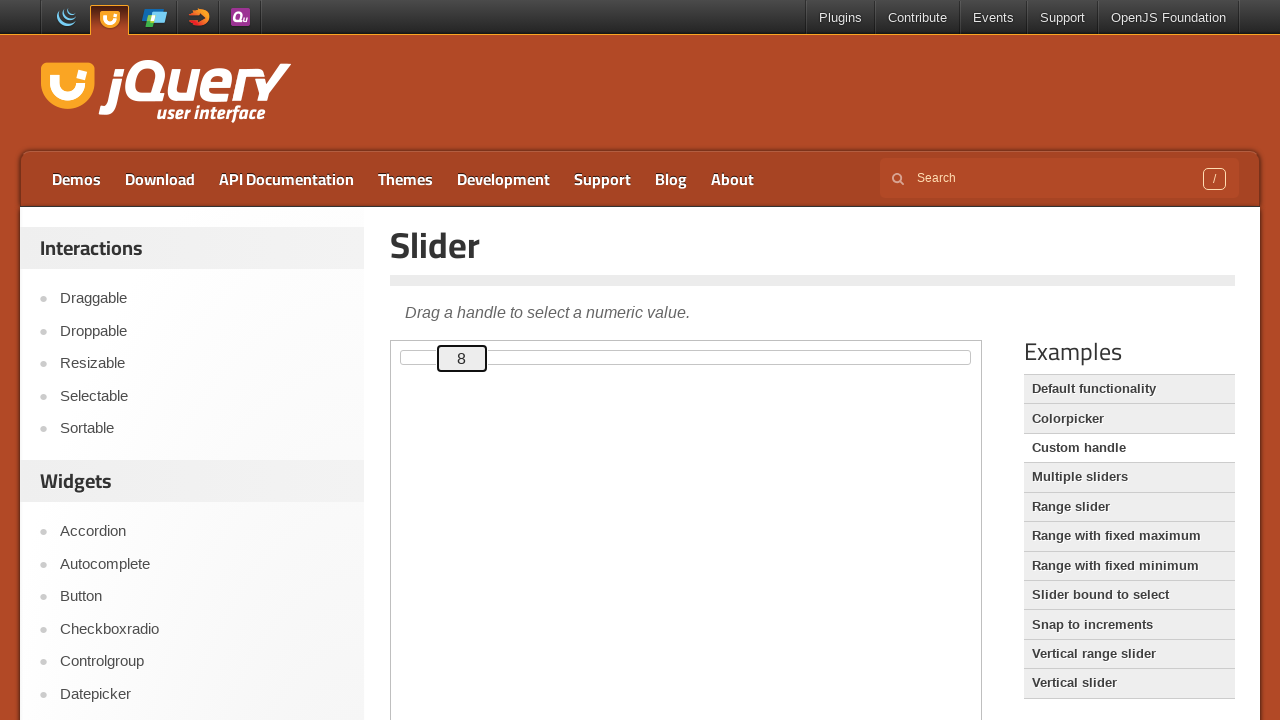

Pressed ArrowRight to move slider towards position 80 (iteration 9/80) on .demo-frame >> internal:control=enter-frame >> #custom-handle
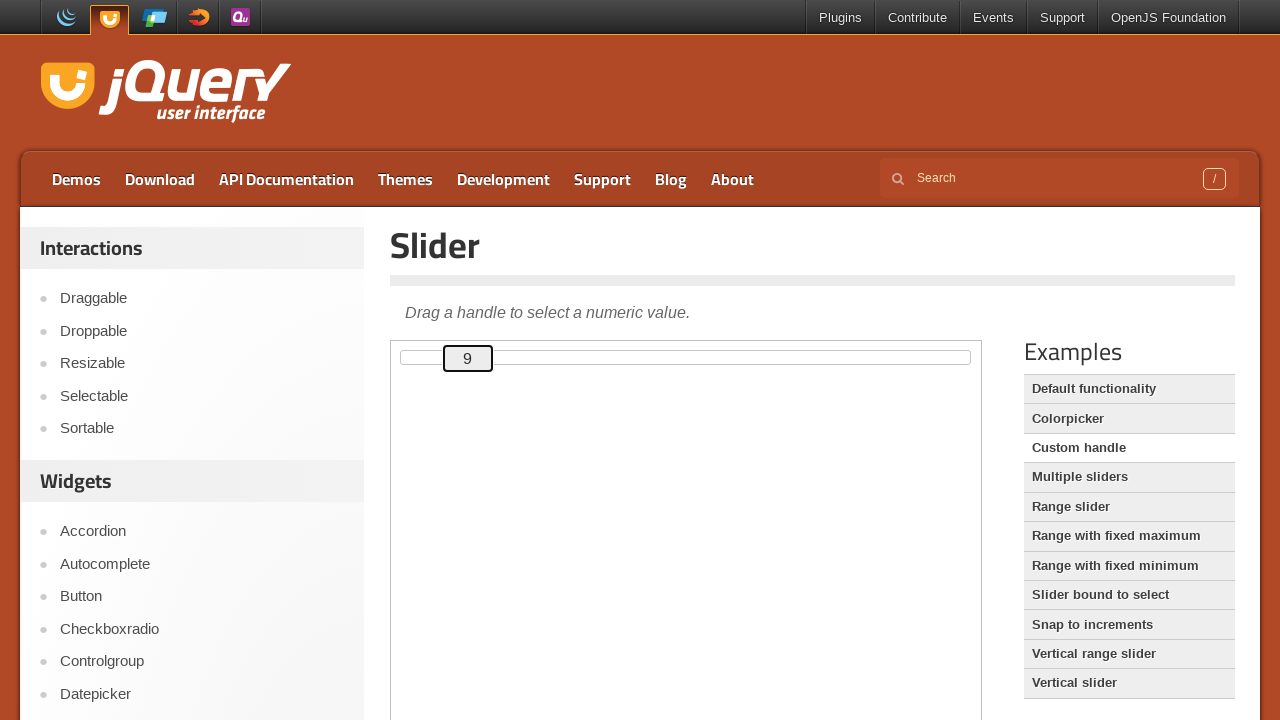

Pressed ArrowRight to move slider towards position 80 (iteration 10/80) on .demo-frame >> internal:control=enter-frame >> #custom-handle
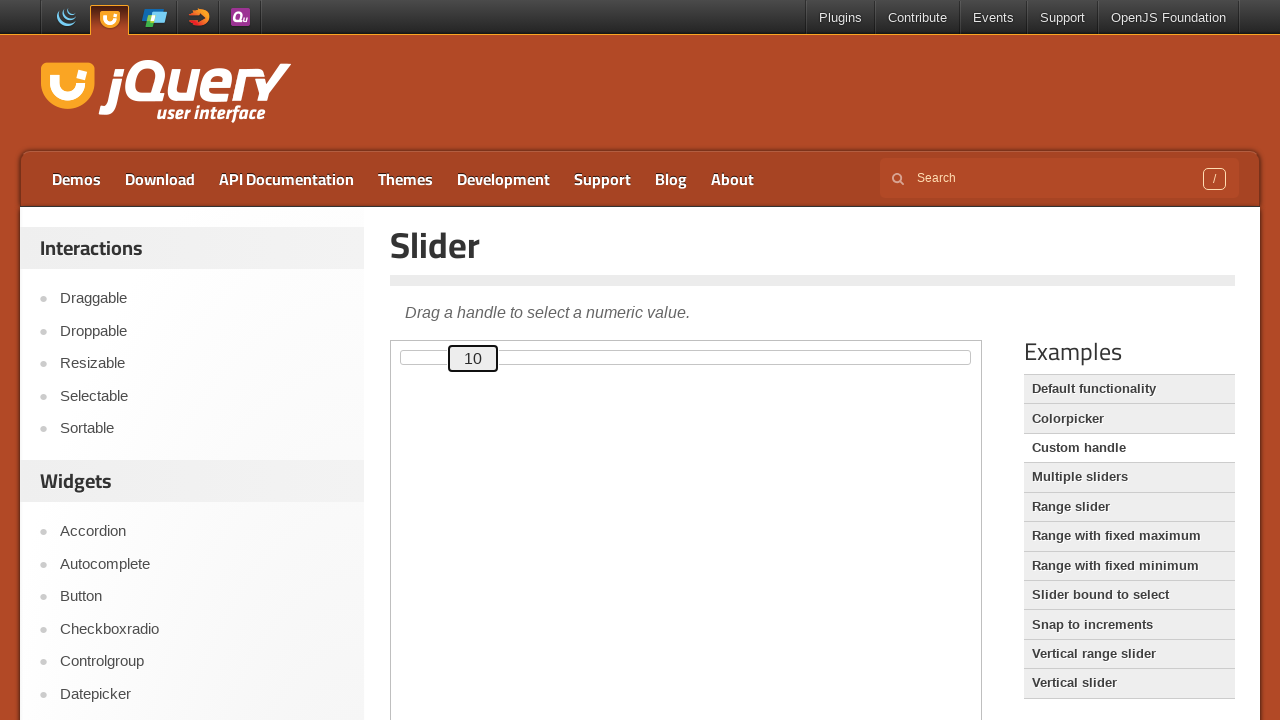

Pressed ArrowRight to move slider towards position 80 (iteration 11/80) on .demo-frame >> internal:control=enter-frame >> #custom-handle
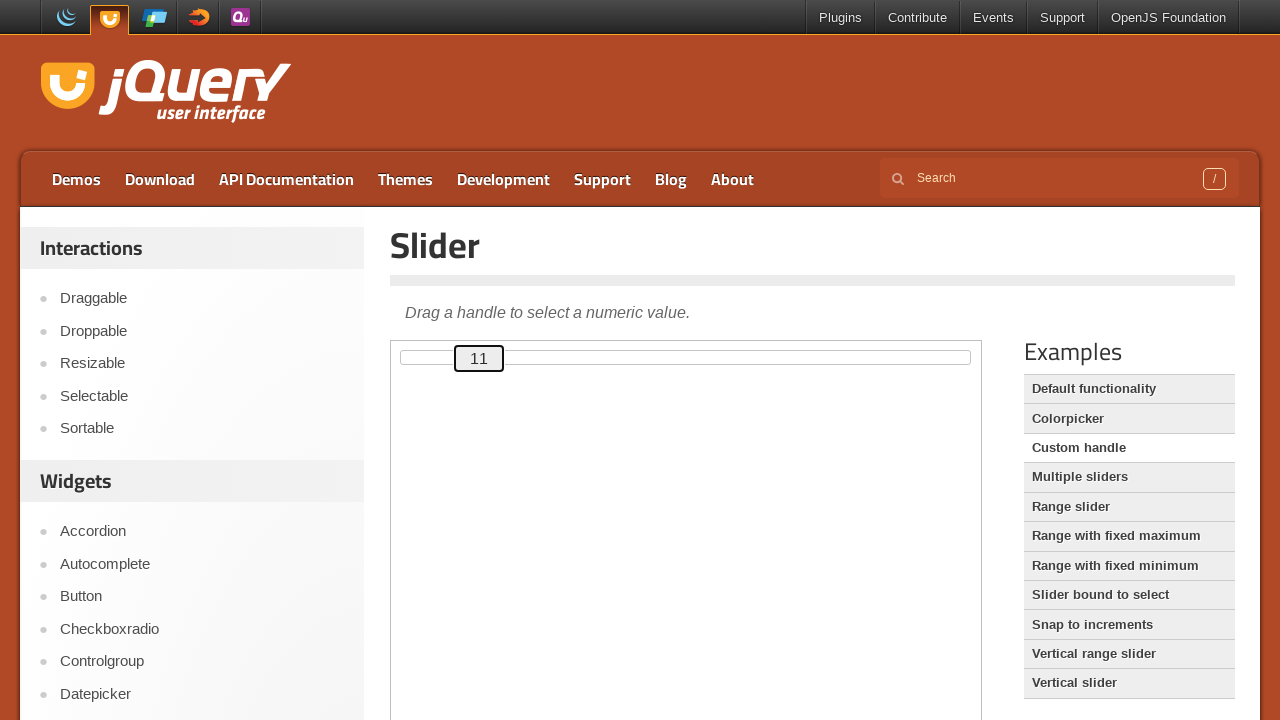

Pressed ArrowRight to move slider towards position 80 (iteration 12/80) on .demo-frame >> internal:control=enter-frame >> #custom-handle
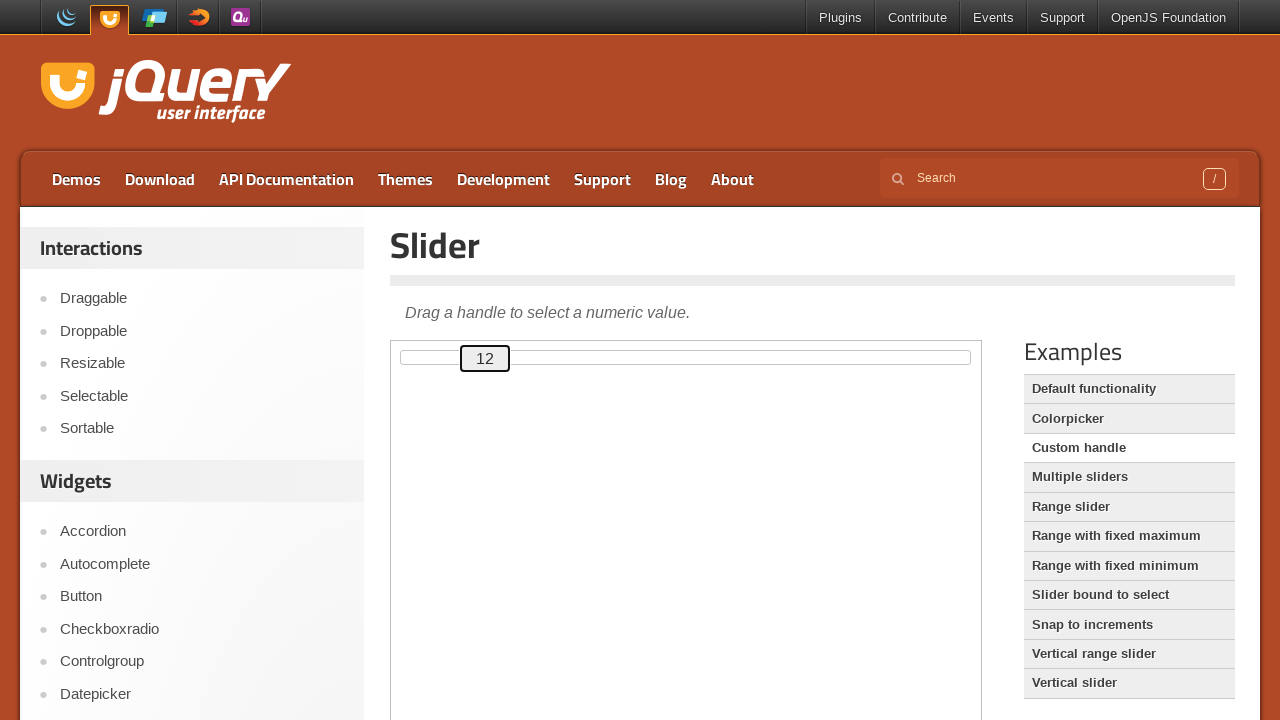

Pressed ArrowRight to move slider towards position 80 (iteration 13/80) on .demo-frame >> internal:control=enter-frame >> #custom-handle
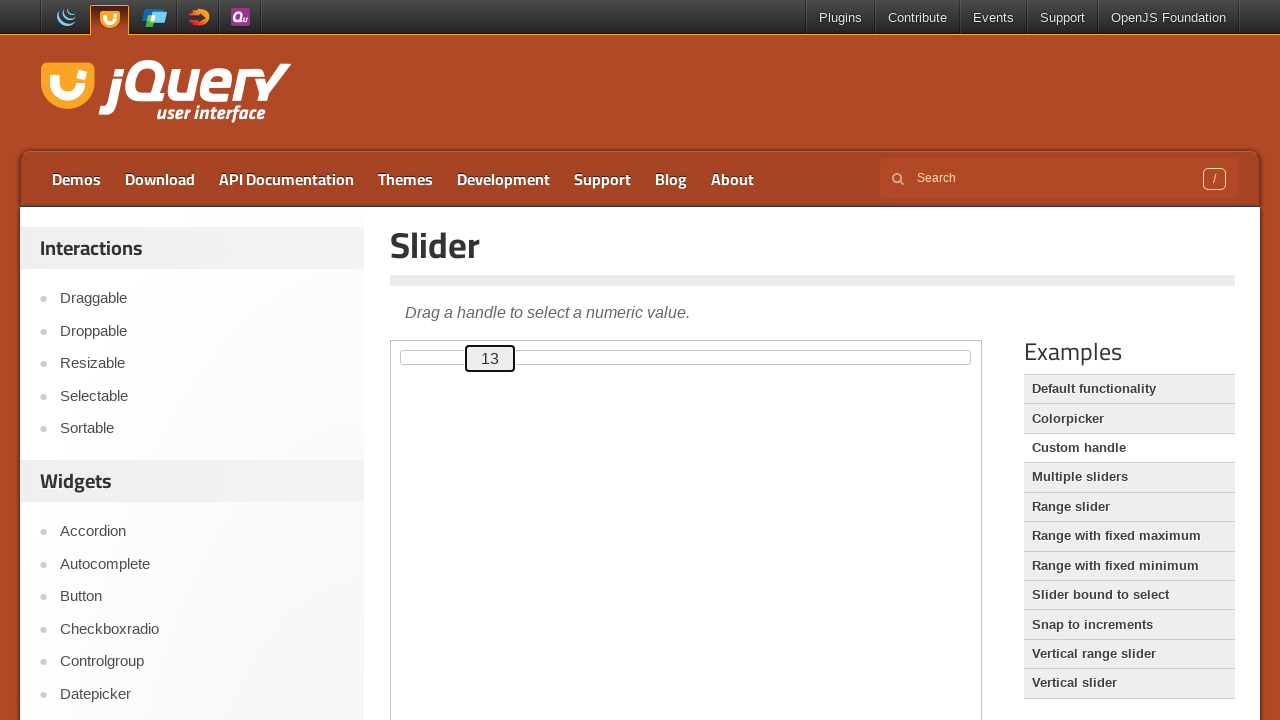

Pressed ArrowRight to move slider towards position 80 (iteration 14/80) on .demo-frame >> internal:control=enter-frame >> #custom-handle
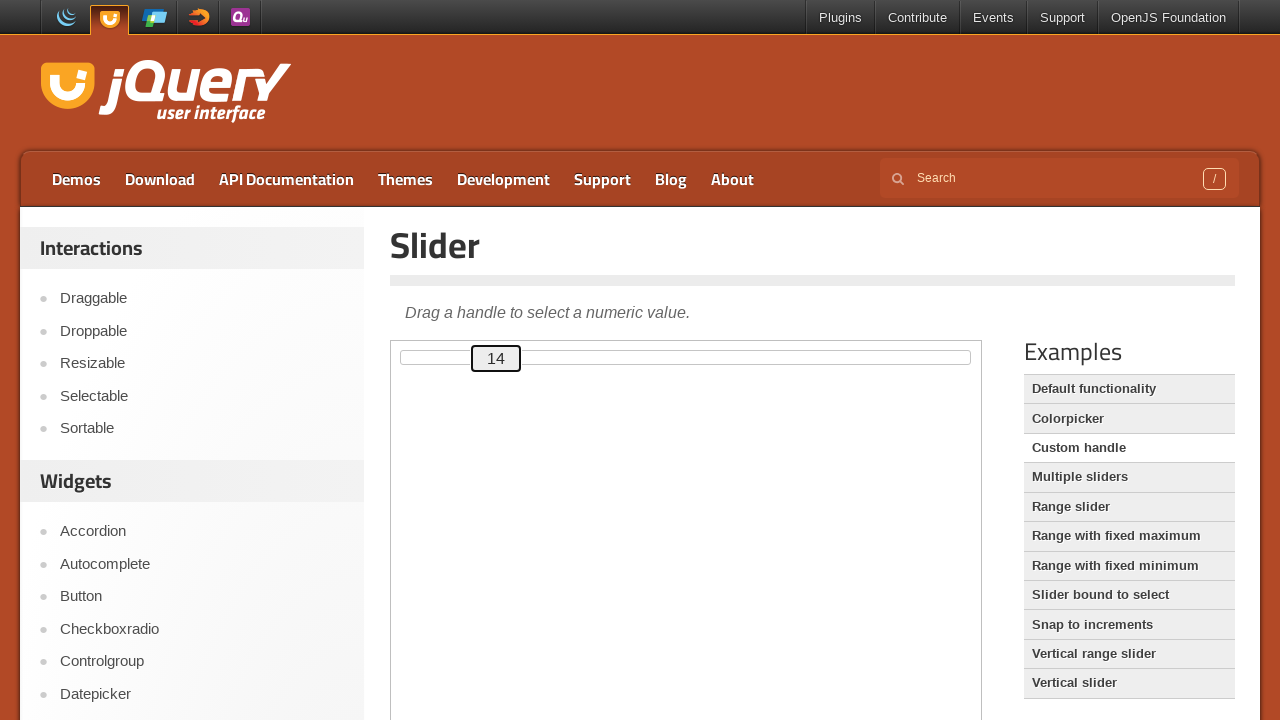

Pressed ArrowRight to move slider towards position 80 (iteration 15/80) on .demo-frame >> internal:control=enter-frame >> #custom-handle
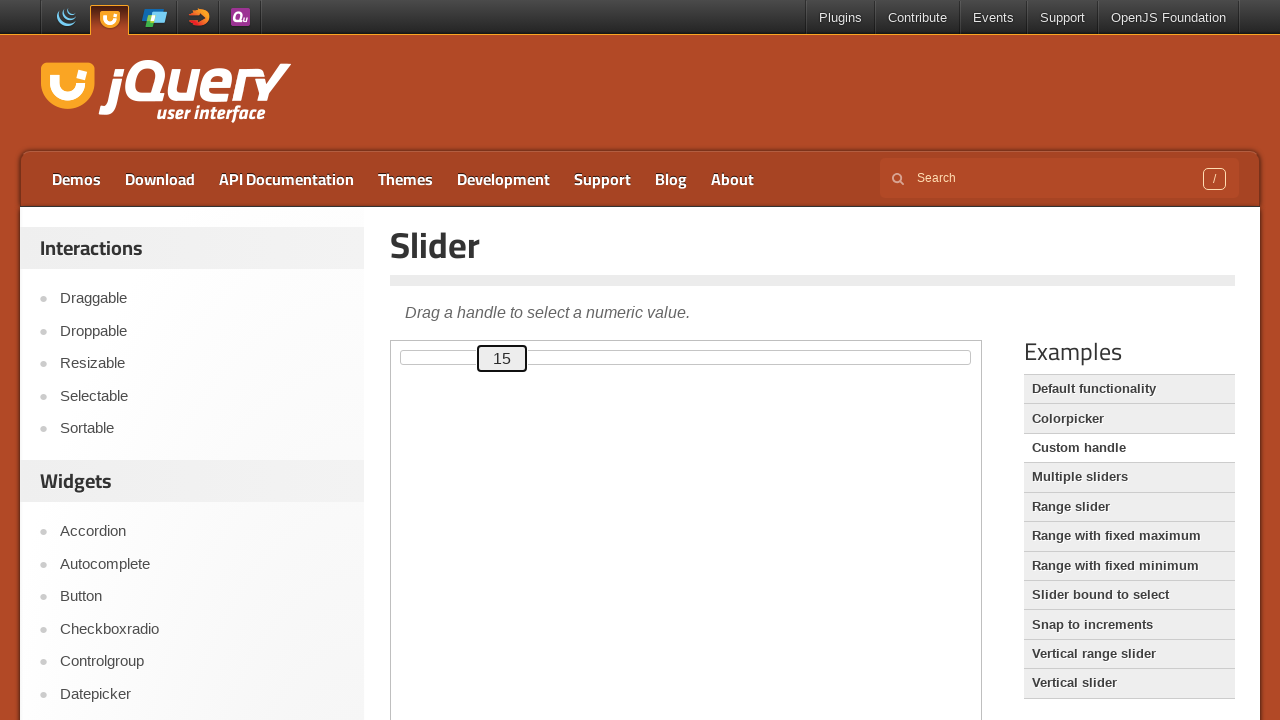

Pressed ArrowRight to move slider towards position 80 (iteration 16/80) on .demo-frame >> internal:control=enter-frame >> #custom-handle
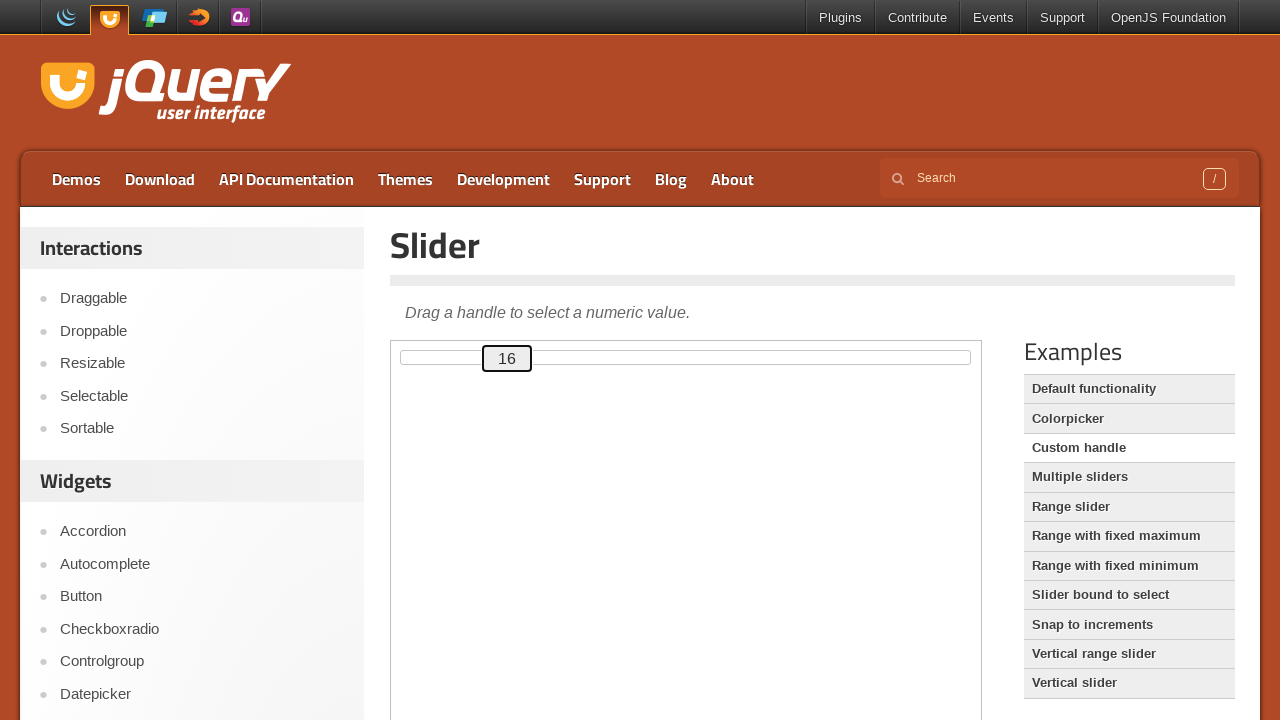

Pressed ArrowRight to move slider towards position 80 (iteration 17/80) on .demo-frame >> internal:control=enter-frame >> #custom-handle
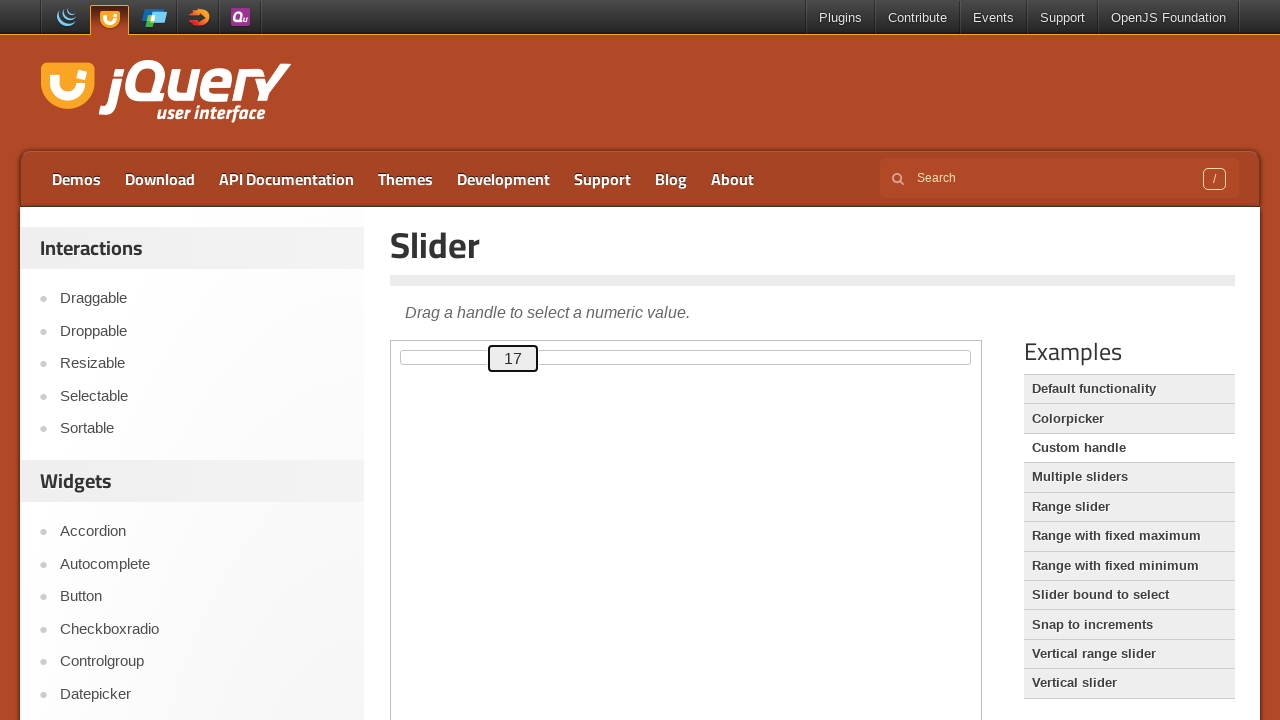

Pressed ArrowRight to move slider towards position 80 (iteration 18/80) on .demo-frame >> internal:control=enter-frame >> #custom-handle
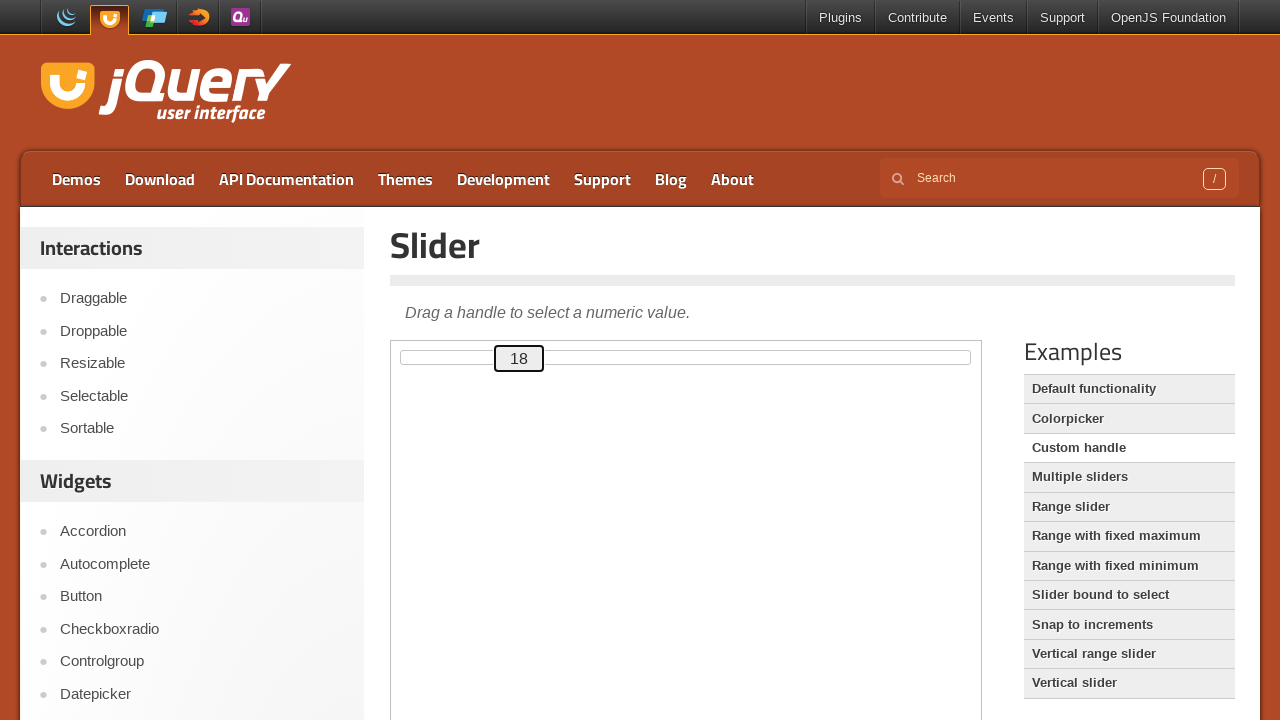

Pressed ArrowRight to move slider towards position 80 (iteration 19/80) on .demo-frame >> internal:control=enter-frame >> #custom-handle
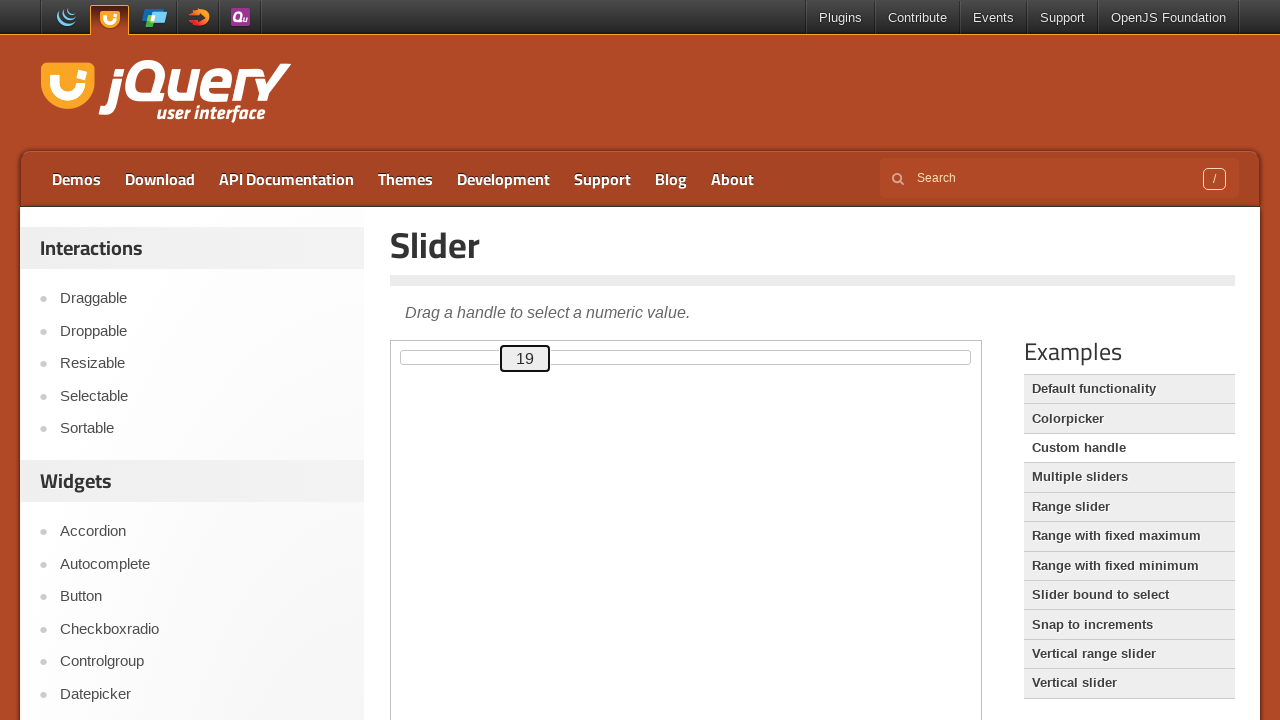

Pressed ArrowRight to move slider towards position 80 (iteration 20/80) on .demo-frame >> internal:control=enter-frame >> #custom-handle
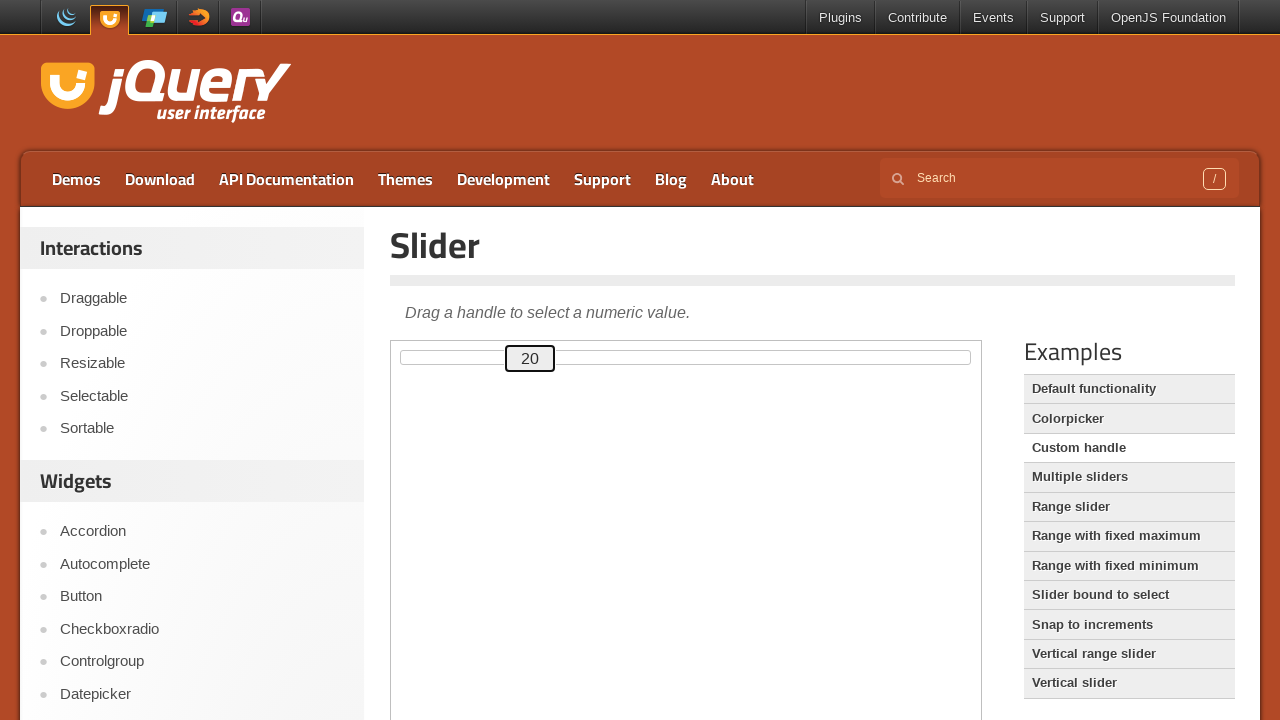

Pressed ArrowRight to move slider towards position 80 (iteration 21/80) on .demo-frame >> internal:control=enter-frame >> #custom-handle
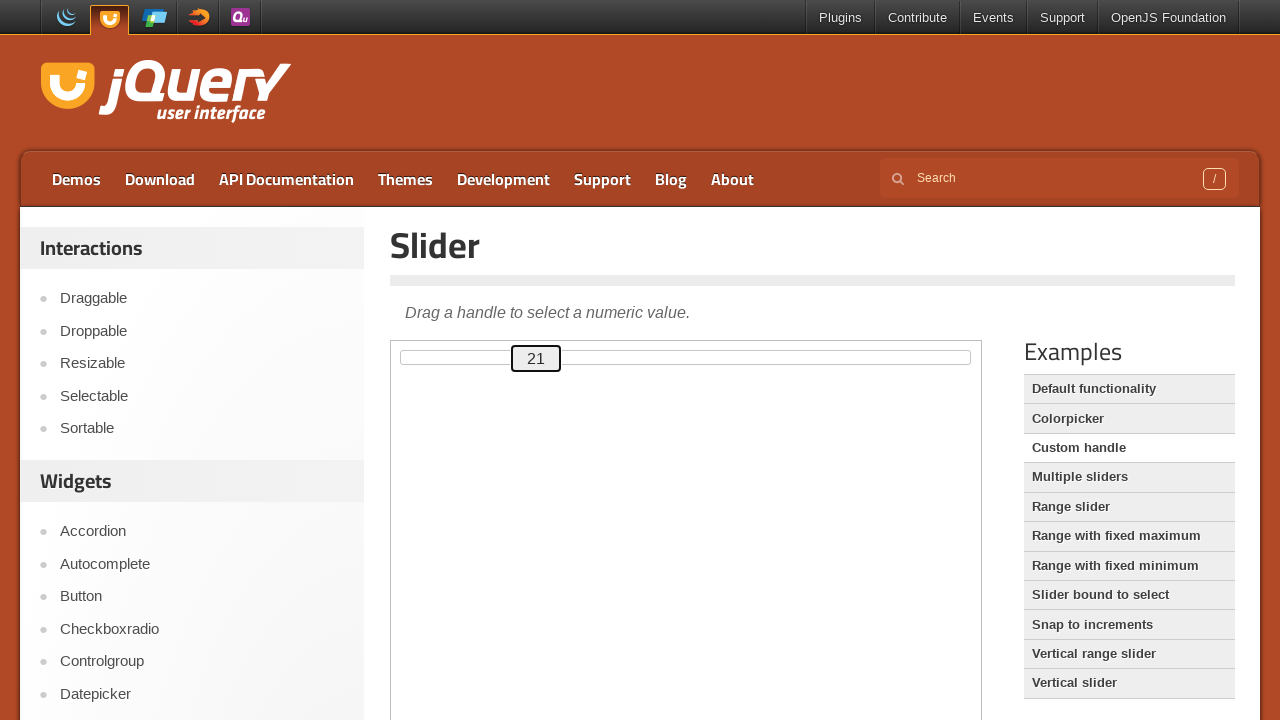

Pressed ArrowRight to move slider towards position 80 (iteration 22/80) on .demo-frame >> internal:control=enter-frame >> #custom-handle
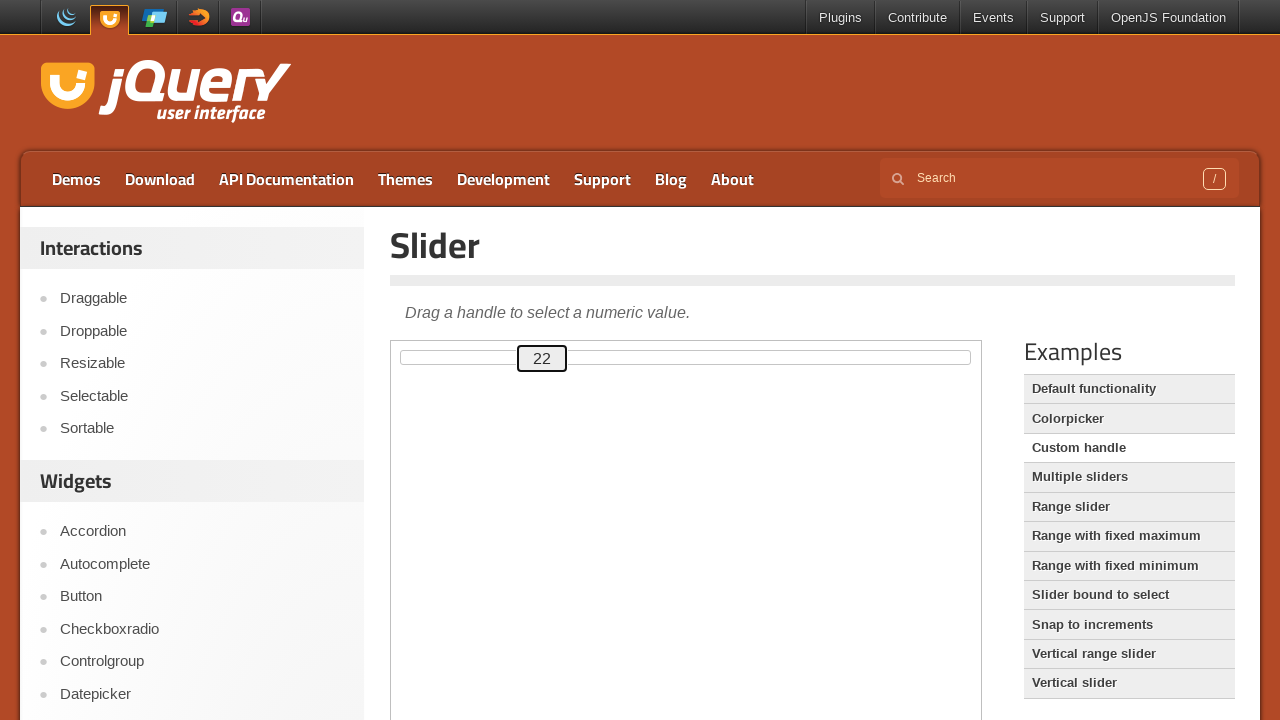

Pressed ArrowRight to move slider towards position 80 (iteration 23/80) on .demo-frame >> internal:control=enter-frame >> #custom-handle
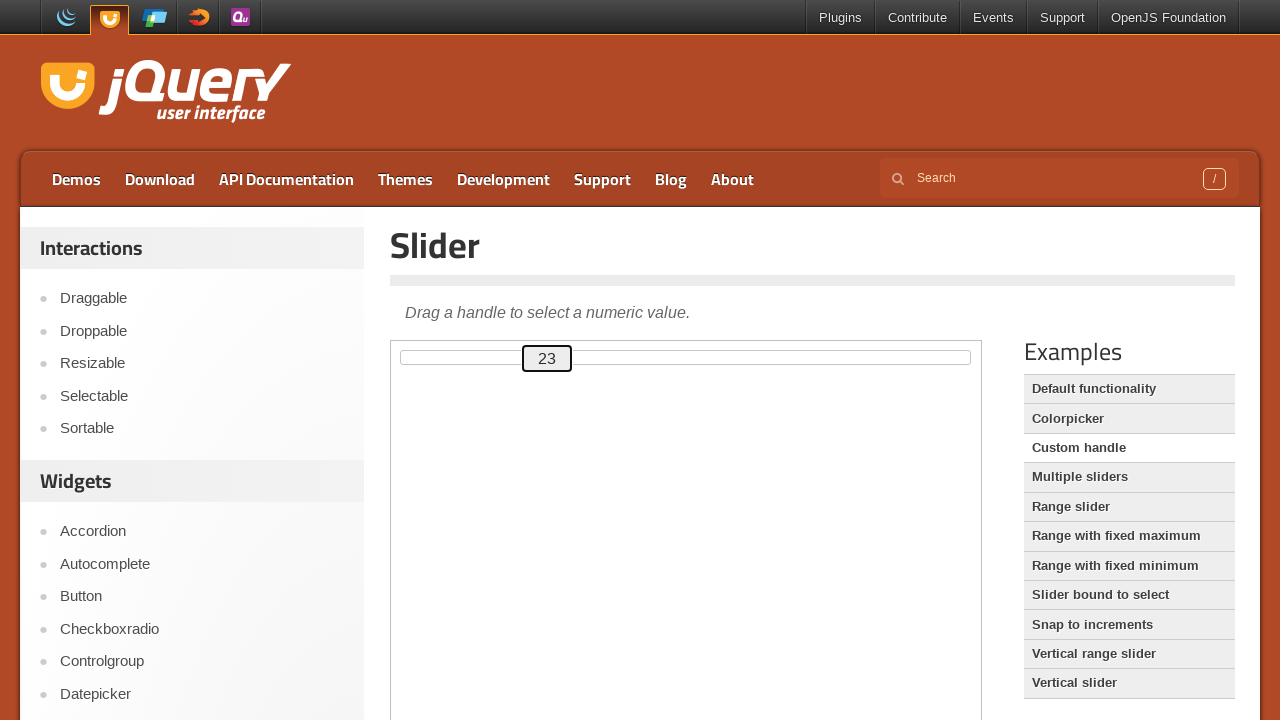

Pressed ArrowRight to move slider towards position 80 (iteration 24/80) on .demo-frame >> internal:control=enter-frame >> #custom-handle
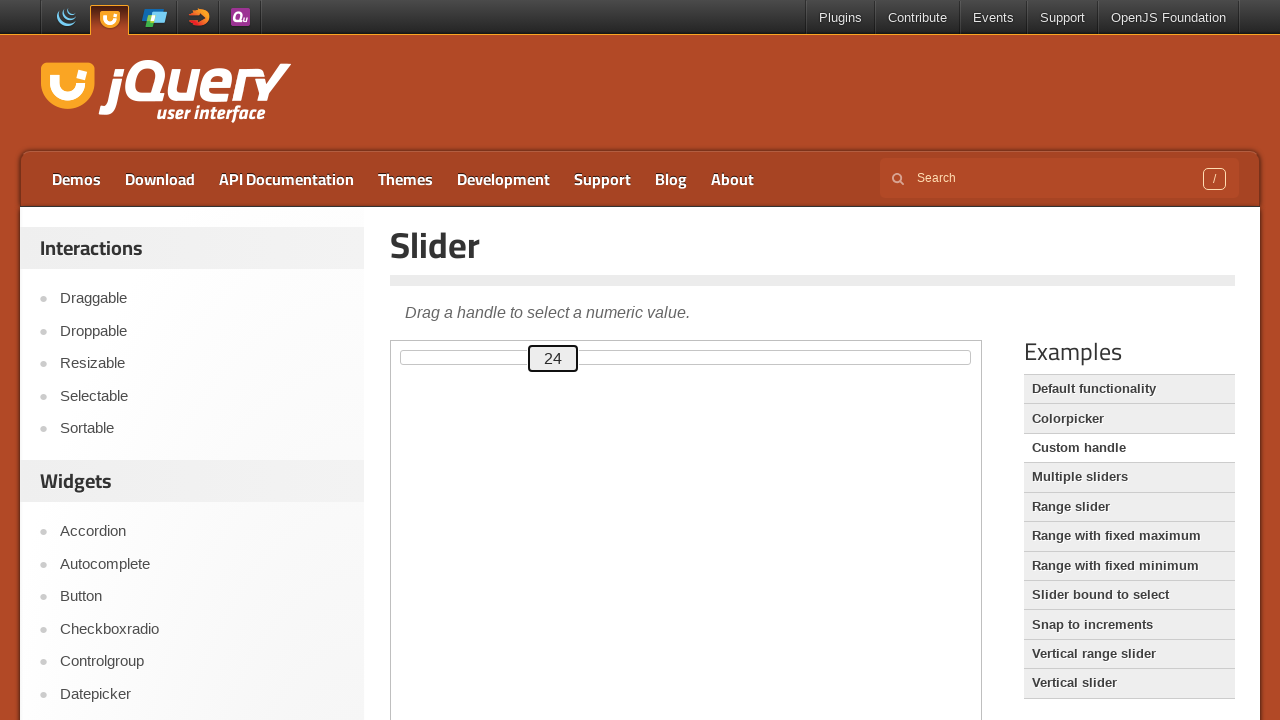

Pressed ArrowRight to move slider towards position 80 (iteration 25/80) on .demo-frame >> internal:control=enter-frame >> #custom-handle
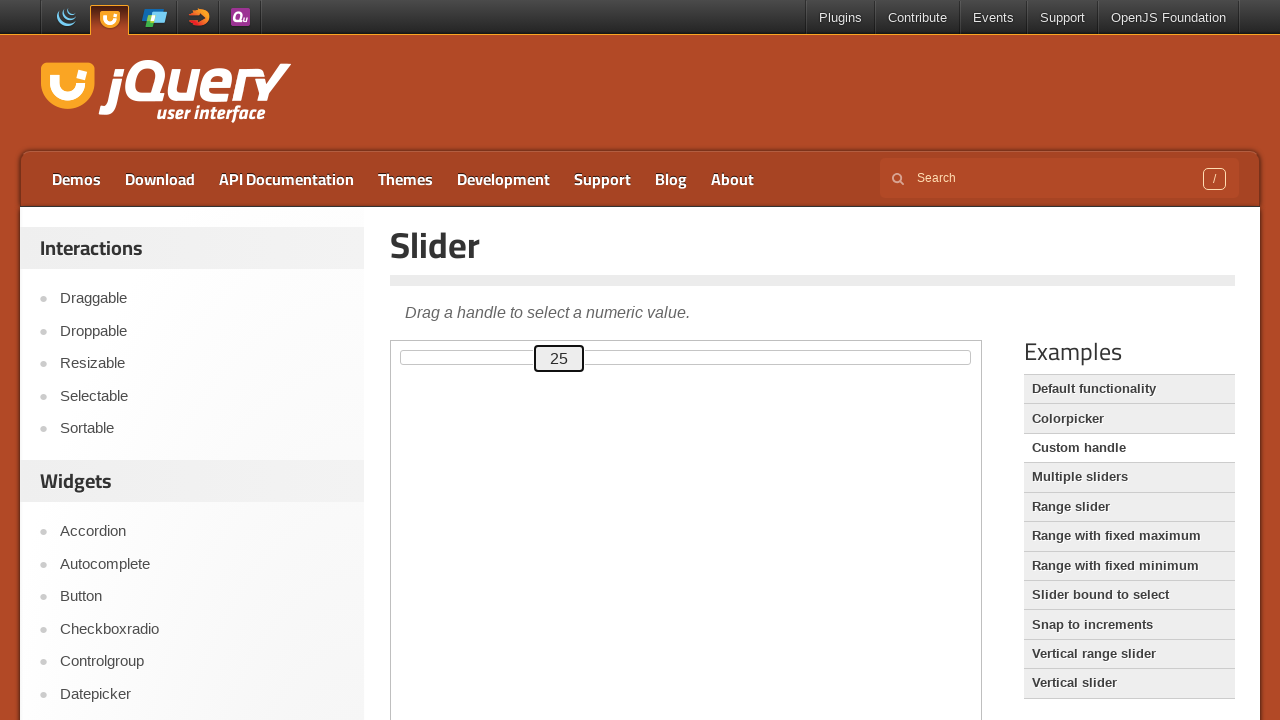

Pressed ArrowRight to move slider towards position 80 (iteration 26/80) on .demo-frame >> internal:control=enter-frame >> #custom-handle
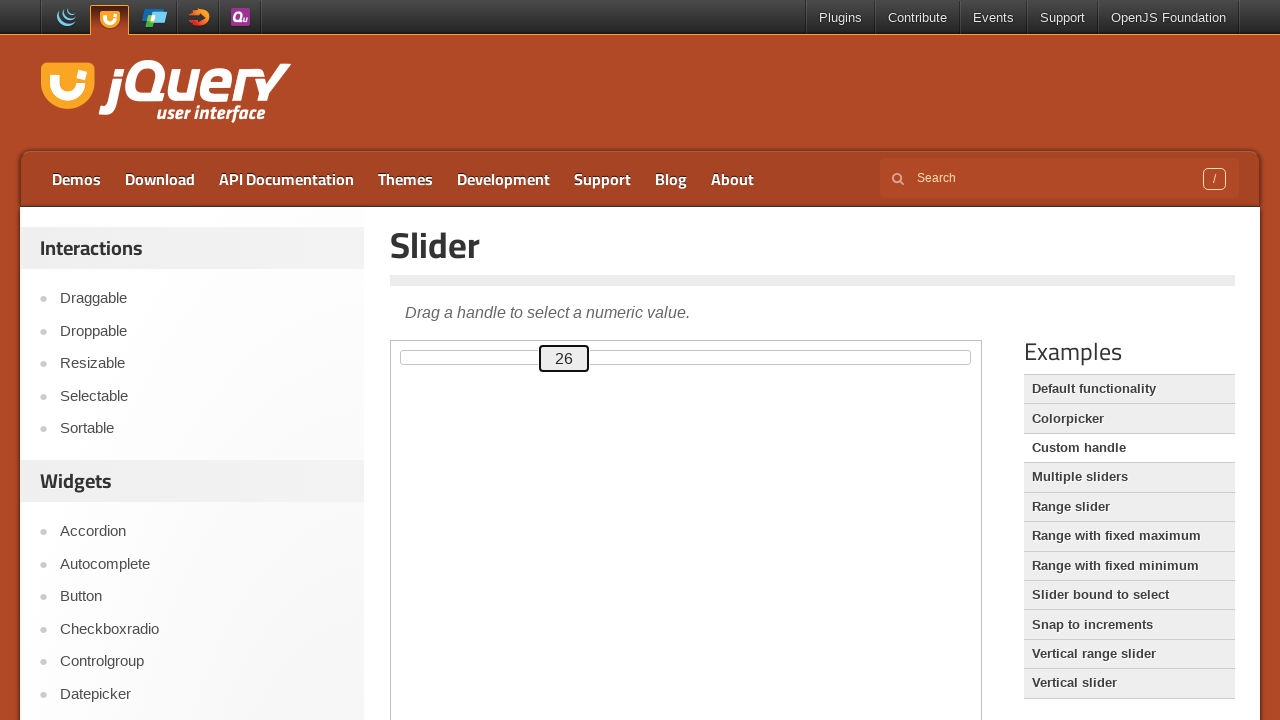

Pressed ArrowRight to move slider towards position 80 (iteration 27/80) on .demo-frame >> internal:control=enter-frame >> #custom-handle
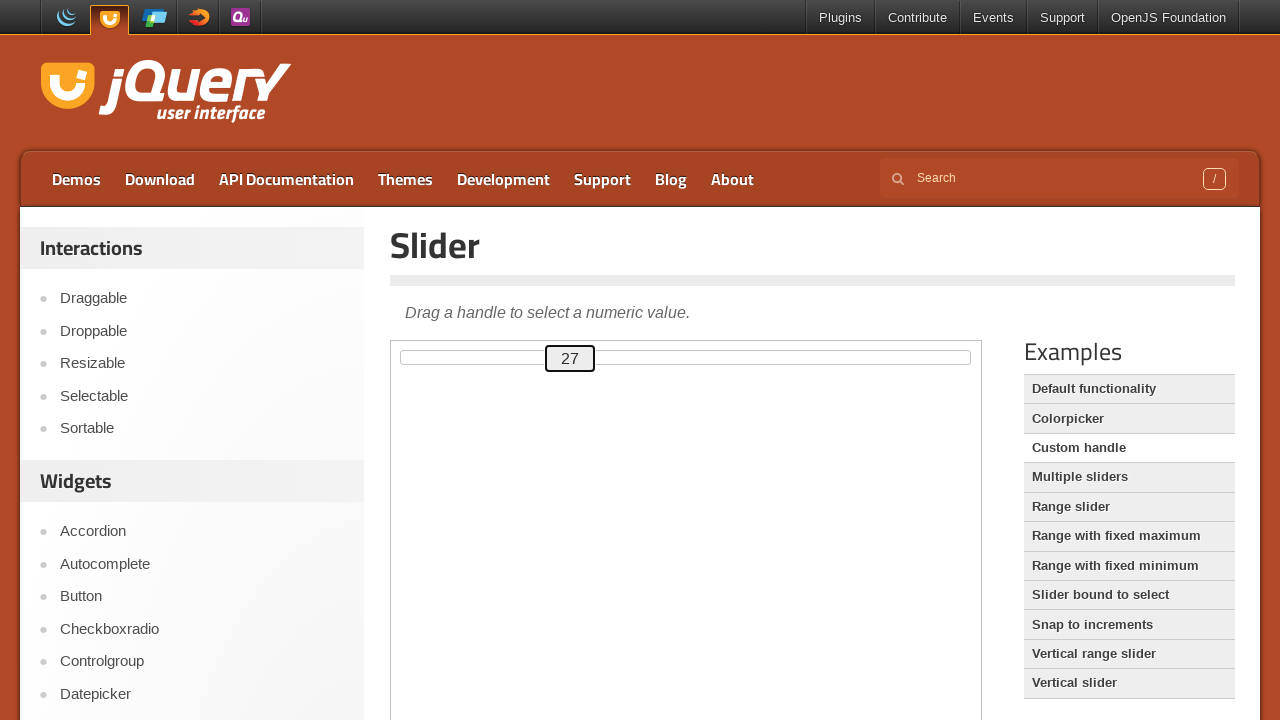

Pressed ArrowRight to move slider towards position 80 (iteration 28/80) on .demo-frame >> internal:control=enter-frame >> #custom-handle
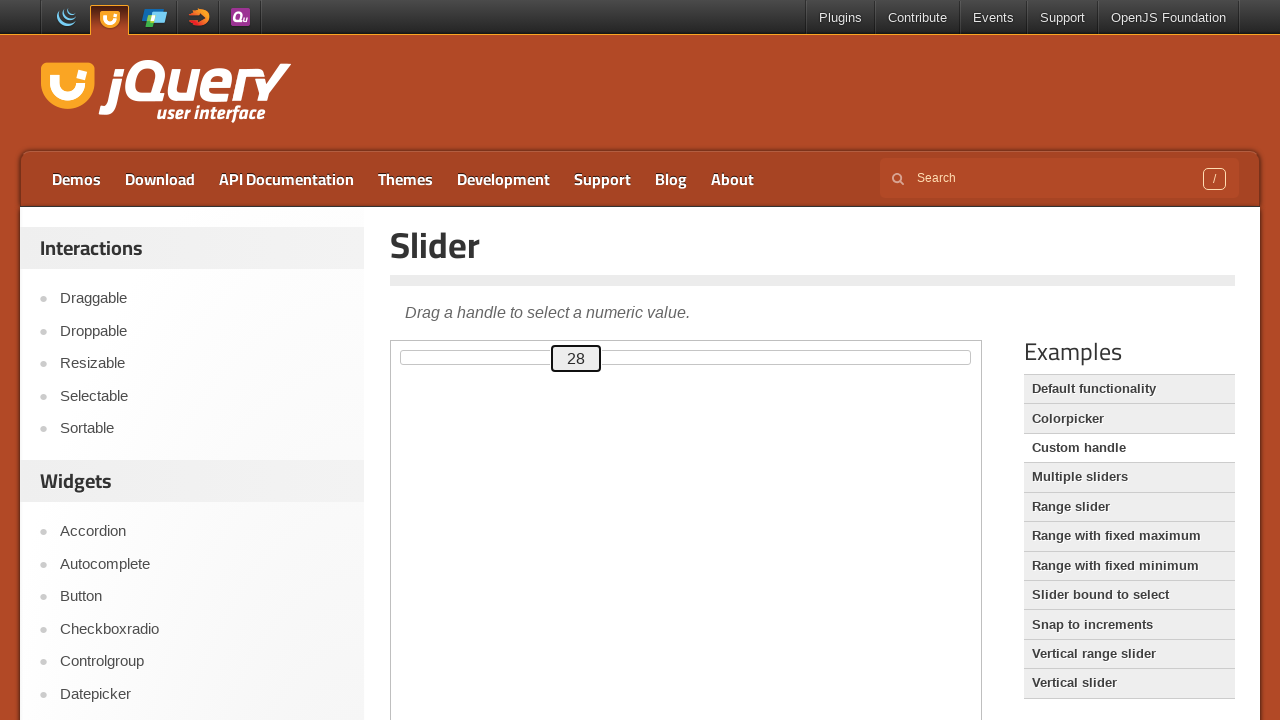

Pressed ArrowRight to move slider towards position 80 (iteration 29/80) on .demo-frame >> internal:control=enter-frame >> #custom-handle
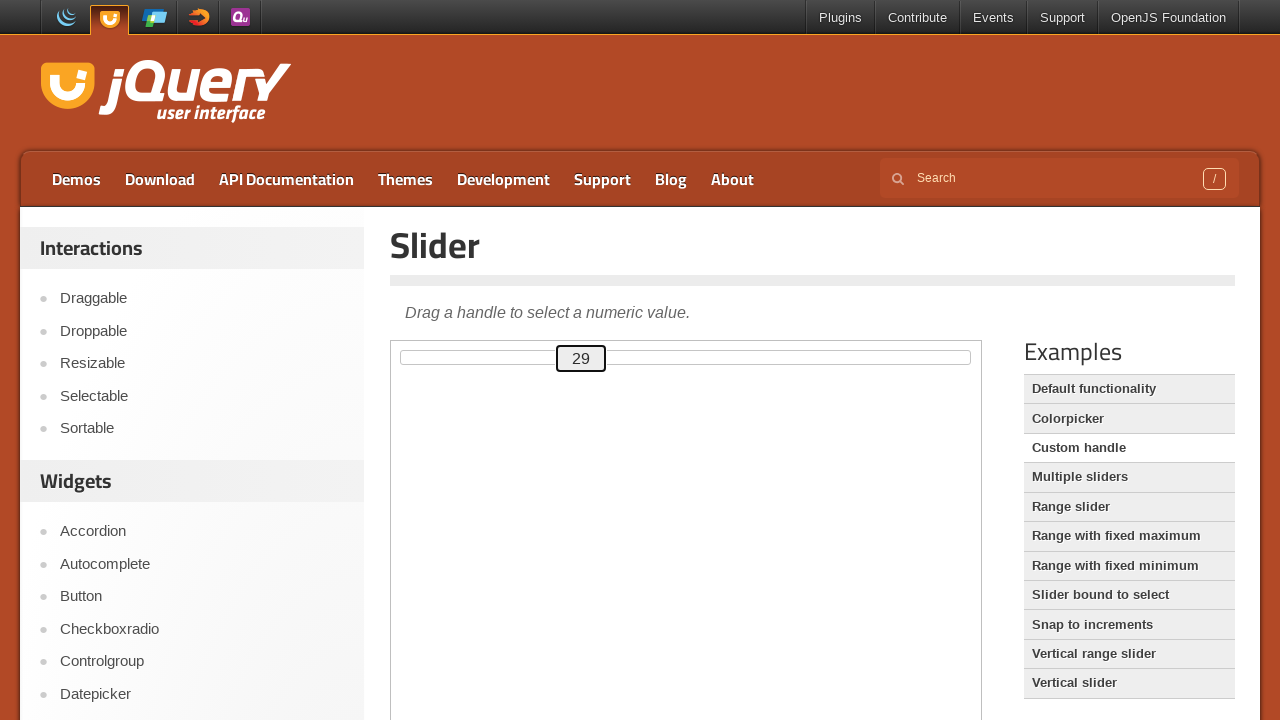

Pressed ArrowRight to move slider towards position 80 (iteration 30/80) on .demo-frame >> internal:control=enter-frame >> #custom-handle
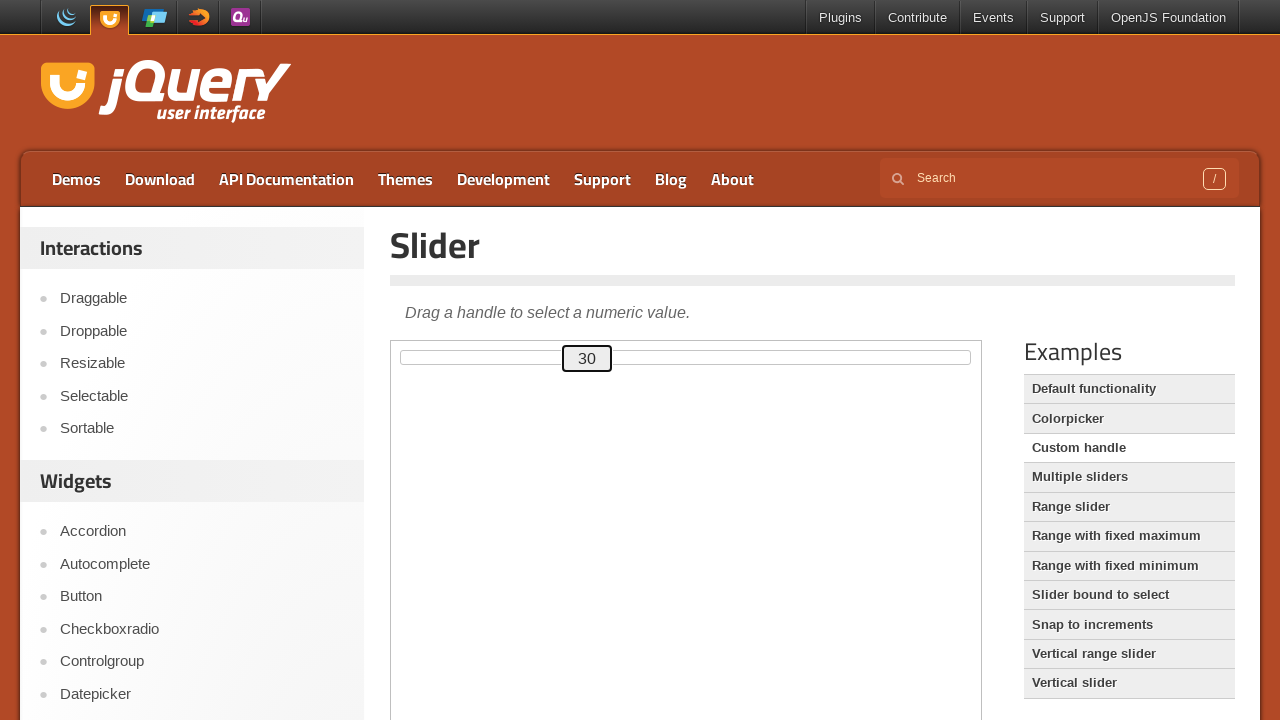

Pressed ArrowRight to move slider towards position 80 (iteration 31/80) on .demo-frame >> internal:control=enter-frame >> #custom-handle
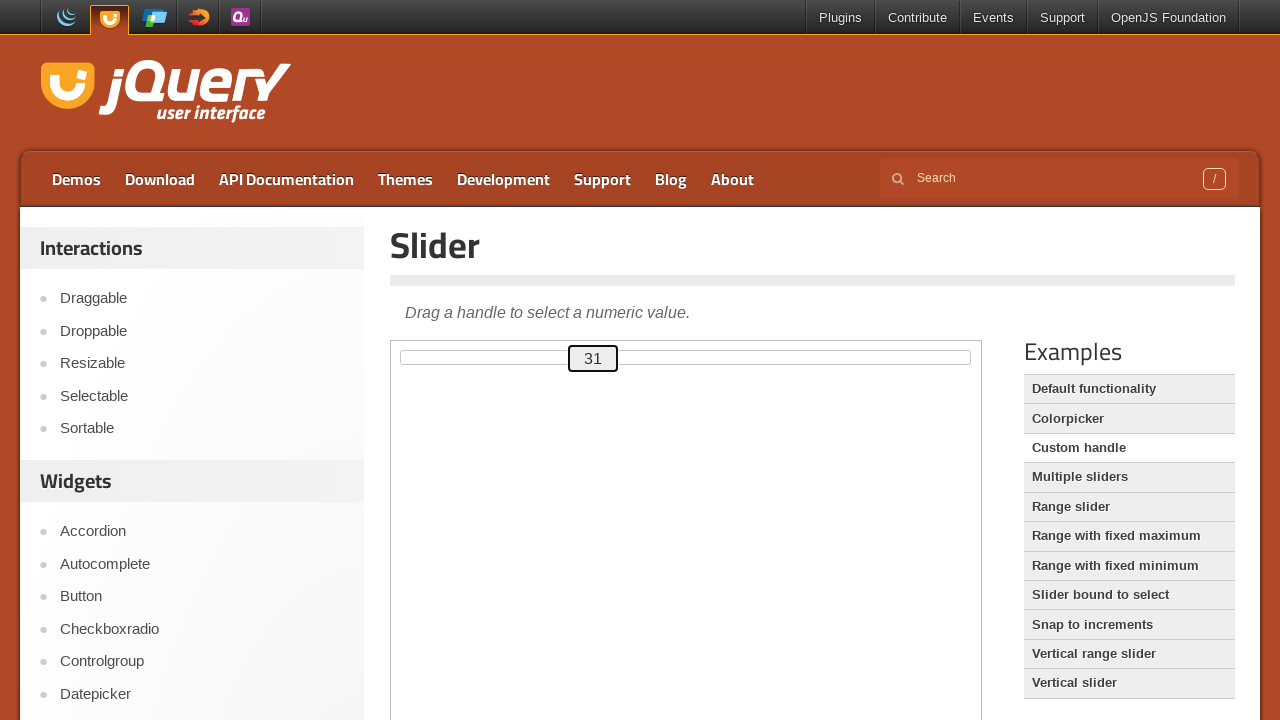

Pressed ArrowRight to move slider towards position 80 (iteration 32/80) on .demo-frame >> internal:control=enter-frame >> #custom-handle
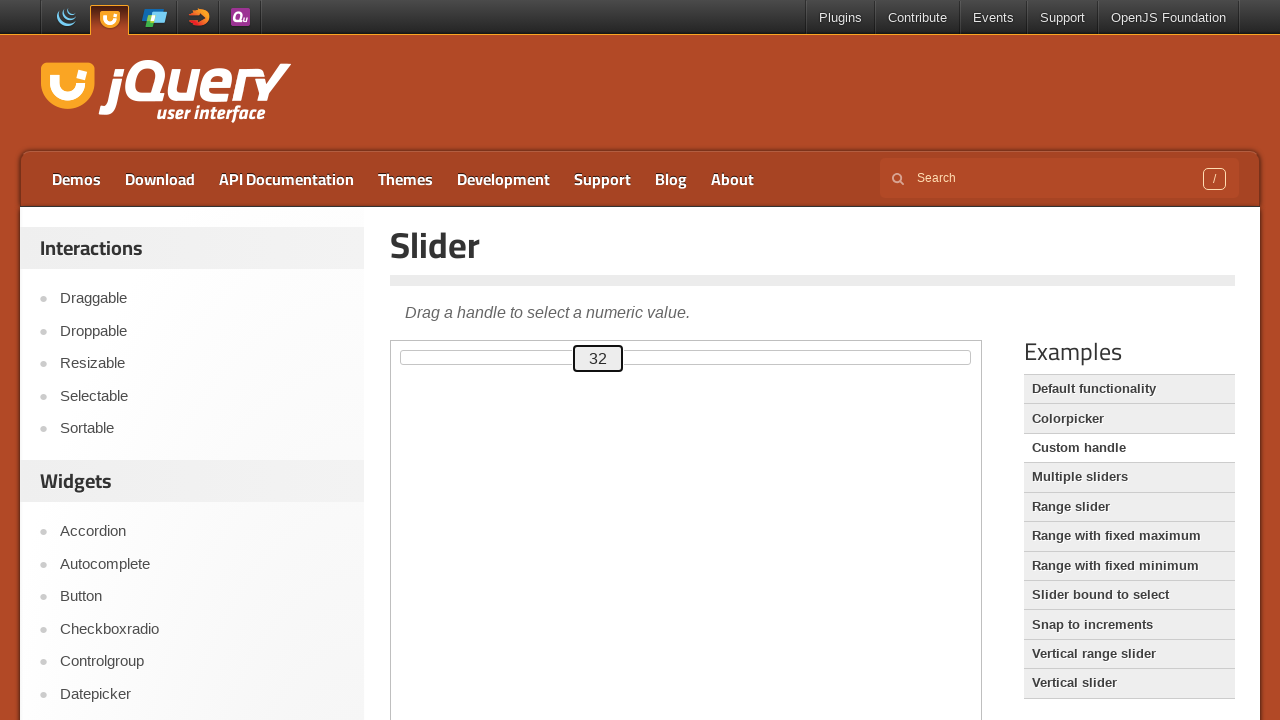

Pressed ArrowRight to move slider towards position 80 (iteration 33/80) on .demo-frame >> internal:control=enter-frame >> #custom-handle
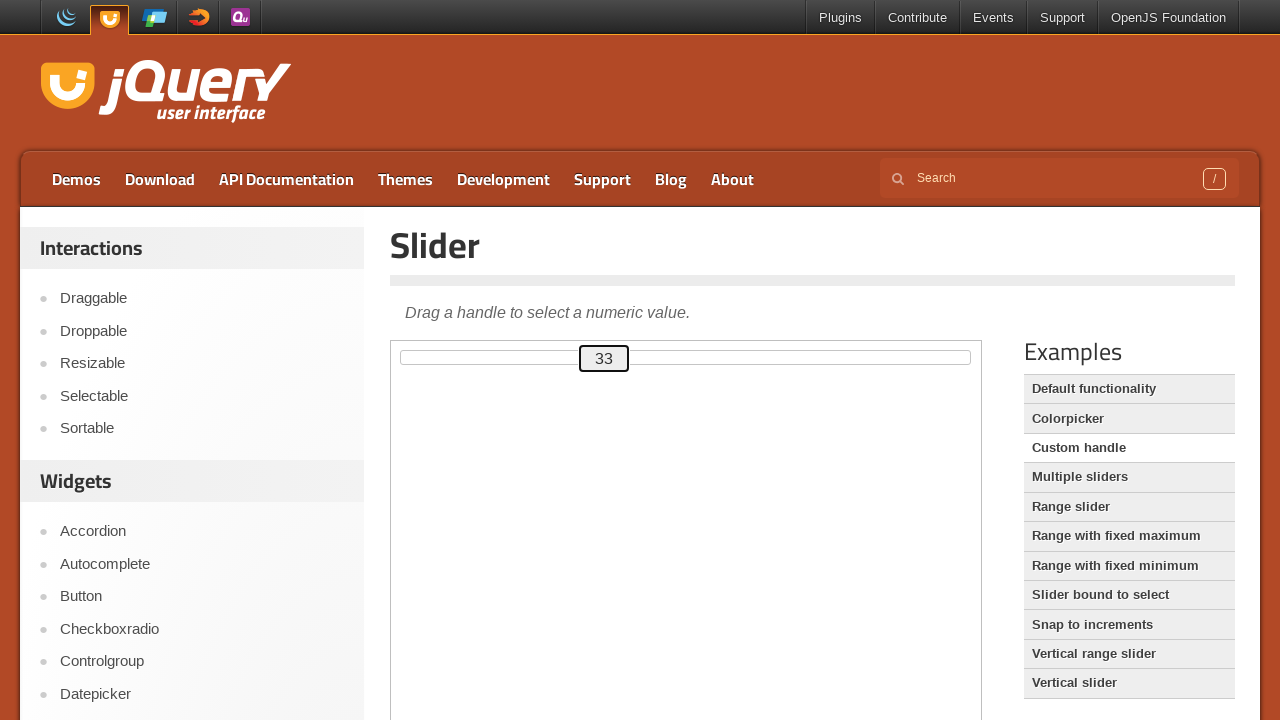

Pressed ArrowRight to move slider towards position 80 (iteration 34/80) on .demo-frame >> internal:control=enter-frame >> #custom-handle
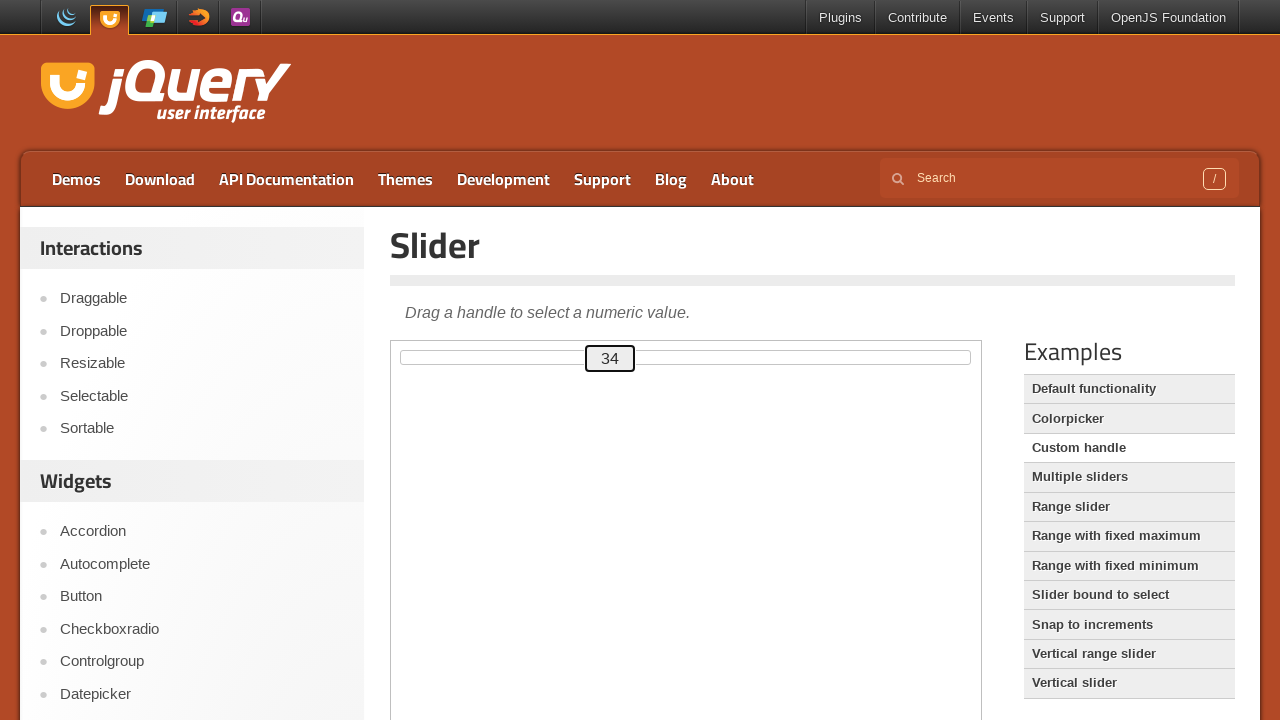

Pressed ArrowRight to move slider towards position 80 (iteration 35/80) on .demo-frame >> internal:control=enter-frame >> #custom-handle
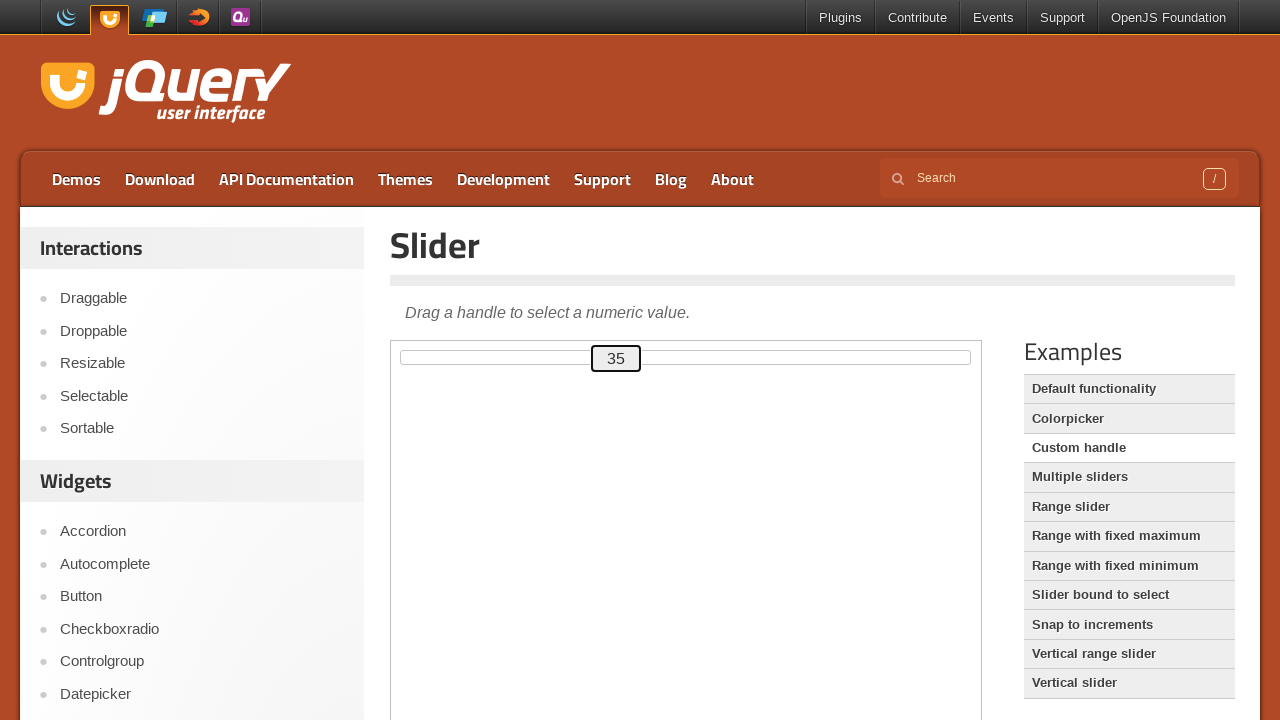

Pressed ArrowRight to move slider towards position 80 (iteration 36/80) on .demo-frame >> internal:control=enter-frame >> #custom-handle
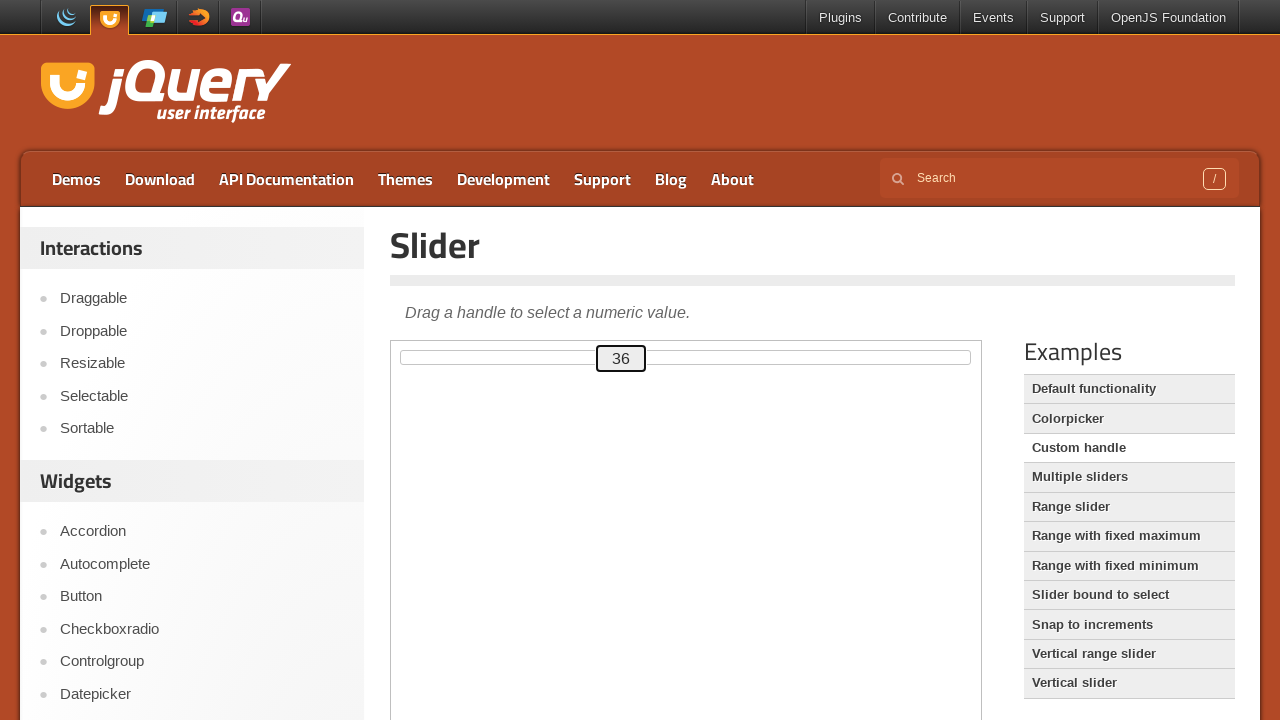

Pressed ArrowRight to move slider towards position 80 (iteration 37/80) on .demo-frame >> internal:control=enter-frame >> #custom-handle
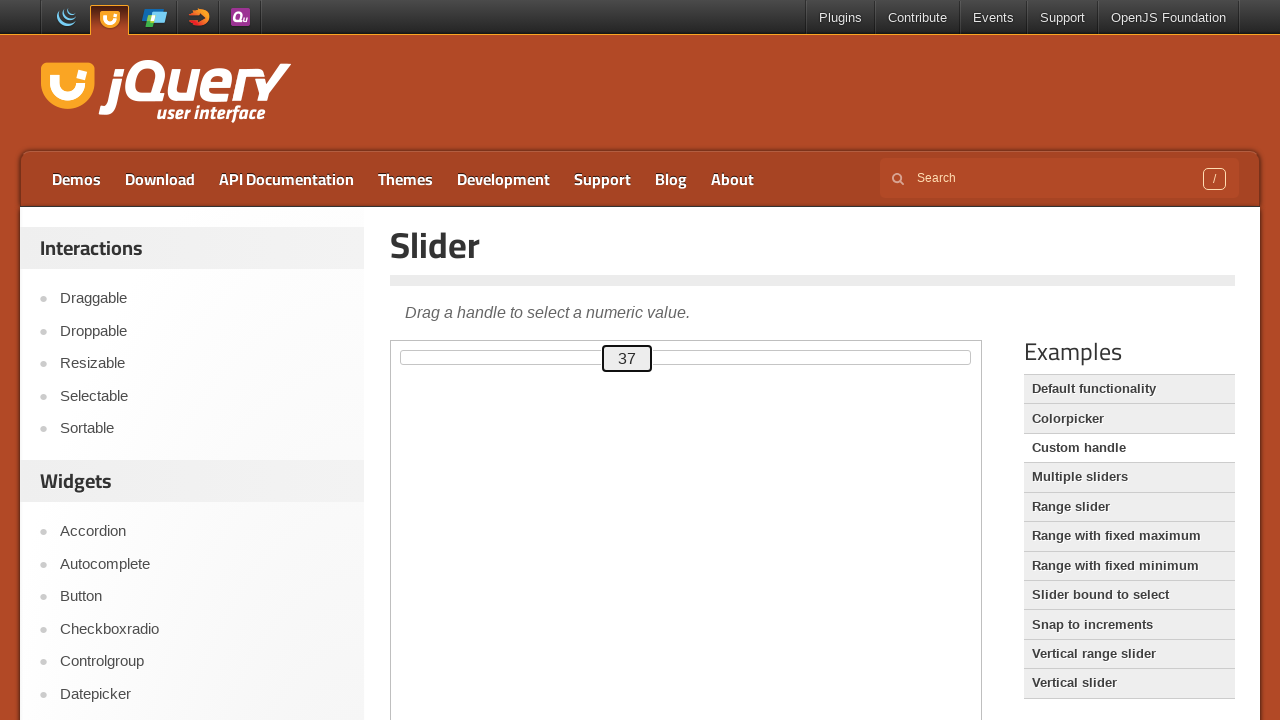

Pressed ArrowRight to move slider towards position 80 (iteration 38/80) on .demo-frame >> internal:control=enter-frame >> #custom-handle
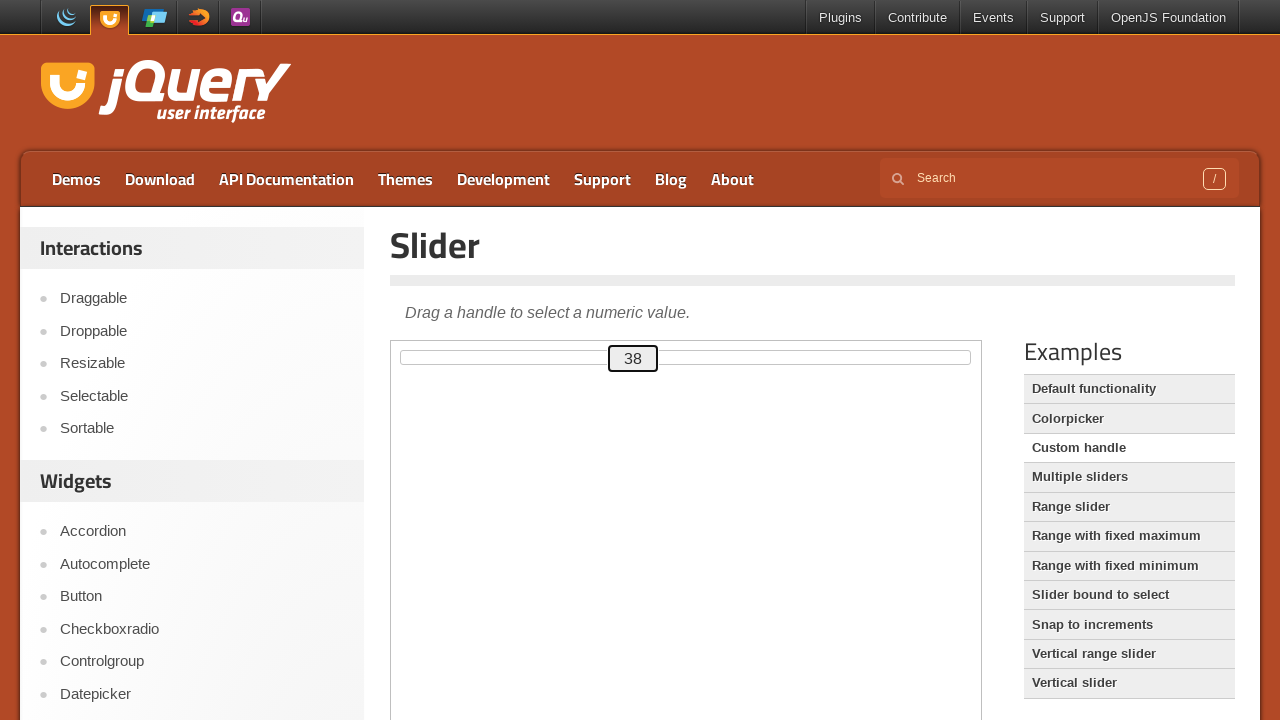

Pressed ArrowRight to move slider towards position 80 (iteration 39/80) on .demo-frame >> internal:control=enter-frame >> #custom-handle
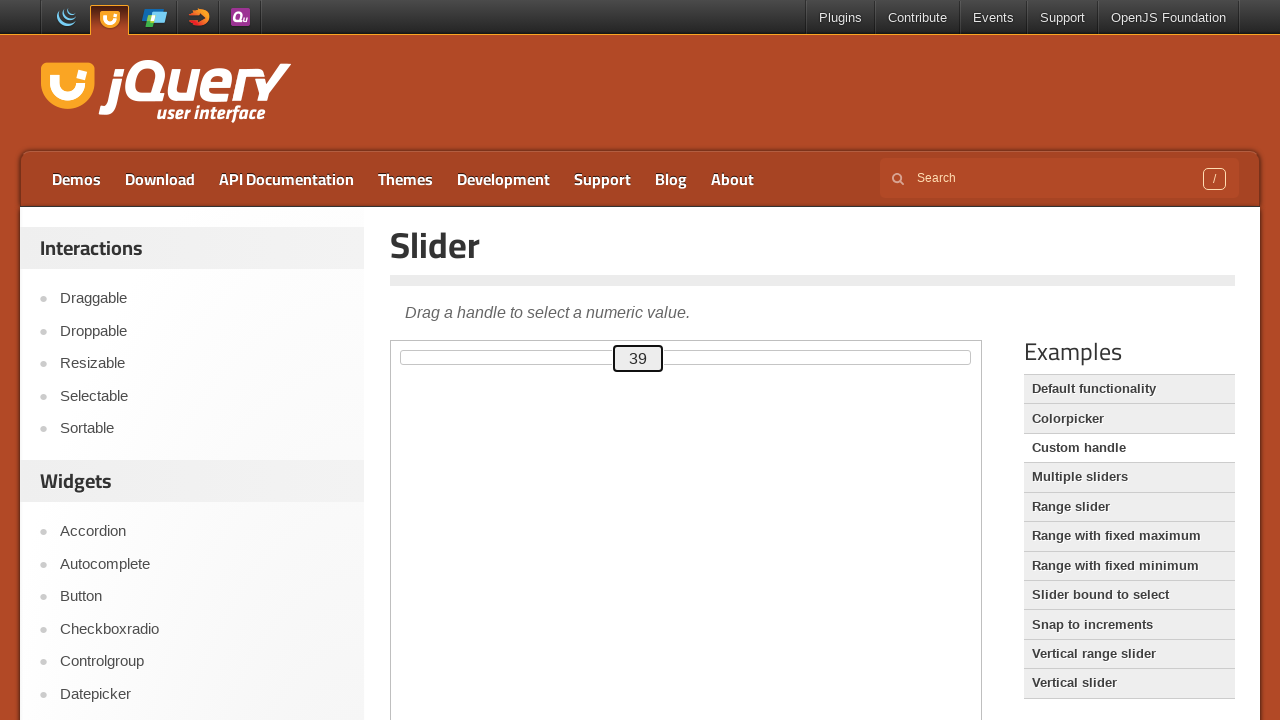

Pressed ArrowRight to move slider towards position 80 (iteration 40/80) on .demo-frame >> internal:control=enter-frame >> #custom-handle
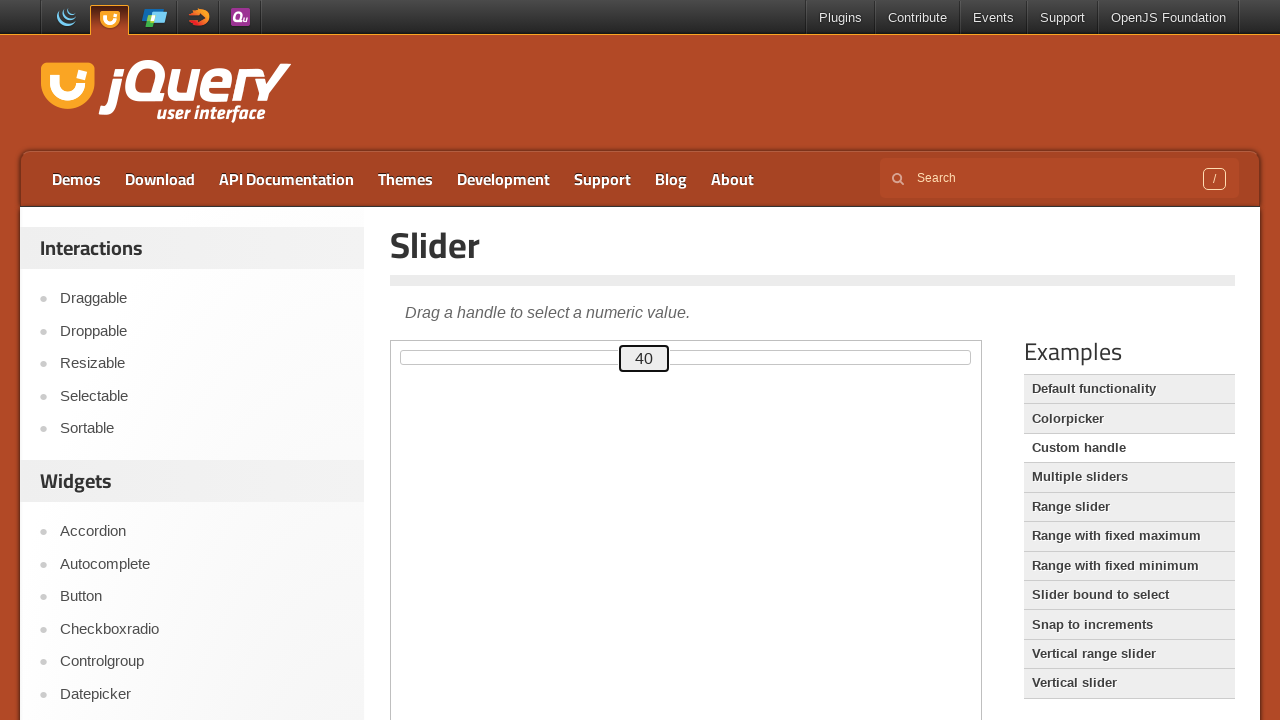

Pressed ArrowRight to move slider towards position 80 (iteration 41/80) on .demo-frame >> internal:control=enter-frame >> #custom-handle
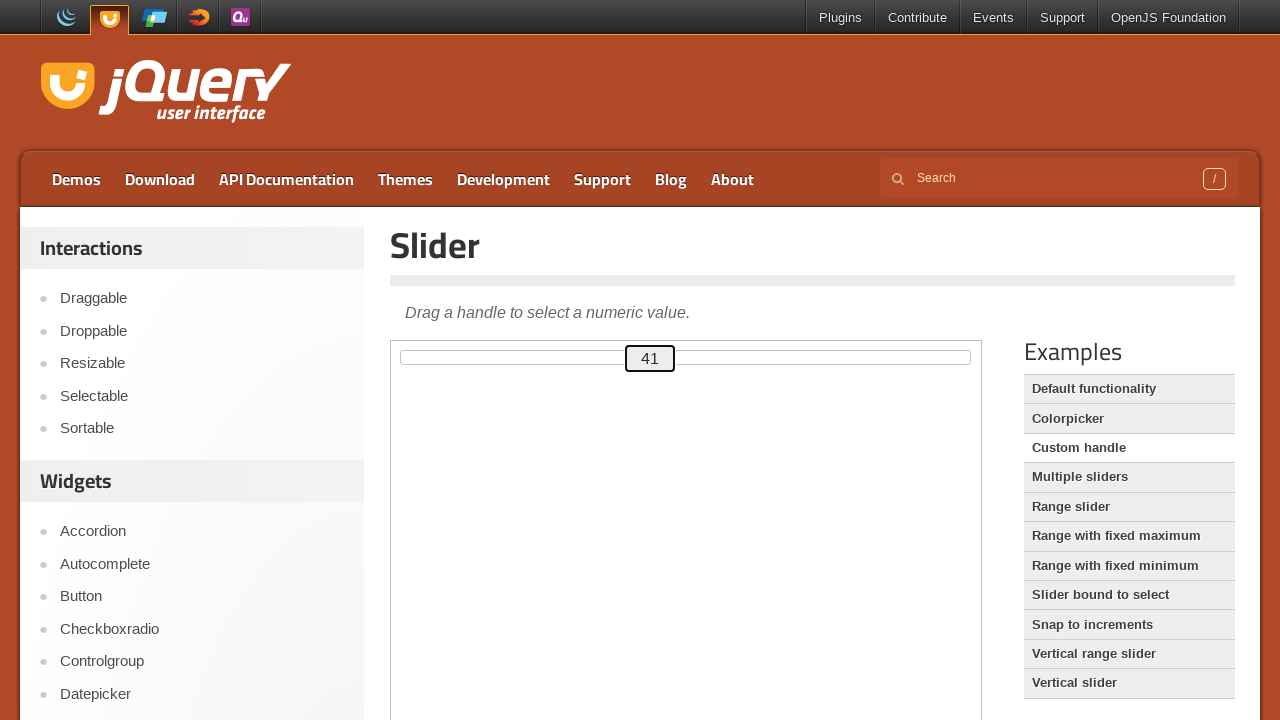

Pressed ArrowRight to move slider towards position 80 (iteration 42/80) on .demo-frame >> internal:control=enter-frame >> #custom-handle
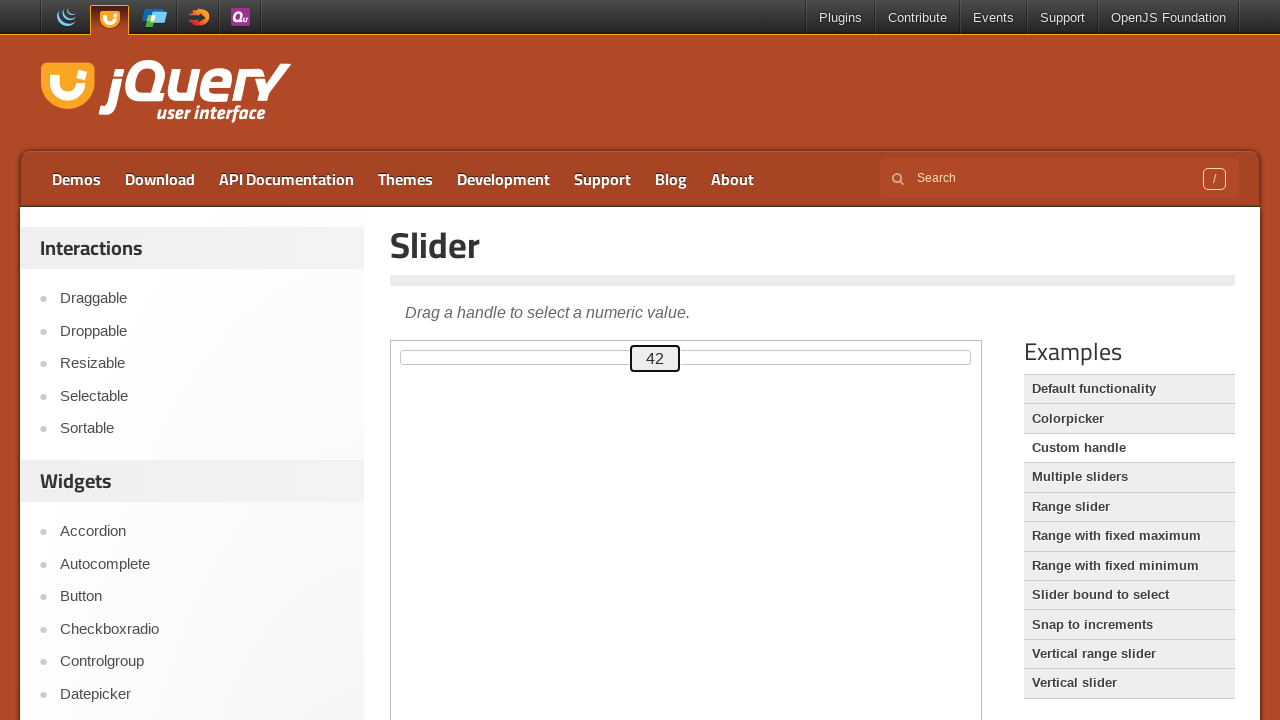

Pressed ArrowRight to move slider towards position 80 (iteration 43/80) on .demo-frame >> internal:control=enter-frame >> #custom-handle
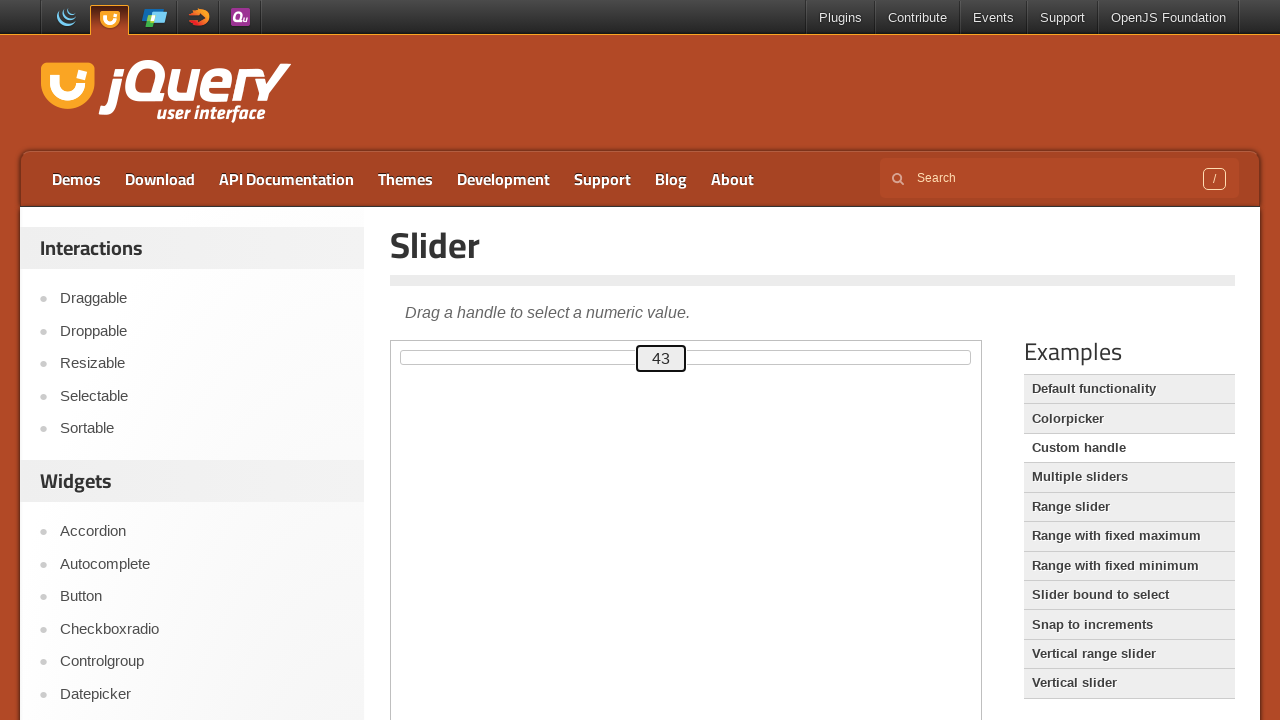

Pressed ArrowRight to move slider towards position 80 (iteration 44/80) on .demo-frame >> internal:control=enter-frame >> #custom-handle
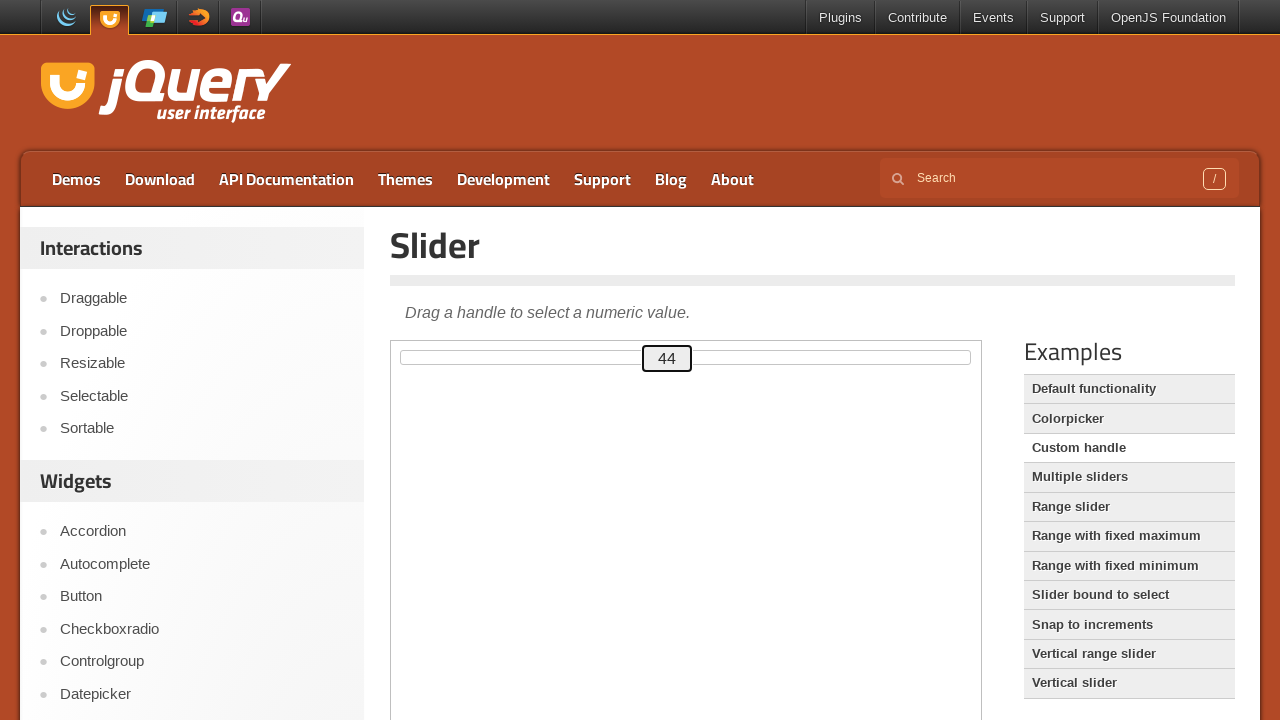

Pressed ArrowRight to move slider towards position 80 (iteration 45/80) on .demo-frame >> internal:control=enter-frame >> #custom-handle
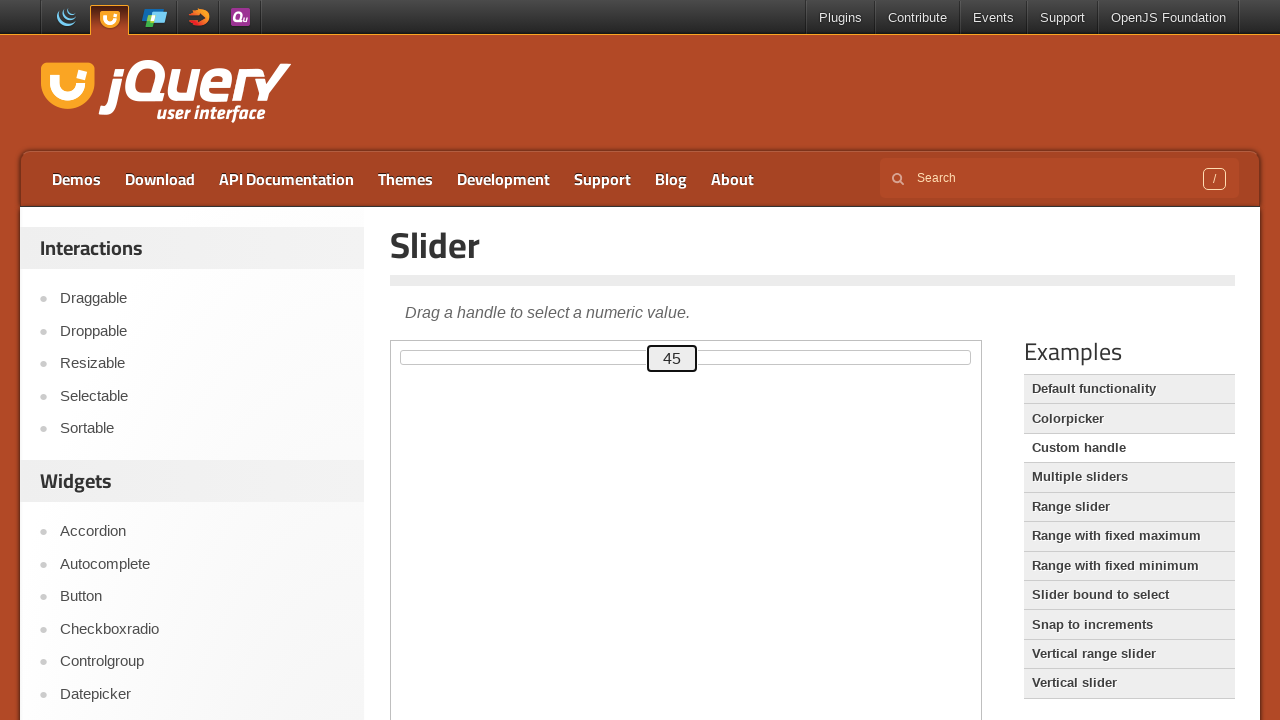

Pressed ArrowRight to move slider towards position 80 (iteration 46/80) on .demo-frame >> internal:control=enter-frame >> #custom-handle
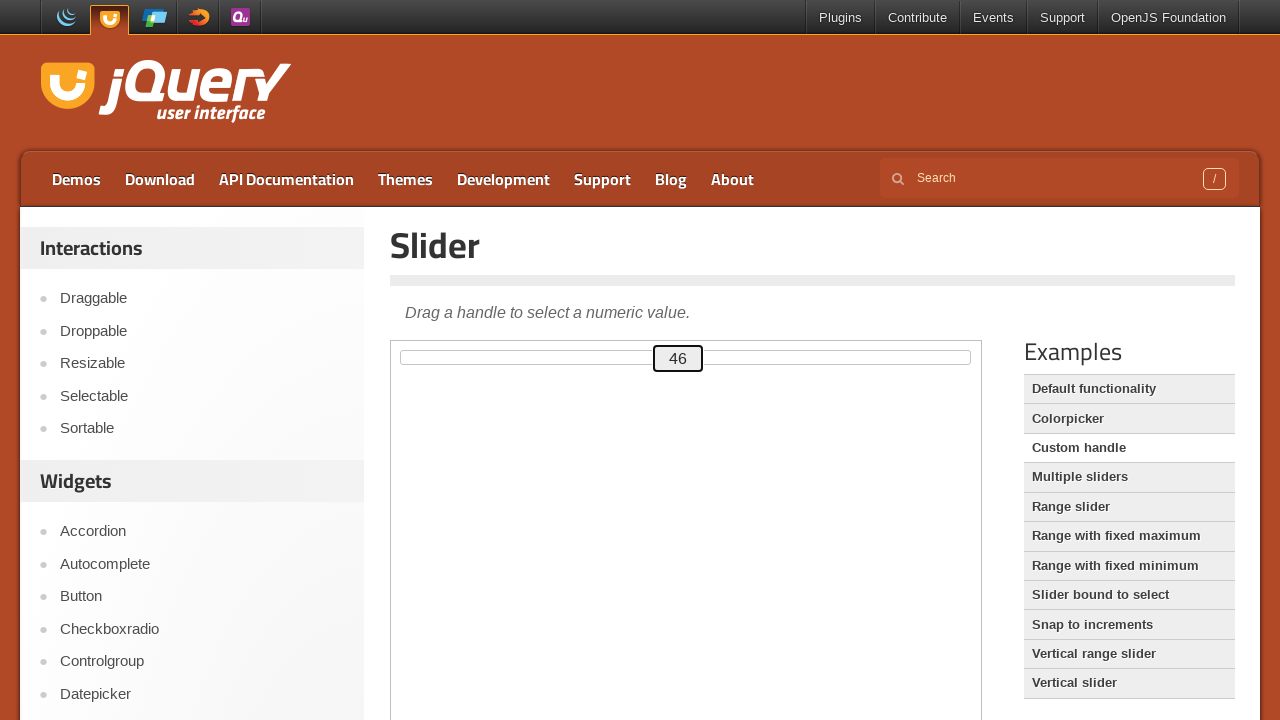

Pressed ArrowRight to move slider towards position 80 (iteration 47/80) on .demo-frame >> internal:control=enter-frame >> #custom-handle
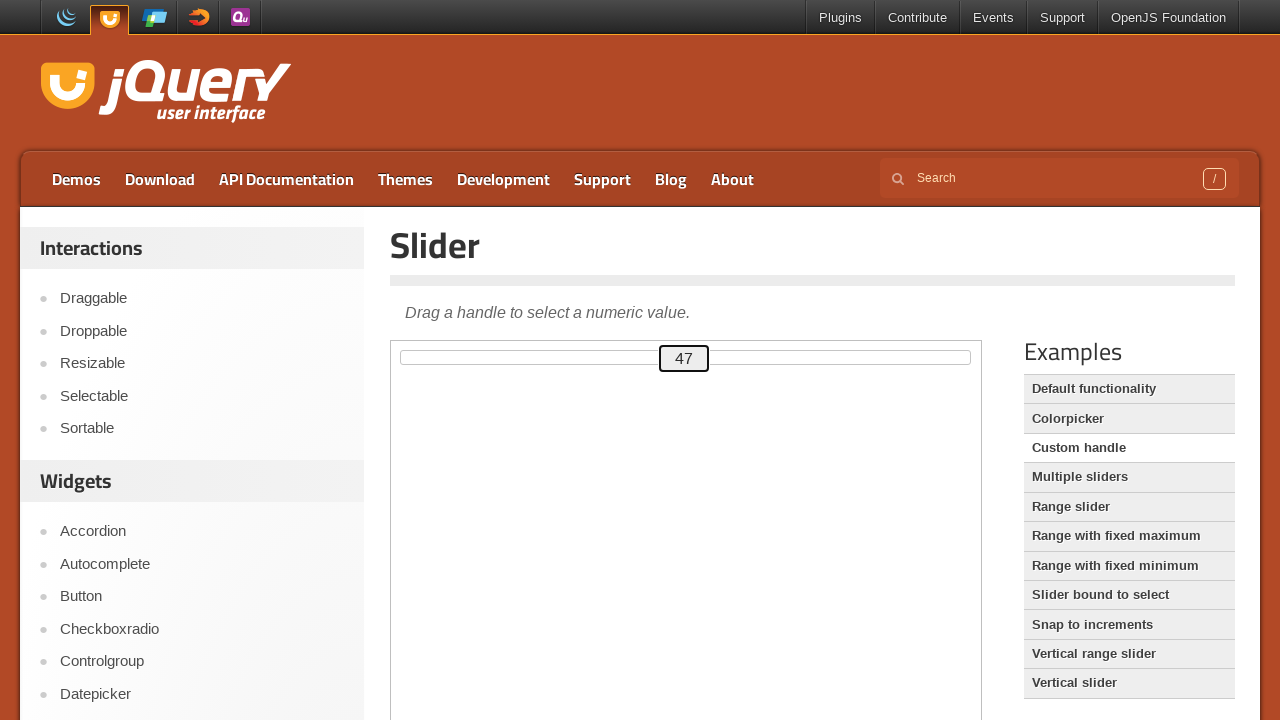

Pressed ArrowRight to move slider towards position 80 (iteration 48/80) on .demo-frame >> internal:control=enter-frame >> #custom-handle
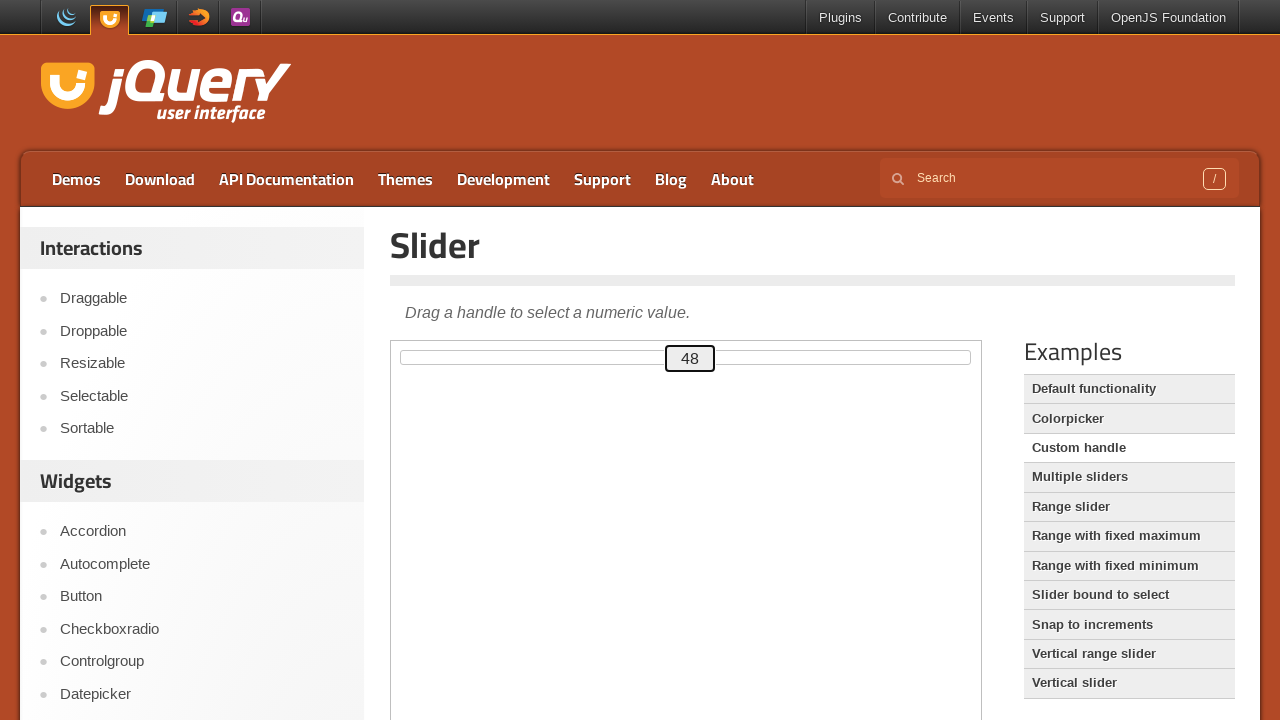

Pressed ArrowRight to move slider towards position 80 (iteration 49/80) on .demo-frame >> internal:control=enter-frame >> #custom-handle
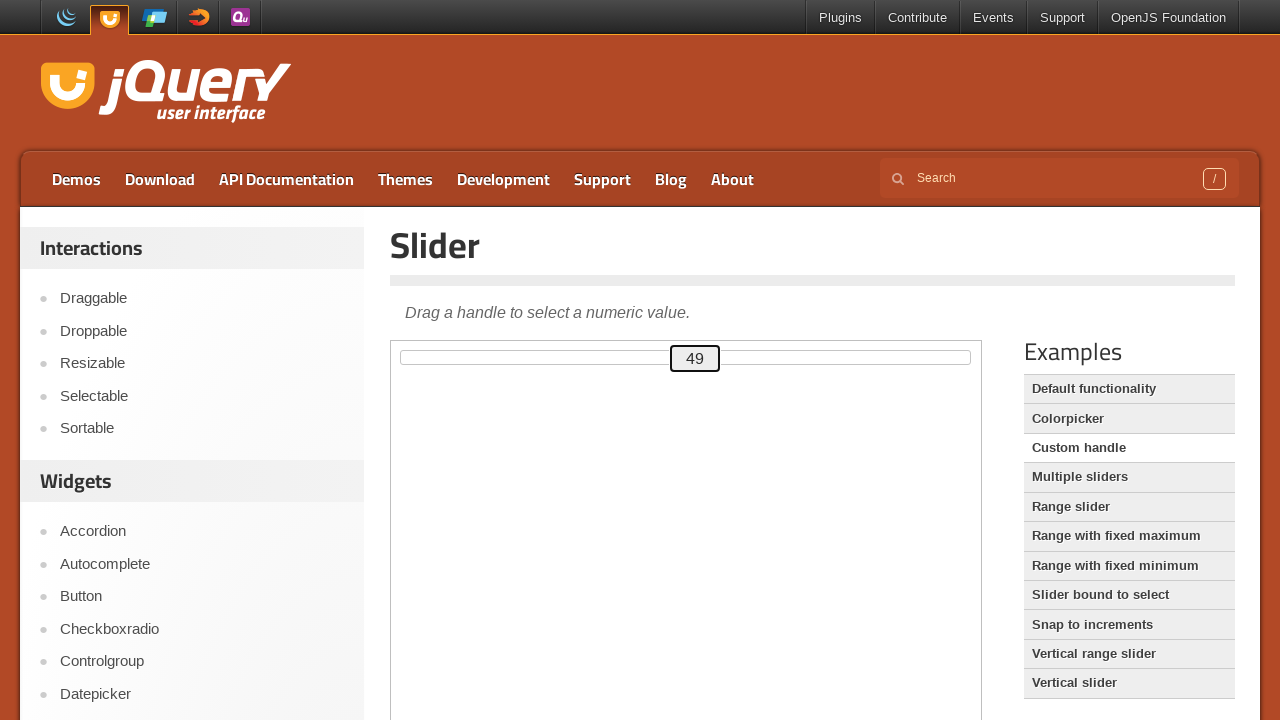

Pressed ArrowRight to move slider towards position 80 (iteration 50/80) on .demo-frame >> internal:control=enter-frame >> #custom-handle
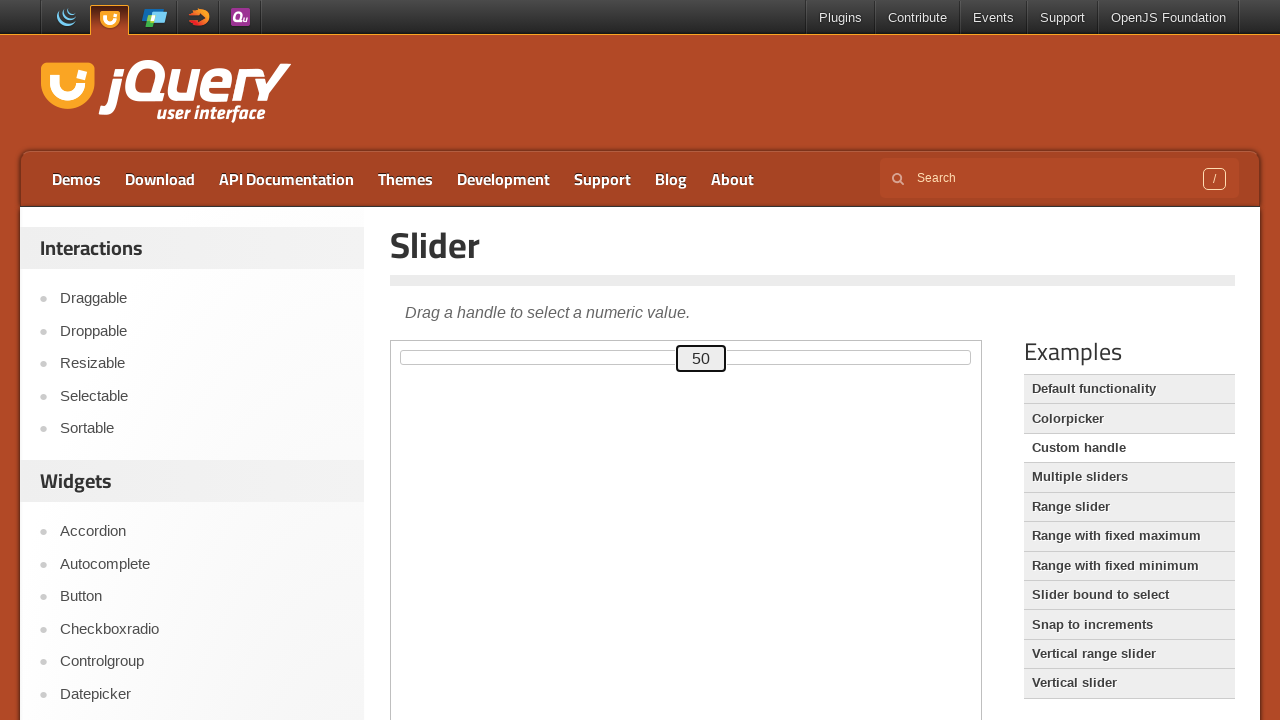

Pressed ArrowRight to move slider towards position 80 (iteration 51/80) on .demo-frame >> internal:control=enter-frame >> #custom-handle
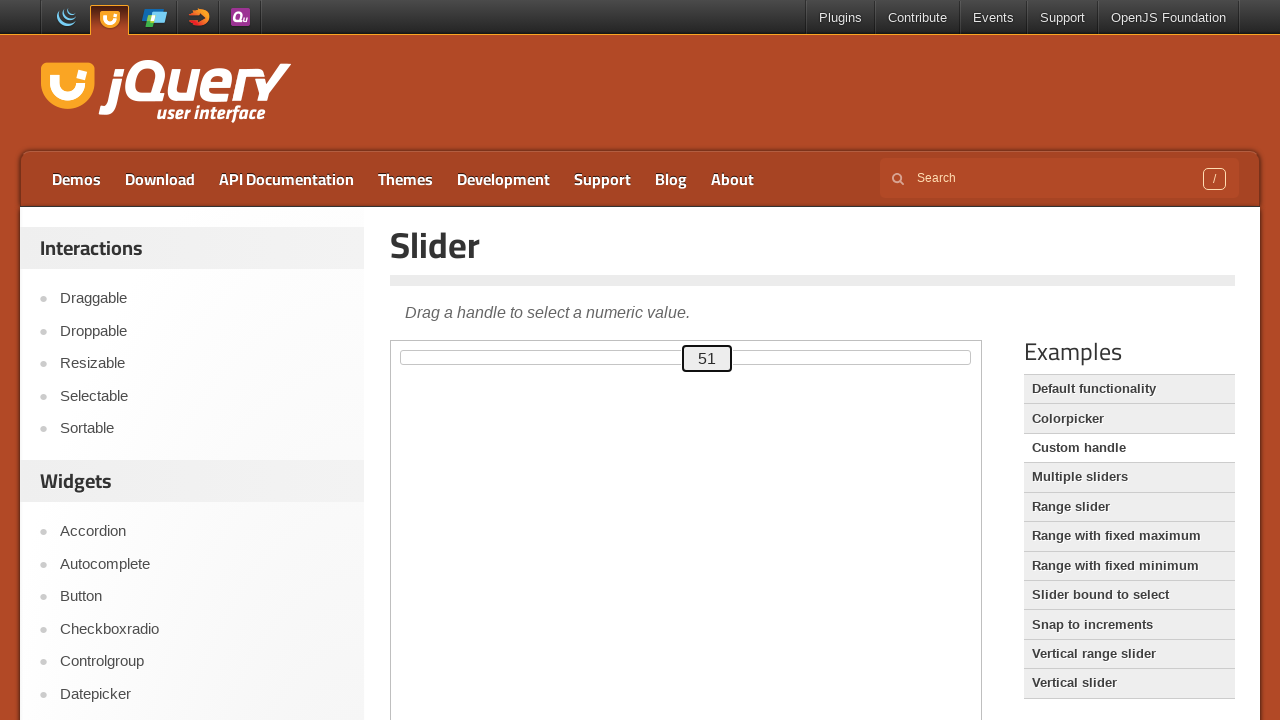

Pressed ArrowRight to move slider towards position 80 (iteration 52/80) on .demo-frame >> internal:control=enter-frame >> #custom-handle
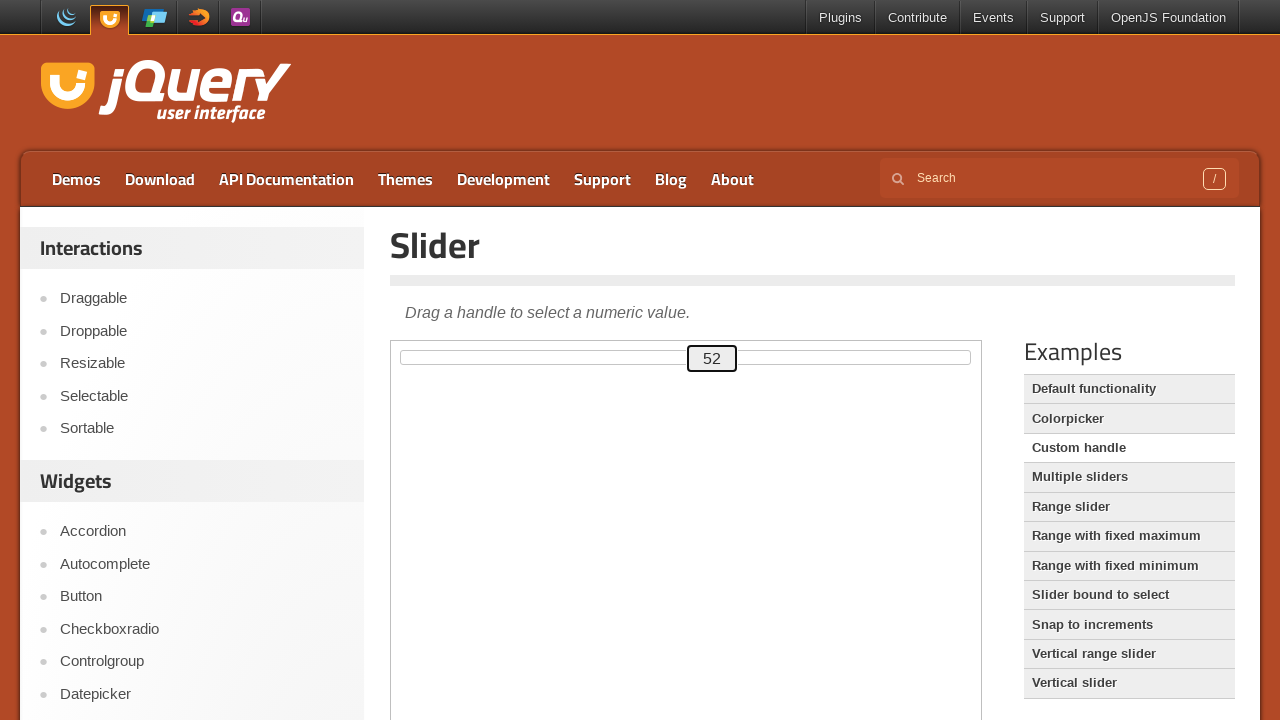

Pressed ArrowRight to move slider towards position 80 (iteration 53/80) on .demo-frame >> internal:control=enter-frame >> #custom-handle
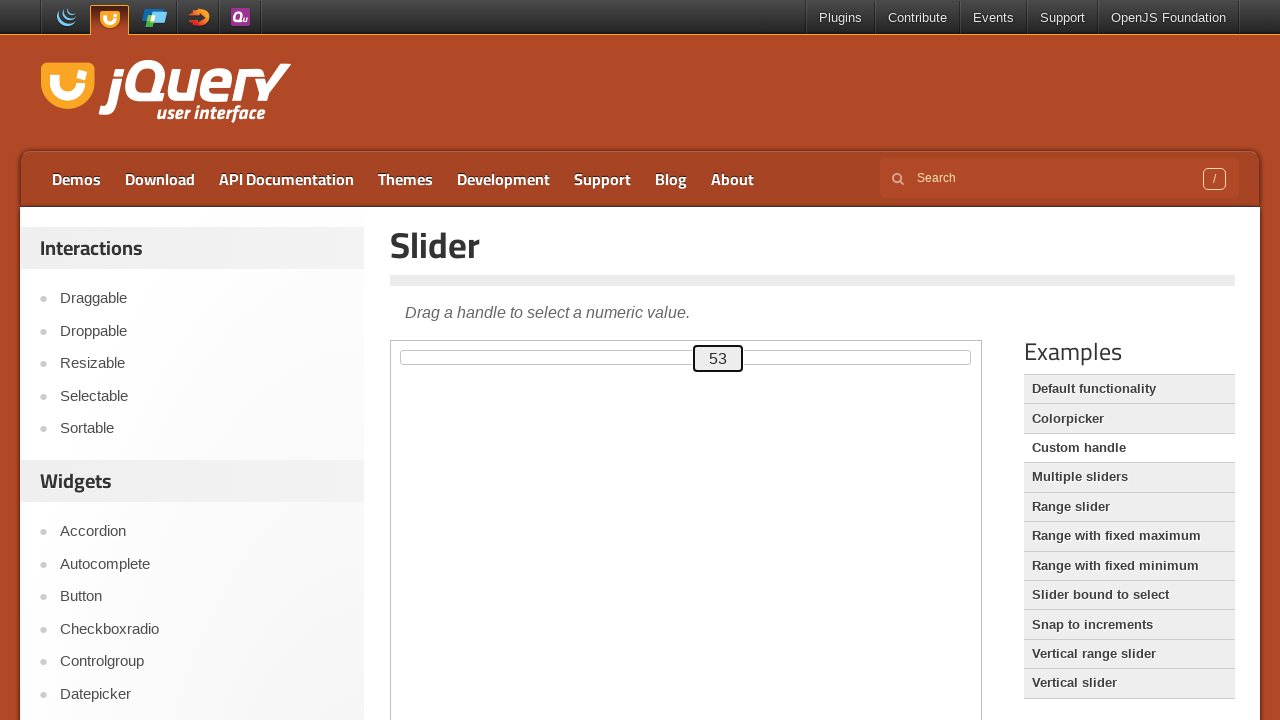

Pressed ArrowRight to move slider towards position 80 (iteration 54/80) on .demo-frame >> internal:control=enter-frame >> #custom-handle
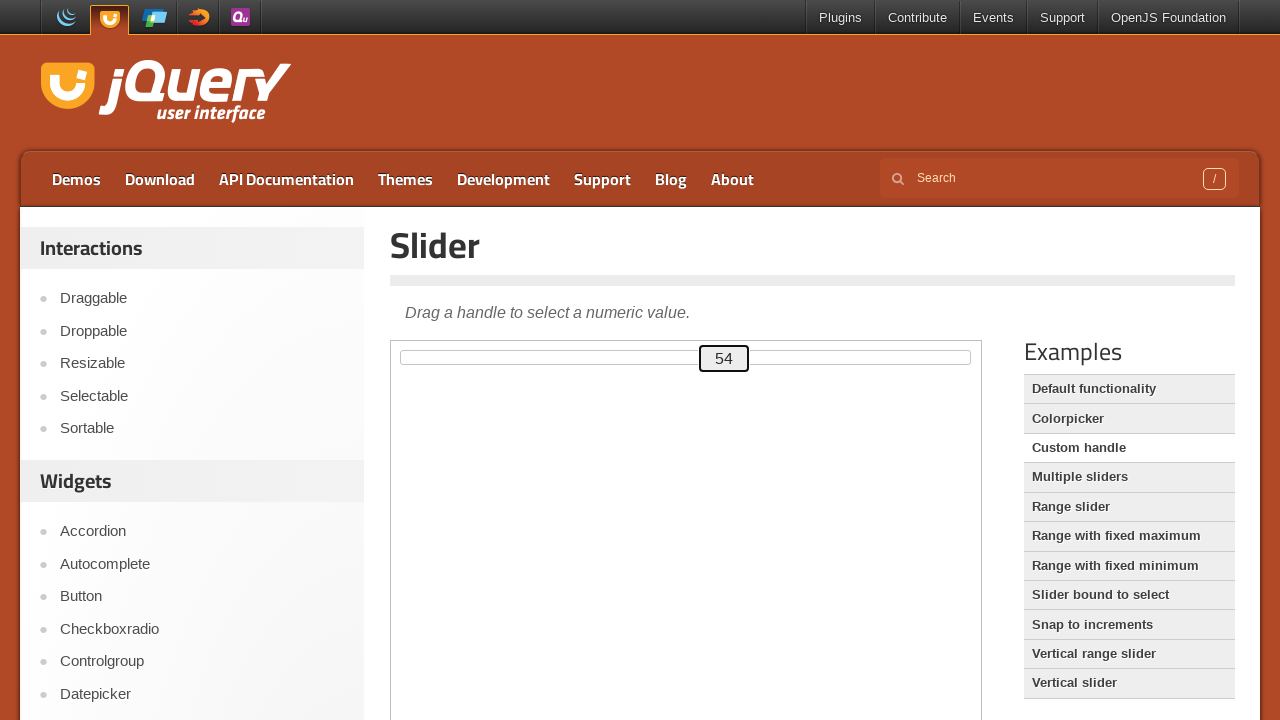

Pressed ArrowRight to move slider towards position 80 (iteration 55/80) on .demo-frame >> internal:control=enter-frame >> #custom-handle
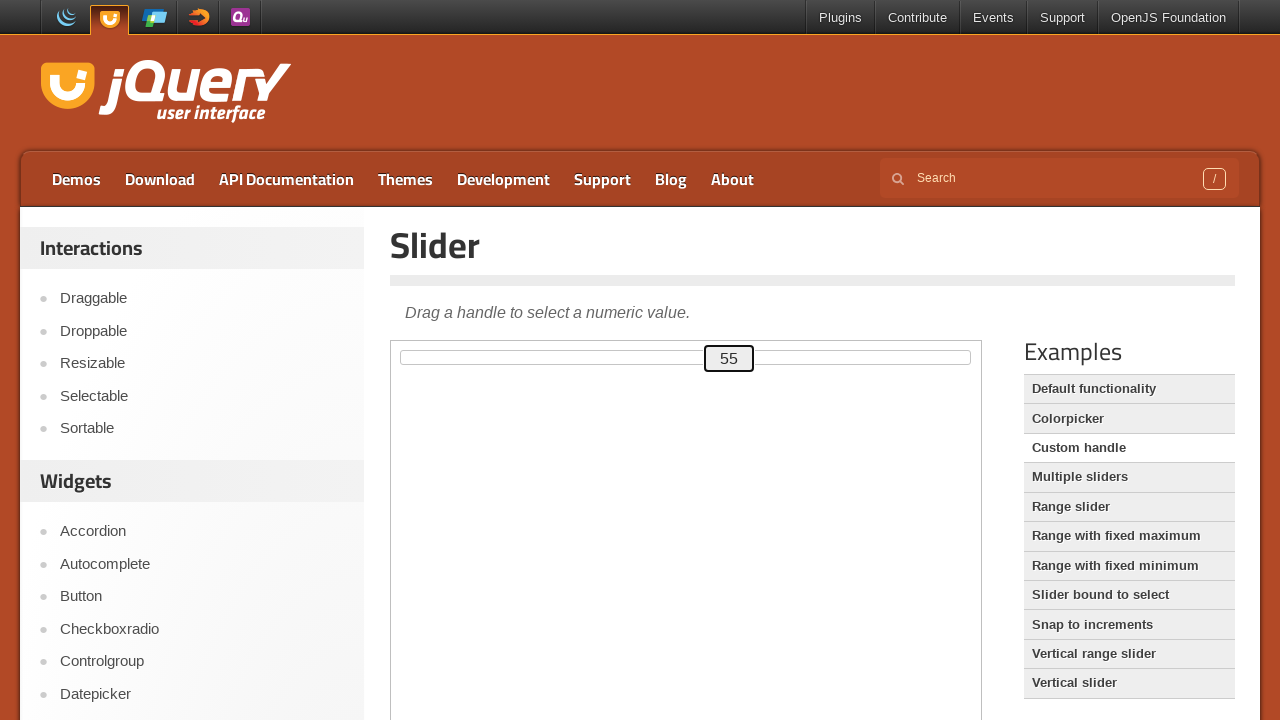

Pressed ArrowRight to move slider towards position 80 (iteration 56/80) on .demo-frame >> internal:control=enter-frame >> #custom-handle
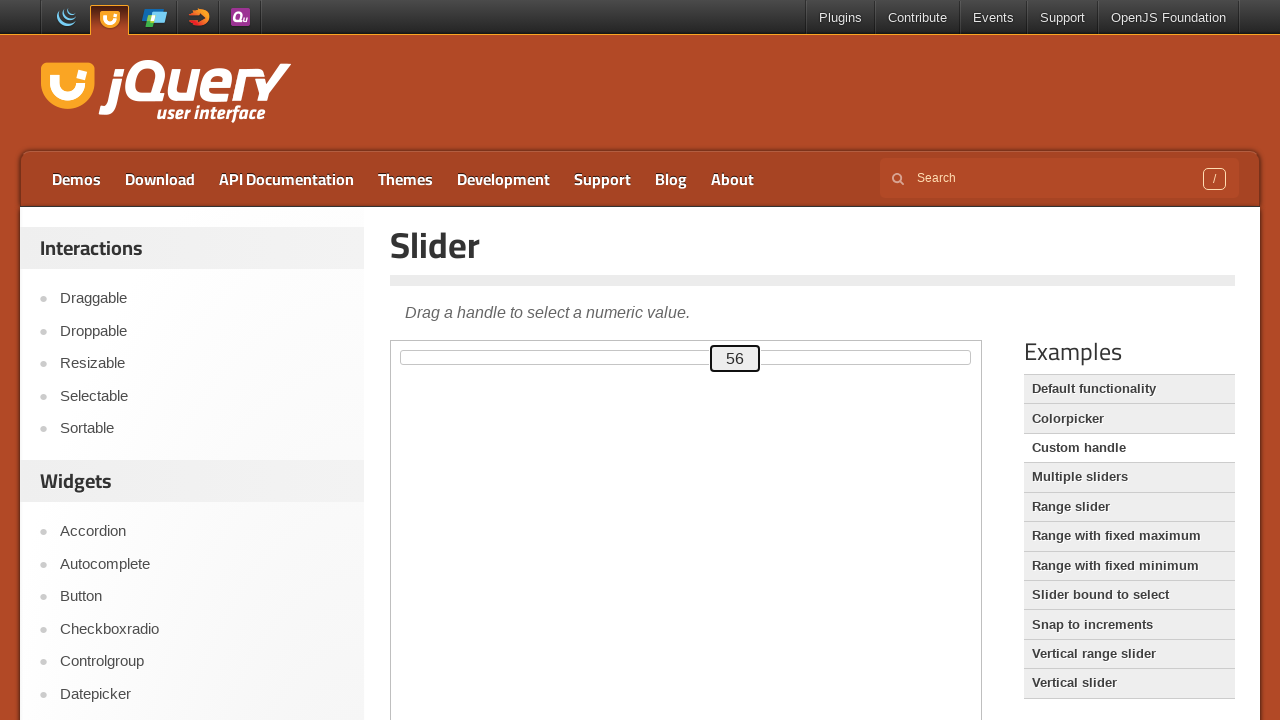

Pressed ArrowRight to move slider towards position 80 (iteration 57/80) on .demo-frame >> internal:control=enter-frame >> #custom-handle
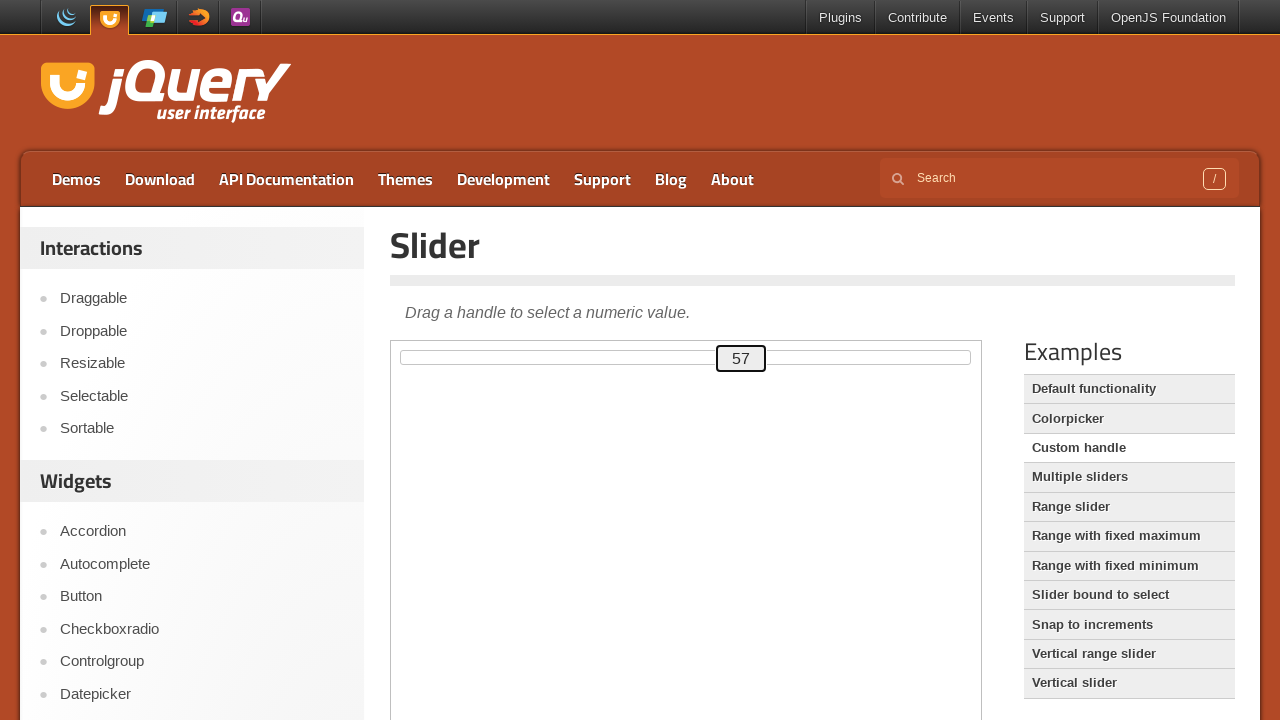

Pressed ArrowRight to move slider towards position 80 (iteration 58/80) on .demo-frame >> internal:control=enter-frame >> #custom-handle
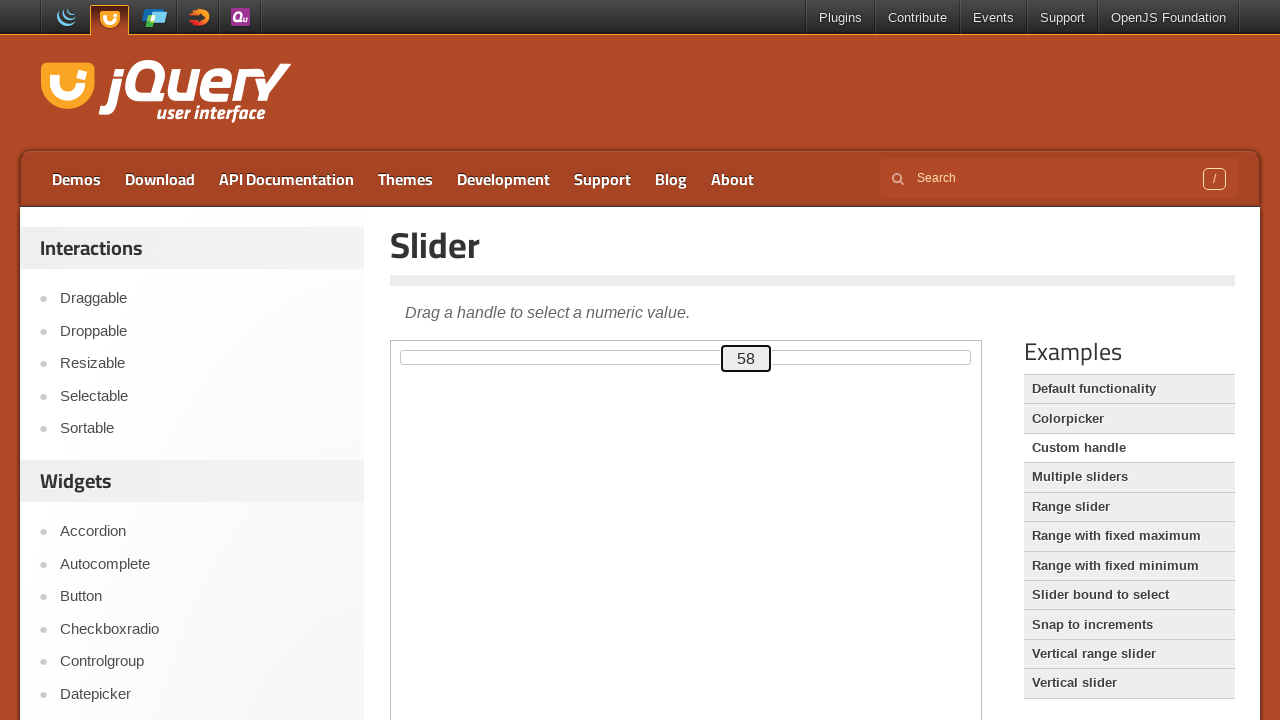

Pressed ArrowRight to move slider towards position 80 (iteration 59/80) on .demo-frame >> internal:control=enter-frame >> #custom-handle
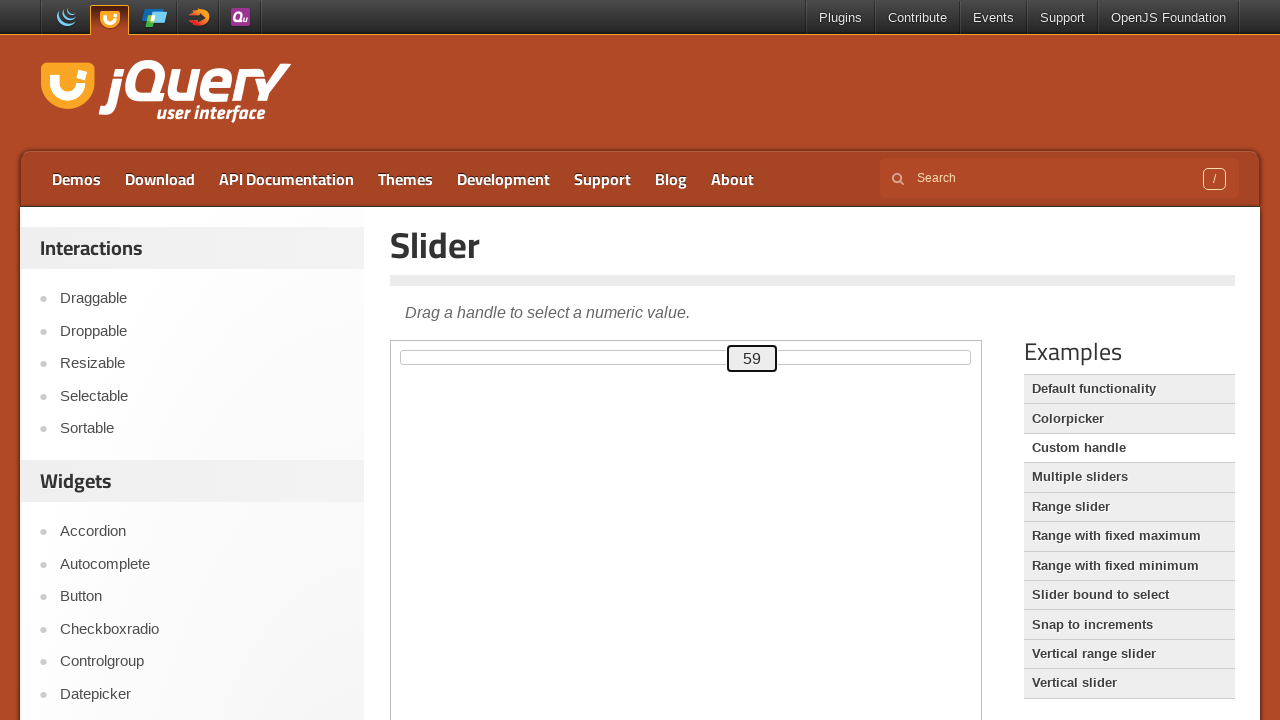

Pressed ArrowRight to move slider towards position 80 (iteration 60/80) on .demo-frame >> internal:control=enter-frame >> #custom-handle
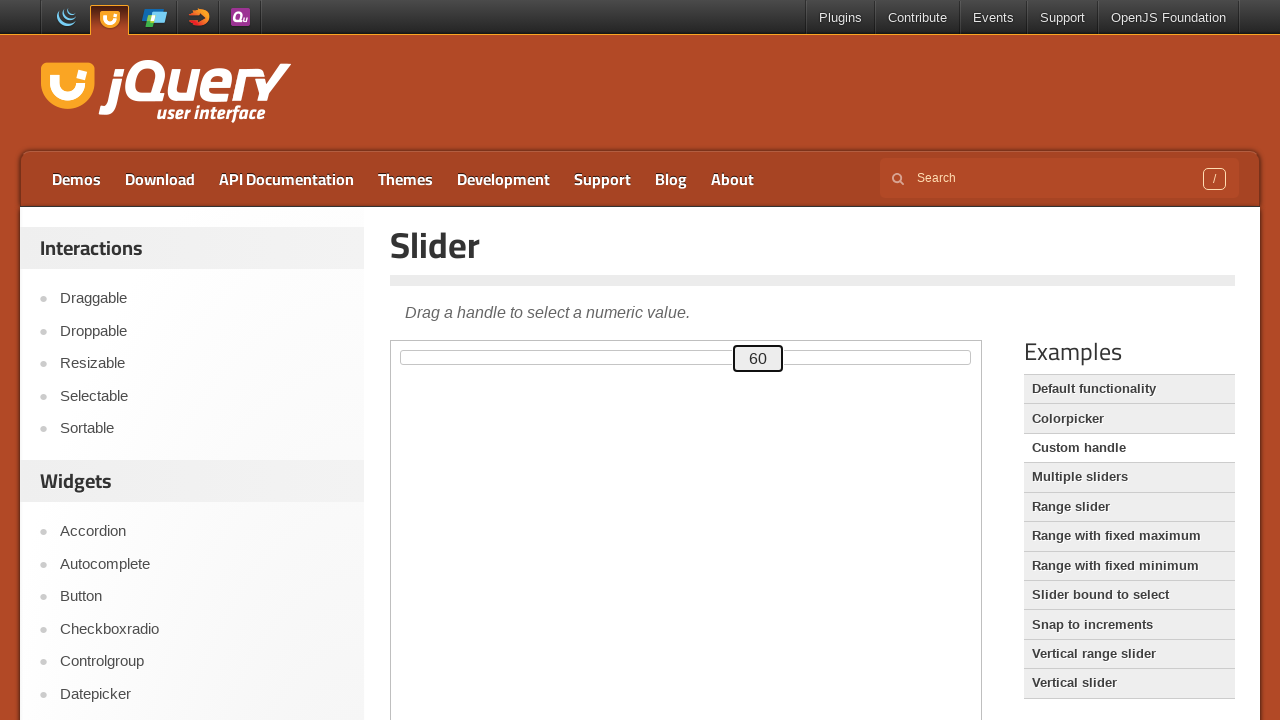

Pressed ArrowRight to move slider towards position 80 (iteration 61/80) on .demo-frame >> internal:control=enter-frame >> #custom-handle
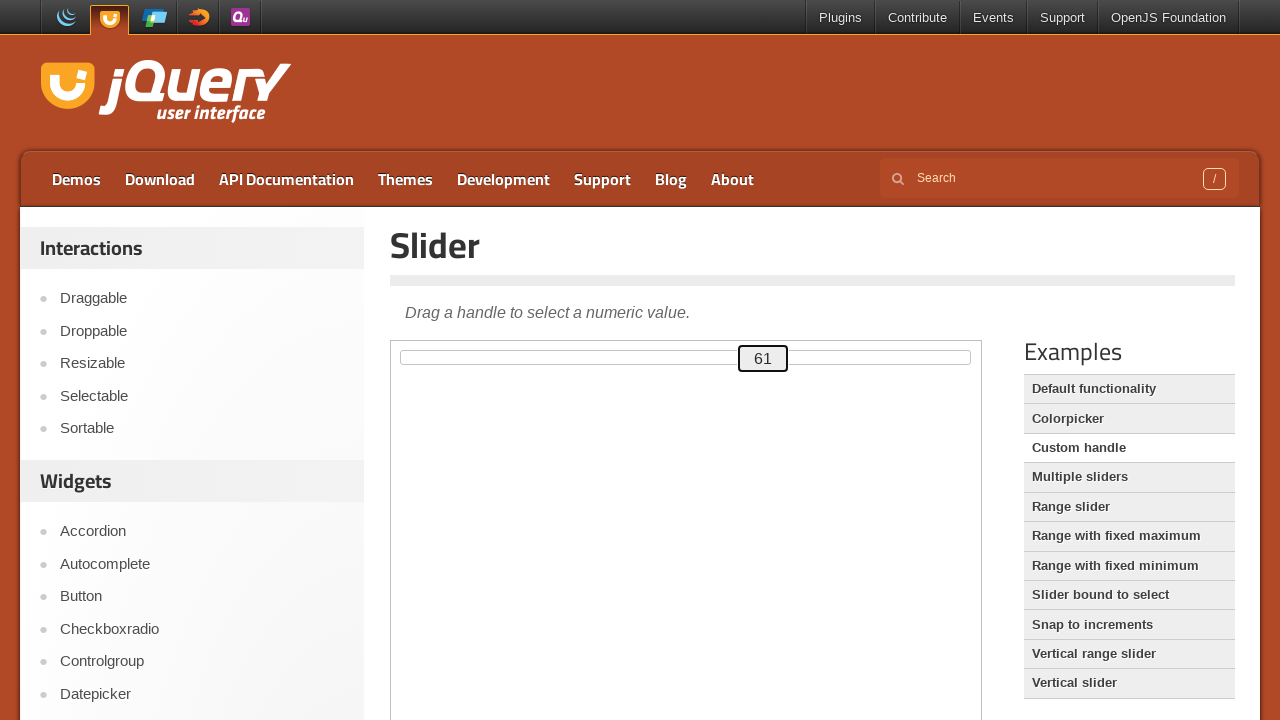

Pressed ArrowRight to move slider towards position 80 (iteration 62/80) on .demo-frame >> internal:control=enter-frame >> #custom-handle
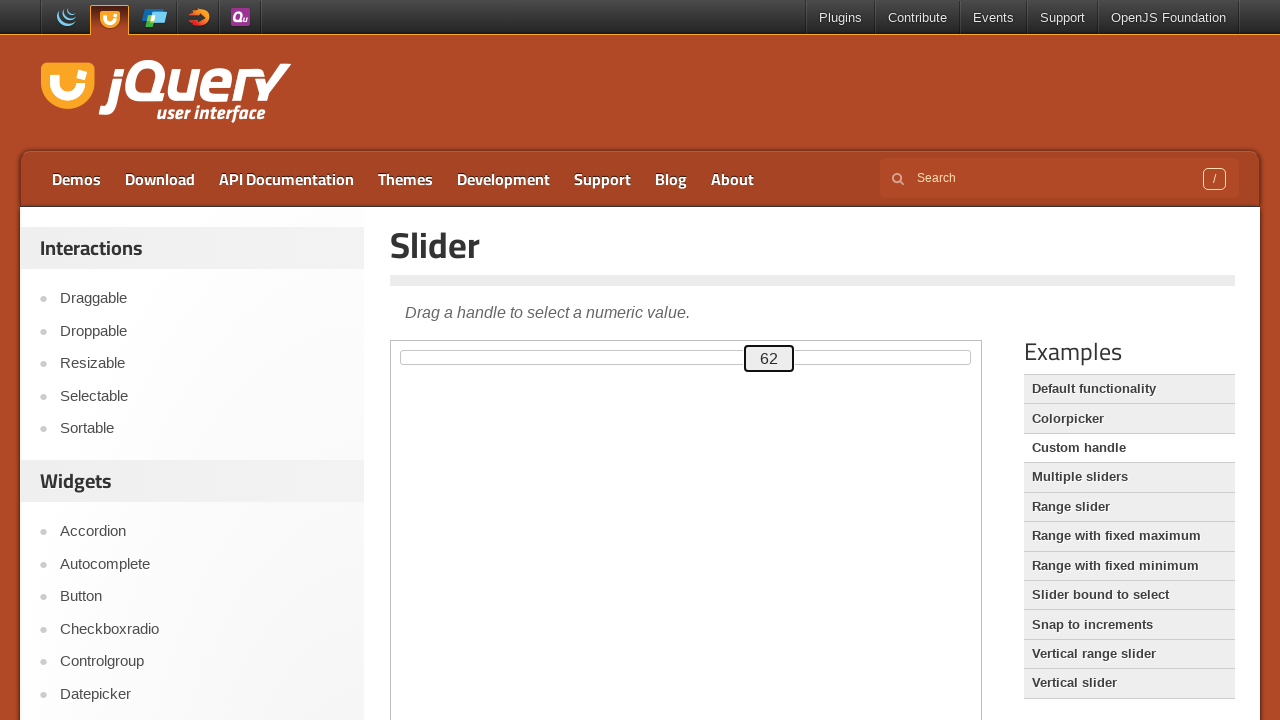

Pressed ArrowRight to move slider towards position 80 (iteration 63/80) on .demo-frame >> internal:control=enter-frame >> #custom-handle
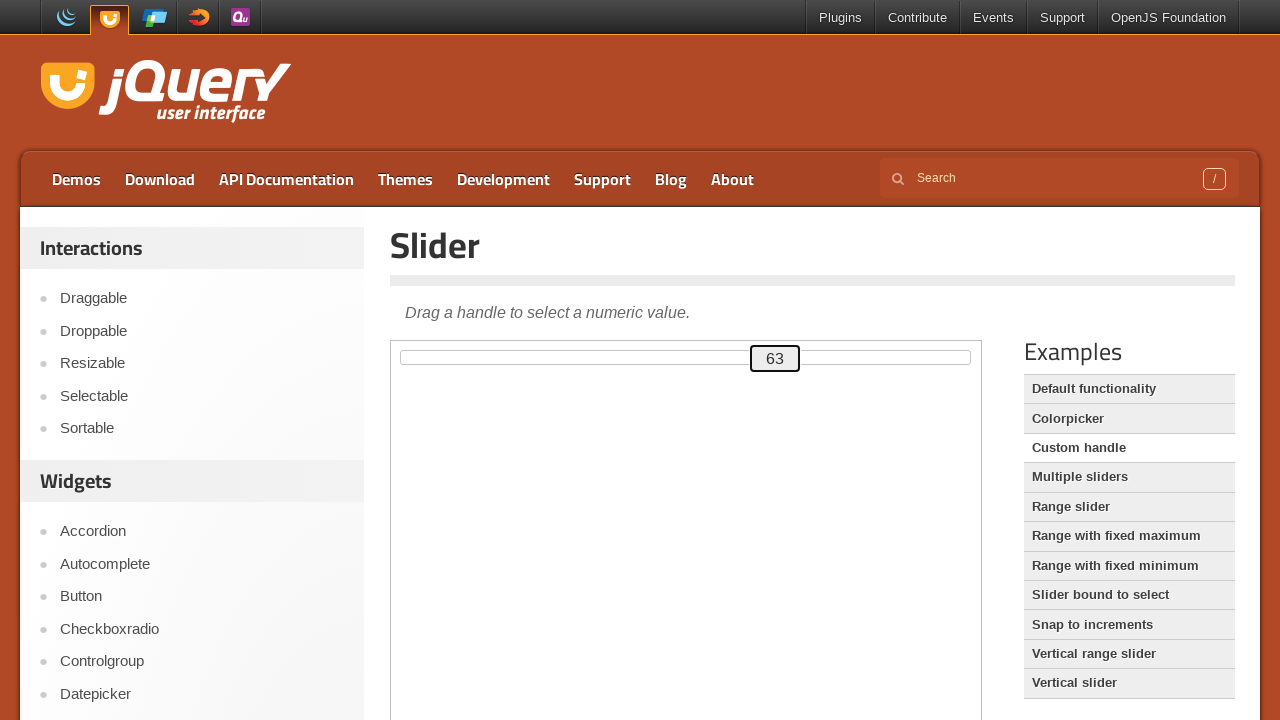

Pressed ArrowRight to move slider towards position 80 (iteration 64/80) on .demo-frame >> internal:control=enter-frame >> #custom-handle
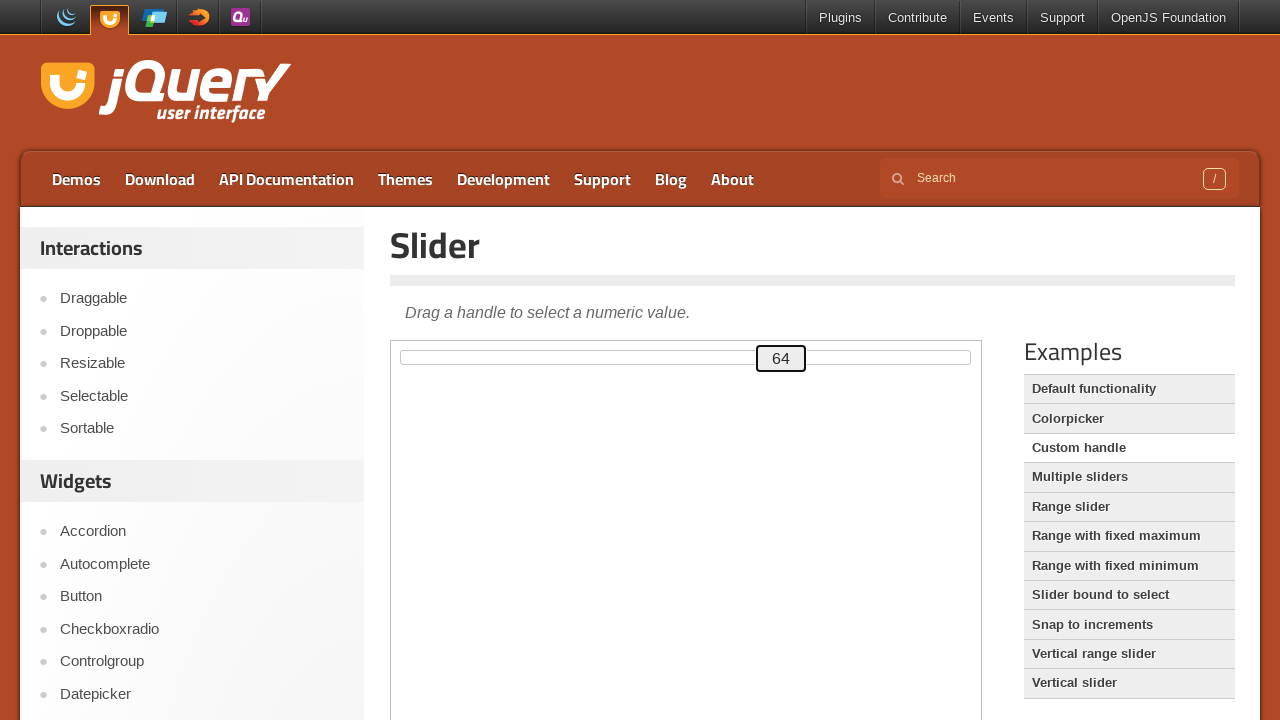

Pressed ArrowRight to move slider towards position 80 (iteration 65/80) on .demo-frame >> internal:control=enter-frame >> #custom-handle
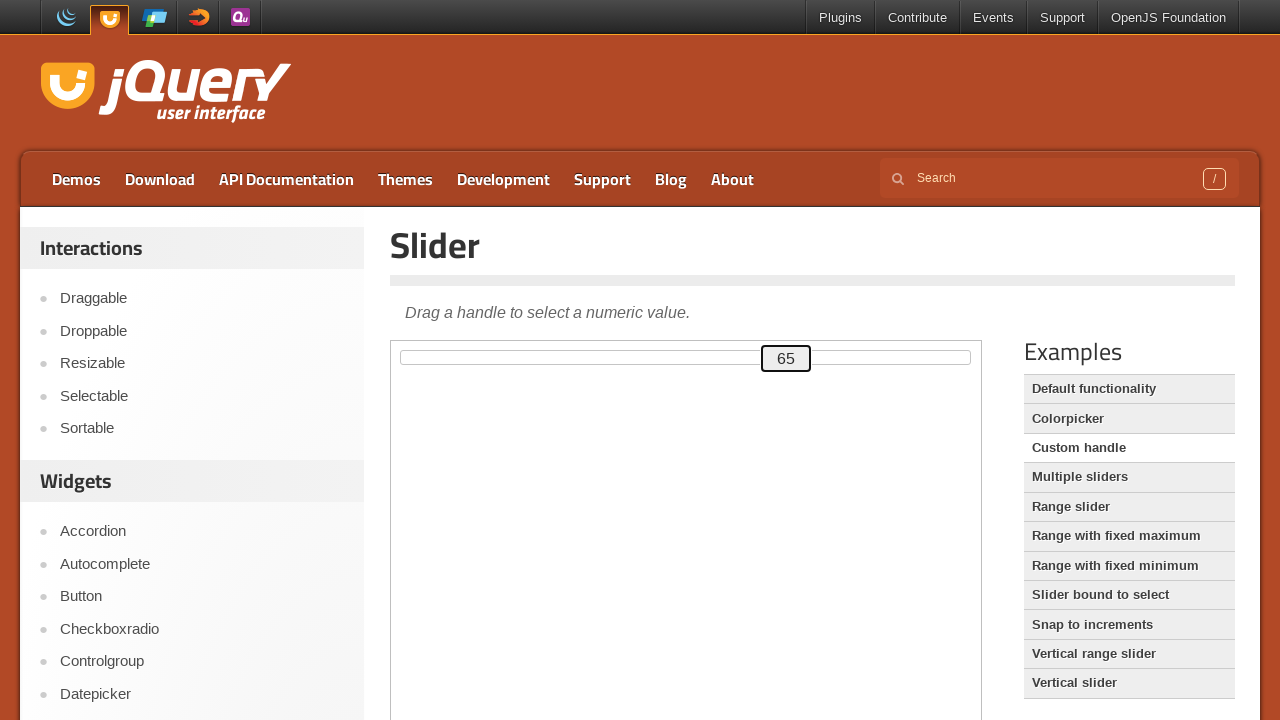

Pressed ArrowRight to move slider towards position 80 (iteration 66/80) on .demo-frame >> internal:control=enter-frame >> #custom-handle
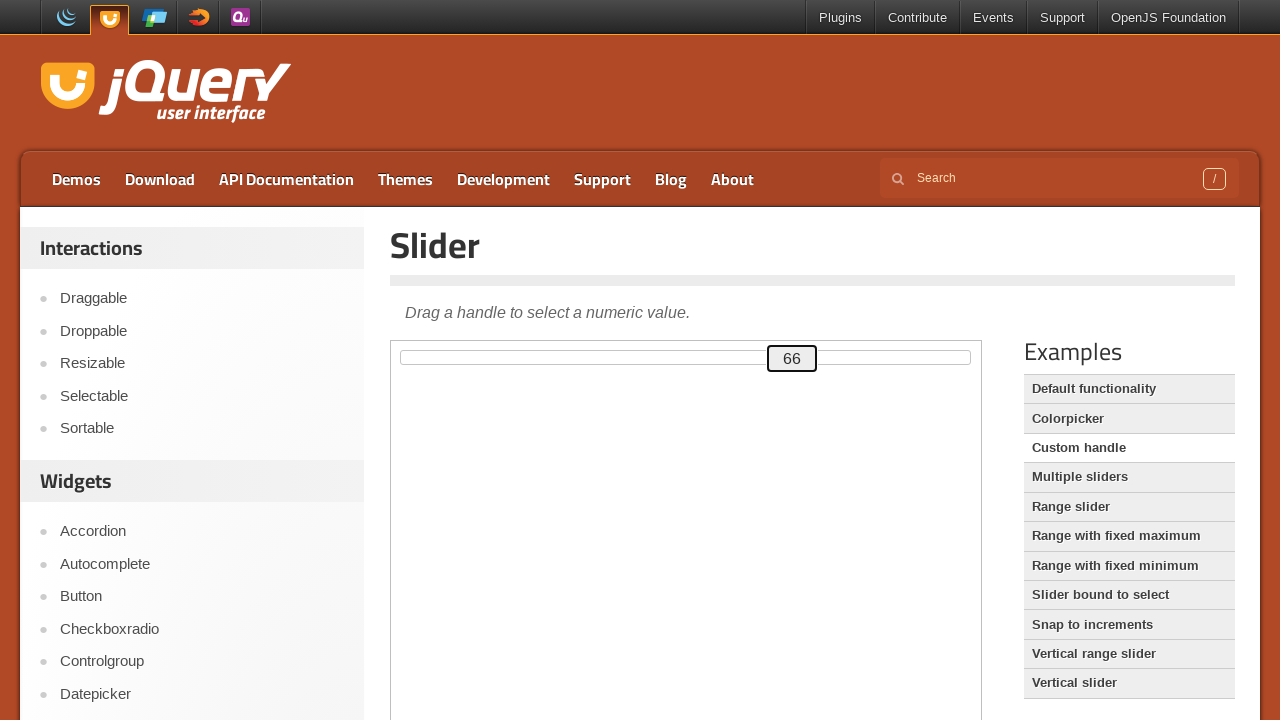

Pressed ArrowRight to move slider towards position 80 (iteration 67/80) on .demo-frame >> internal:control=enter-frame >> #custom-handle
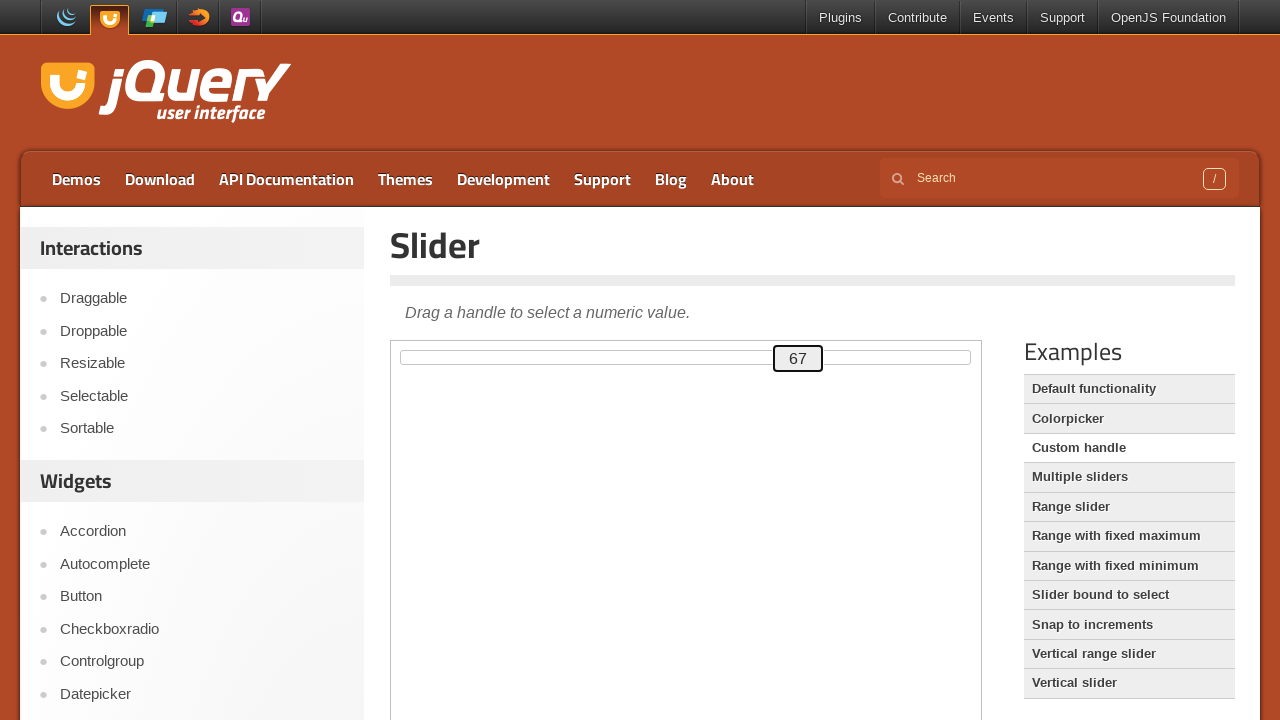

Pressed ArrowRight to move slider towards position 80 (iteration 68/80) on .demo-frame >> internal:control=enter-frame >> #custom-handle
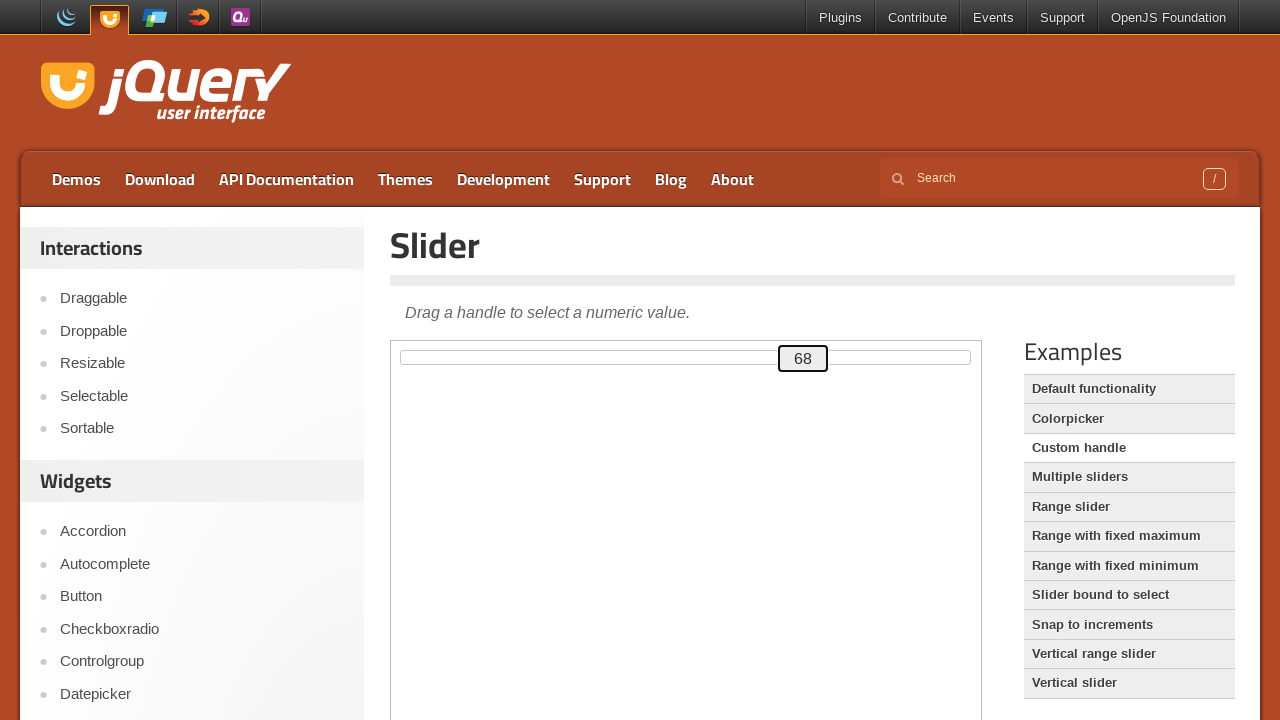

Pressed ArrowRight to move slider towards position 80 (iteration 69/80) on .demo-frame >> internal:control=enter-frame >> #custom-handle
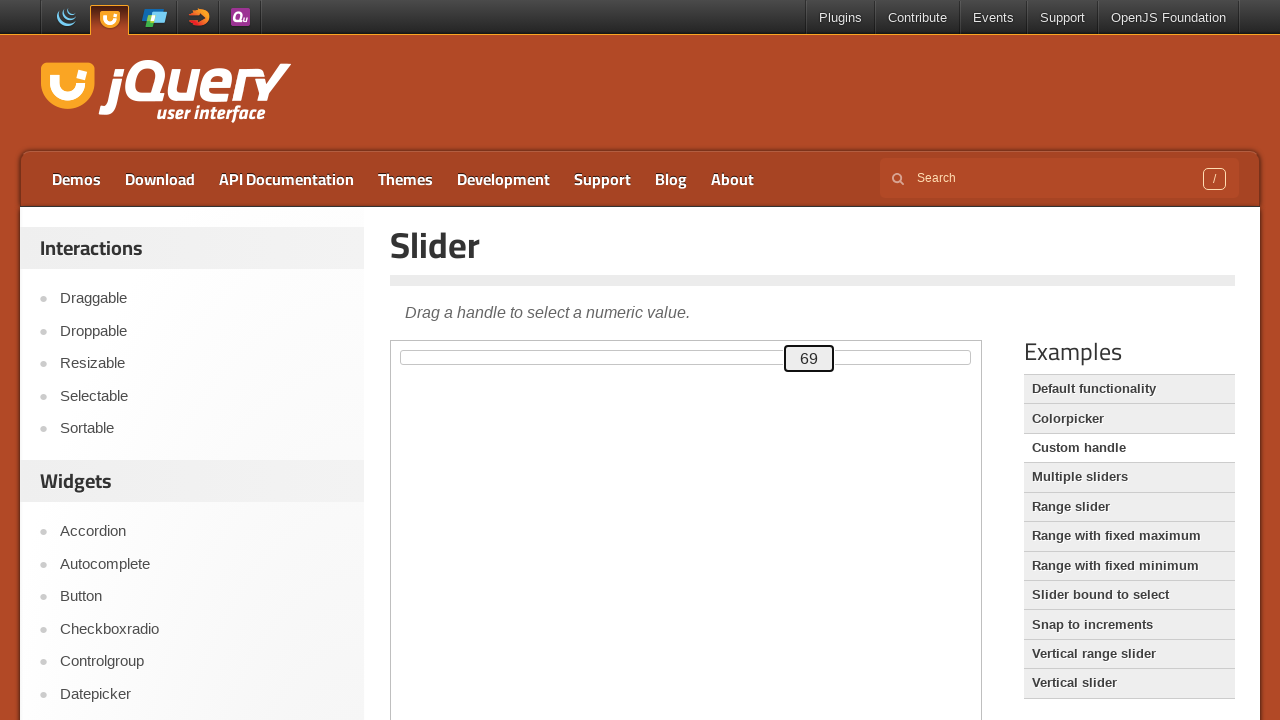

Pressed ArrowRight to move slider towards position 80 (iteration 70/80) on .demo-frame >> internal:control=enter-frame >> #custom-handle
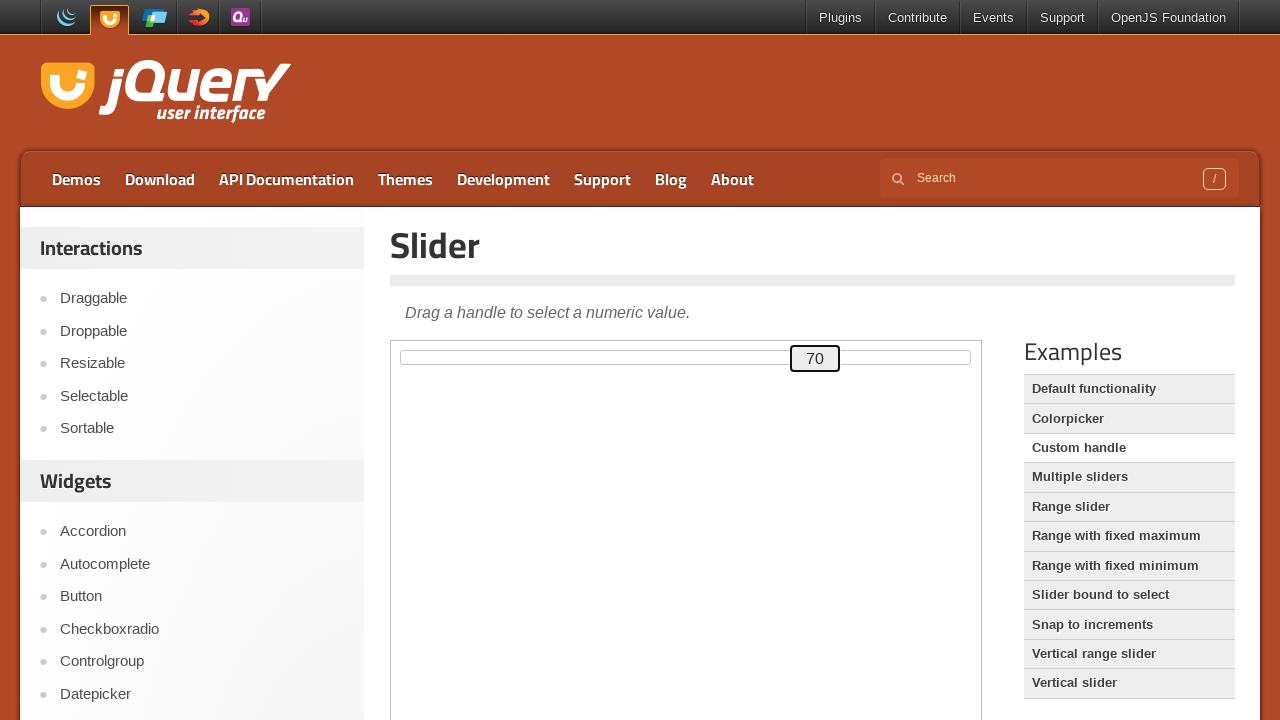

Pressed ArrowRight to move slider towards position 80 (iteration 71/80) on .demo-frame >> internal:control=enter-frame >> #custom-handle
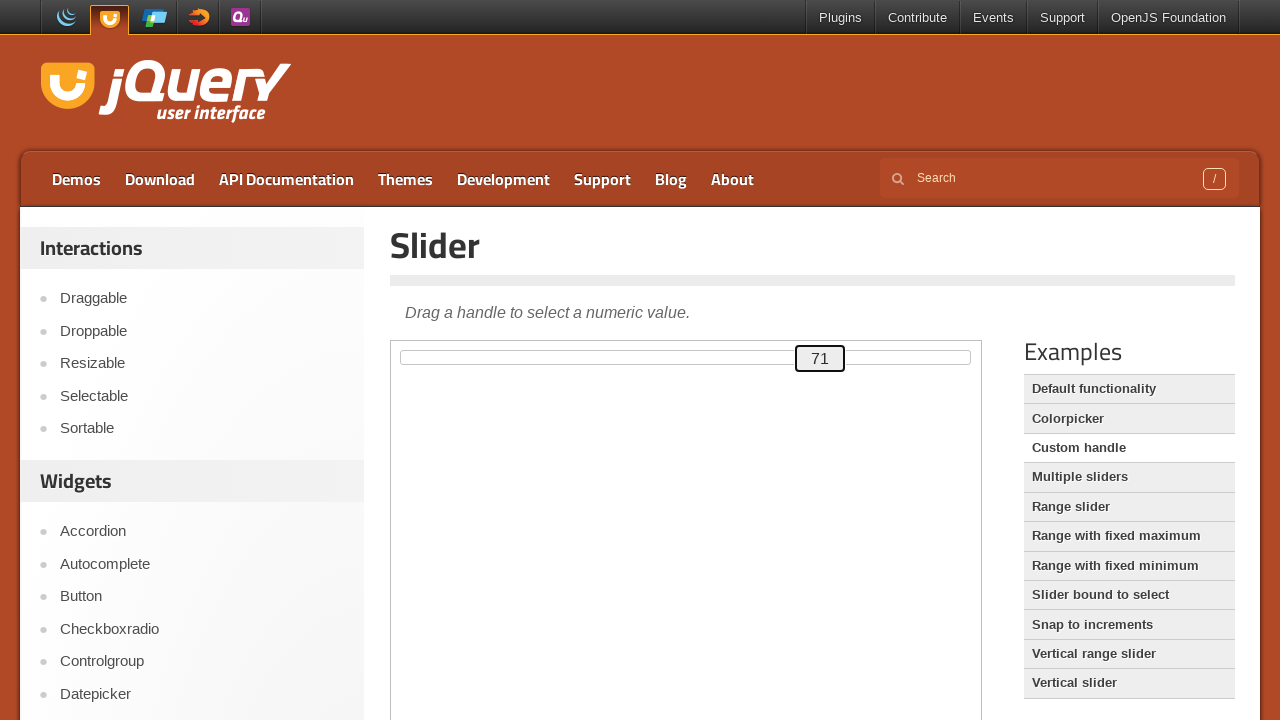

Pressed ArrowRight to move slider towards position 80 (iteration 72/80) on .demo-frame >> internal:control=enter-frame >> #custom-handle
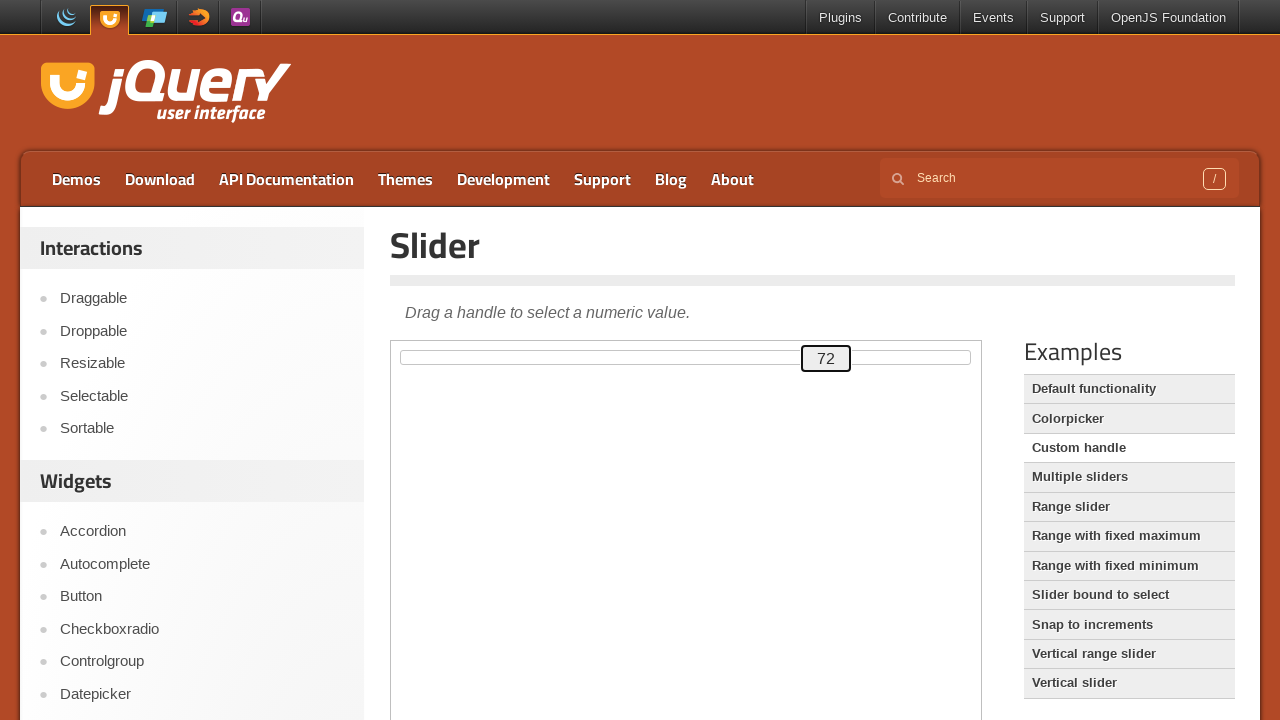

Pressed ArrowRight to move slider towards position 80 (iteration 73/80) on .demo-frame >> internal:control=enter-frame >> #custom-handle
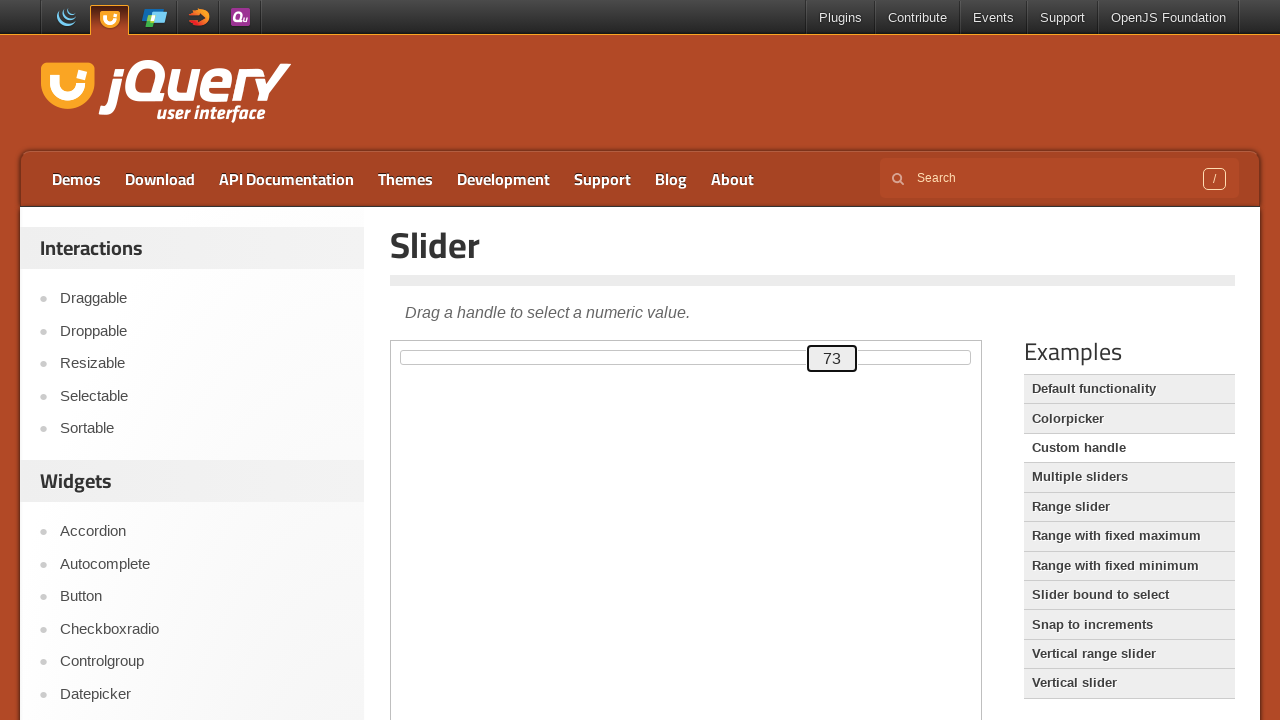

Pressed ArrowRight to move slider towards position 80 (iteration 74/80) on .demo-frame >> internal:control=enter-frame >> #custom-handle
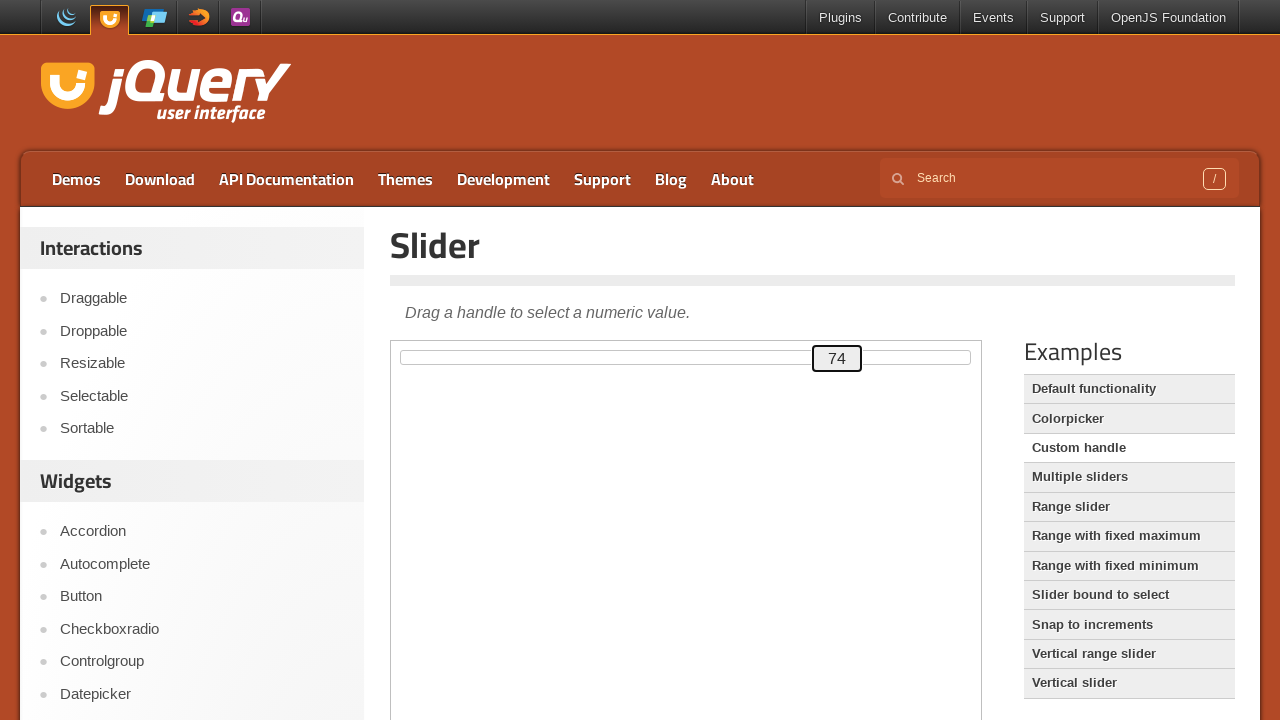

Pressed ArrowRight to move slider towards position 80 (iteration 75/80) on .demo-frame >> internal:control=enter-frame >> #custom-handle
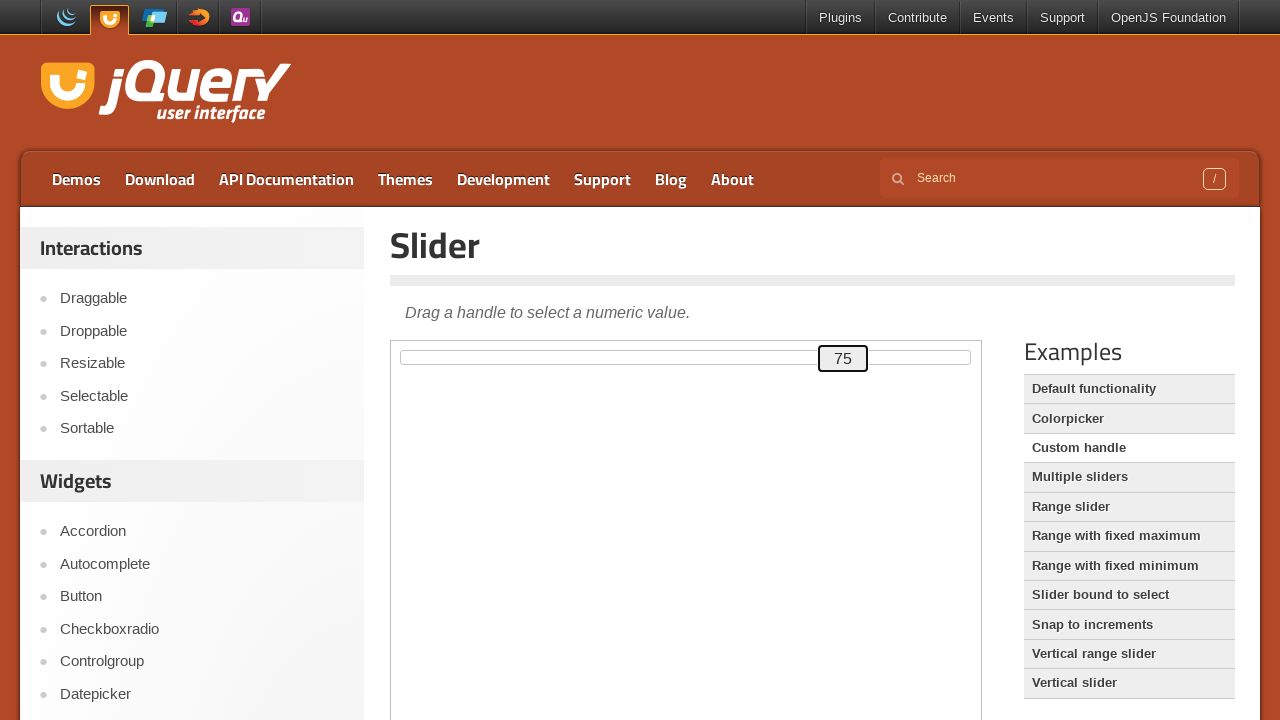

Pressed ArrowRight to move slider towards position 80 (iteration 76/80) on .demo-frame >> internal:control=enter-frame >> #custom-handle
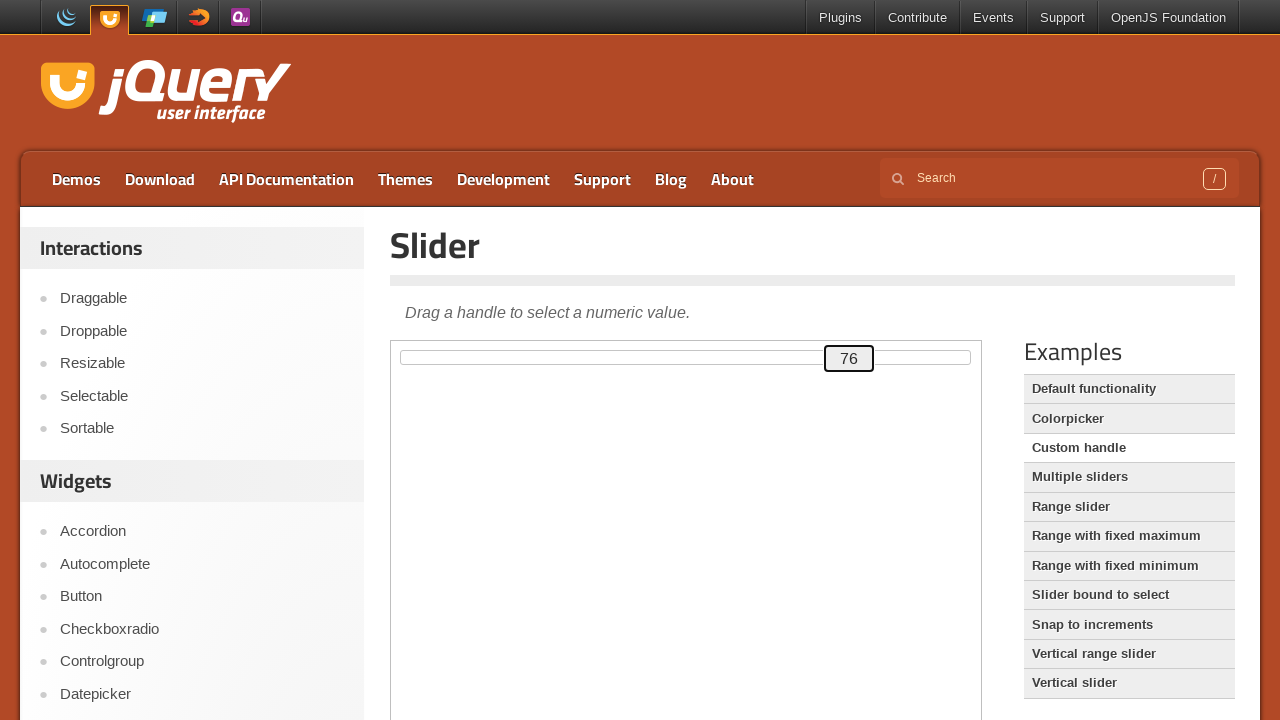

Pressed ArrowRight to move slider towards position 80 (iteration 77/80) on .demo-frame >> internal:control=enter-frame >> #custom-handle
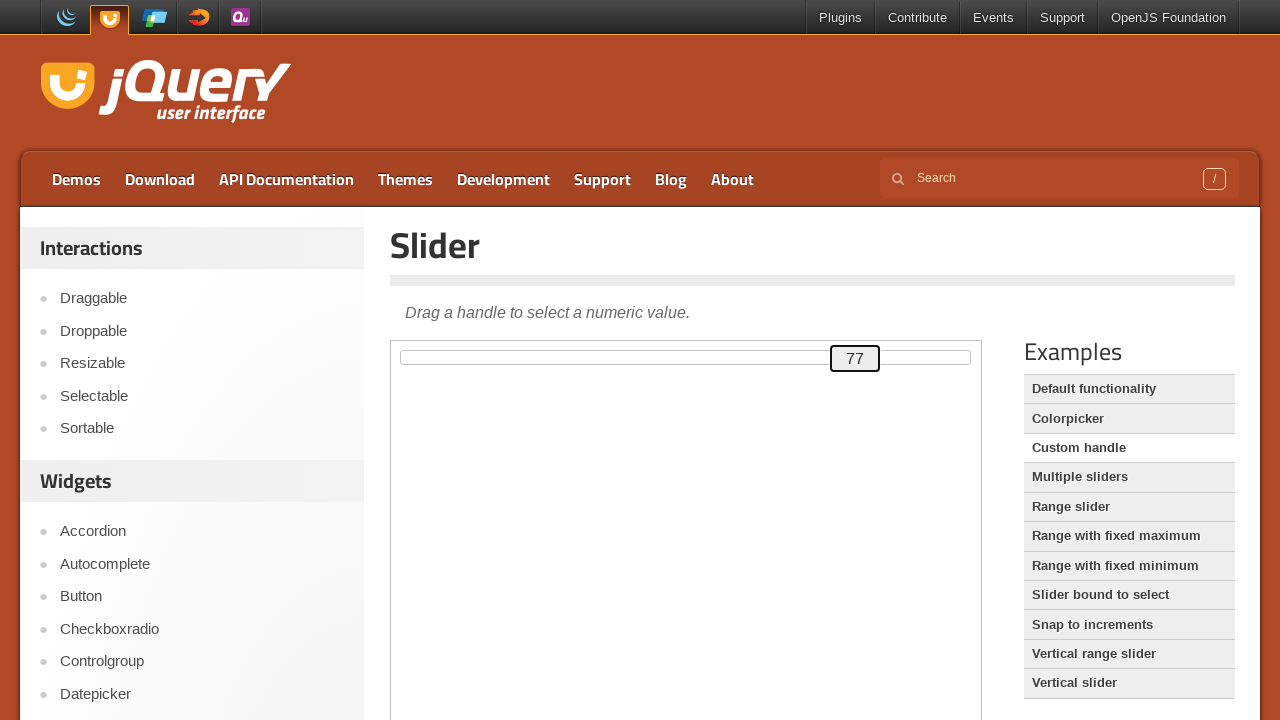

Pressed ArrowRight to move slider towards position 80 (iteration 78/80) on .demo-frame >> internal:control=enter-frame >> #custom-handle
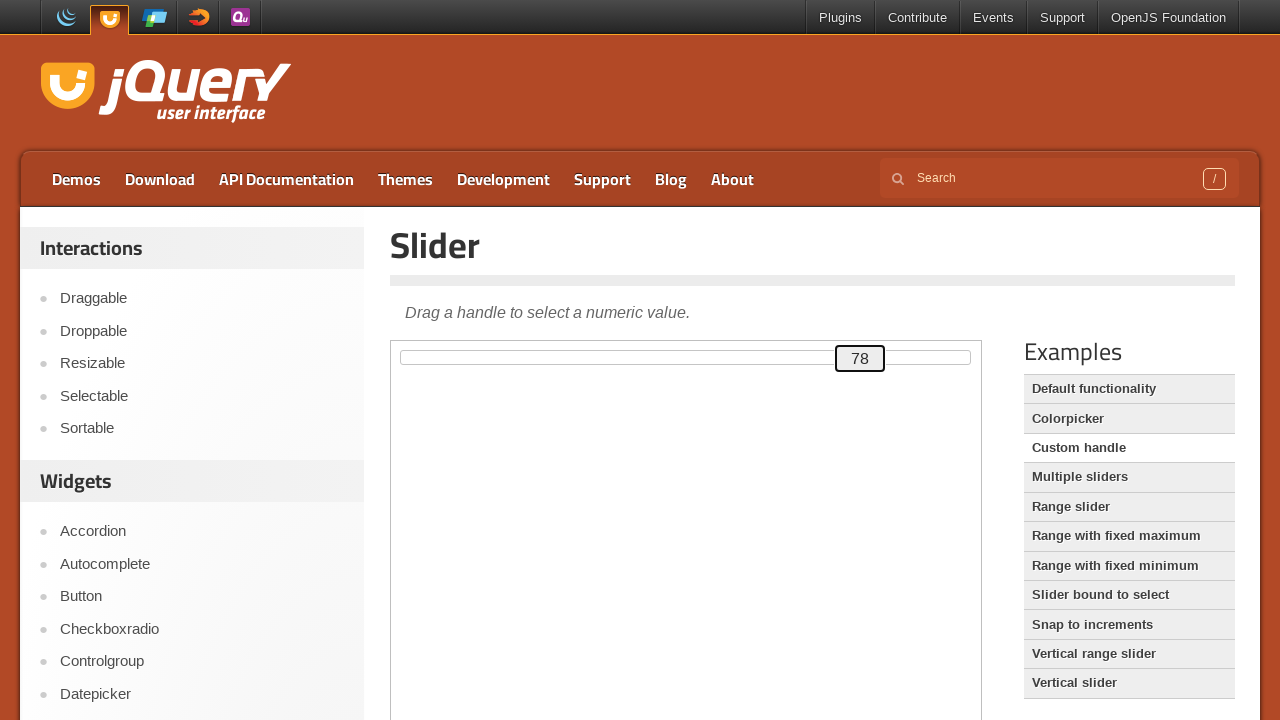

Pressed ArrowRight to move slider towards position 80 (iteration 79/80) on .demo-frame >> internal:control=enter-frame >> #custom-handle
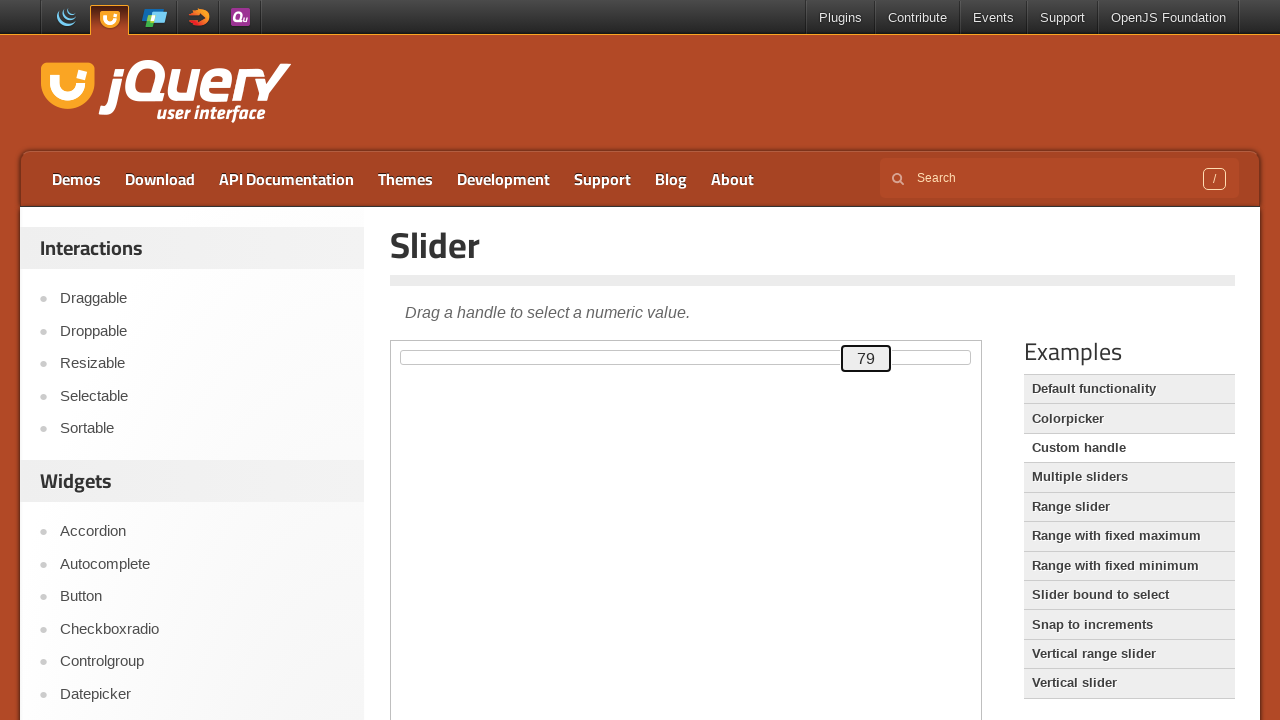

Pressed ArrowRight to move slider towards position 80 (iteration 80/80) on .demo-frame >> internal:control=enter-frame >> #custom-handle
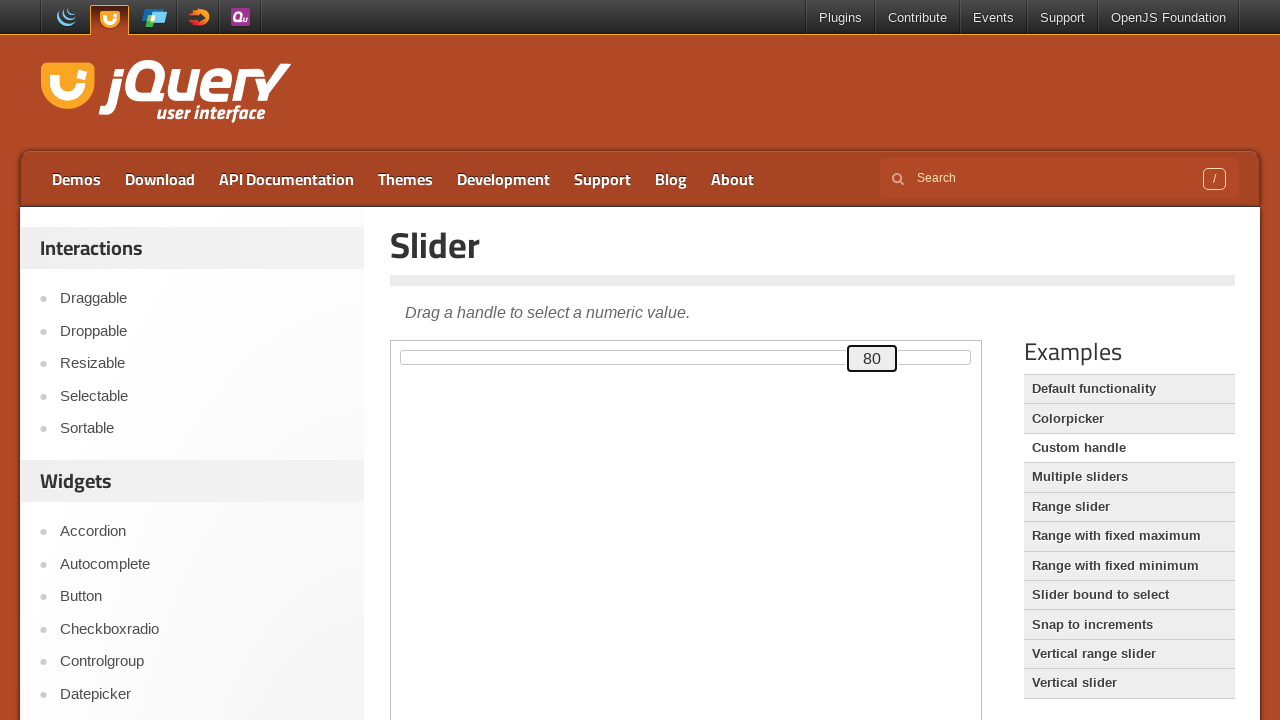

Waited 500ms for slider to settle at position 80
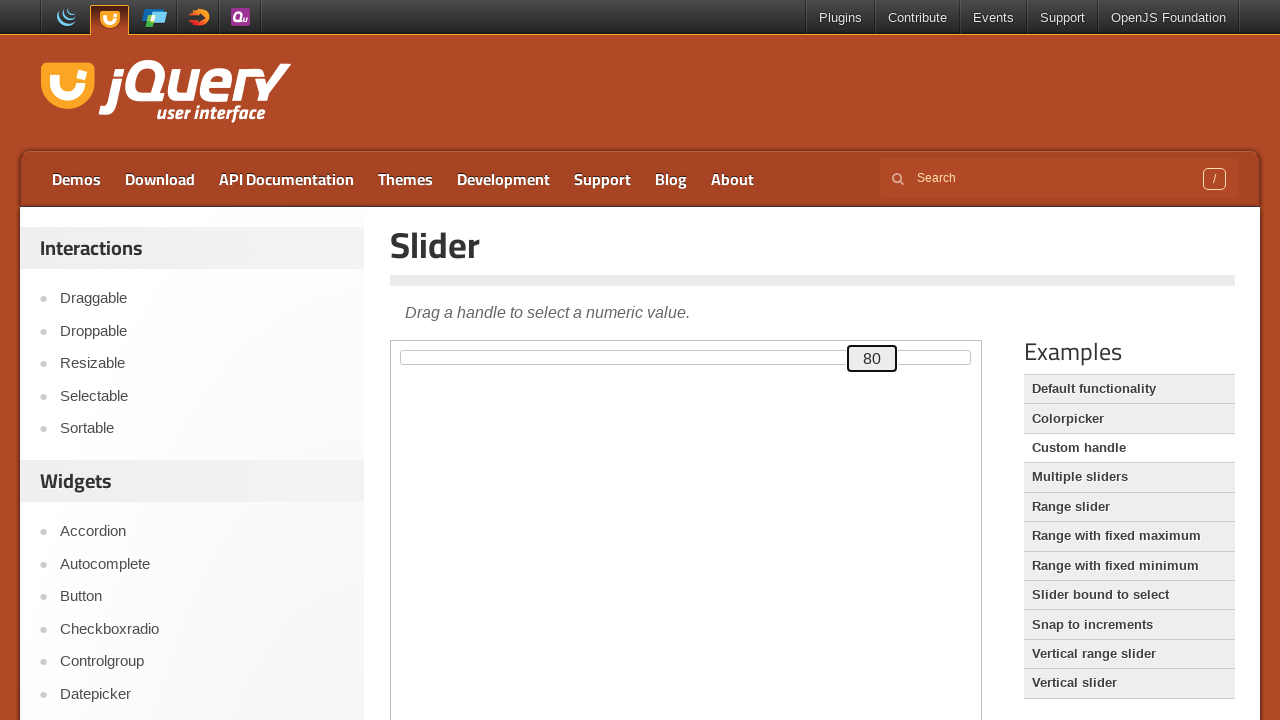

Pressed ArrowLeft to move slider towards position 50 (iteration 1/30) on .demo-frame >> internal:control=enter-frame >> #custom-handle
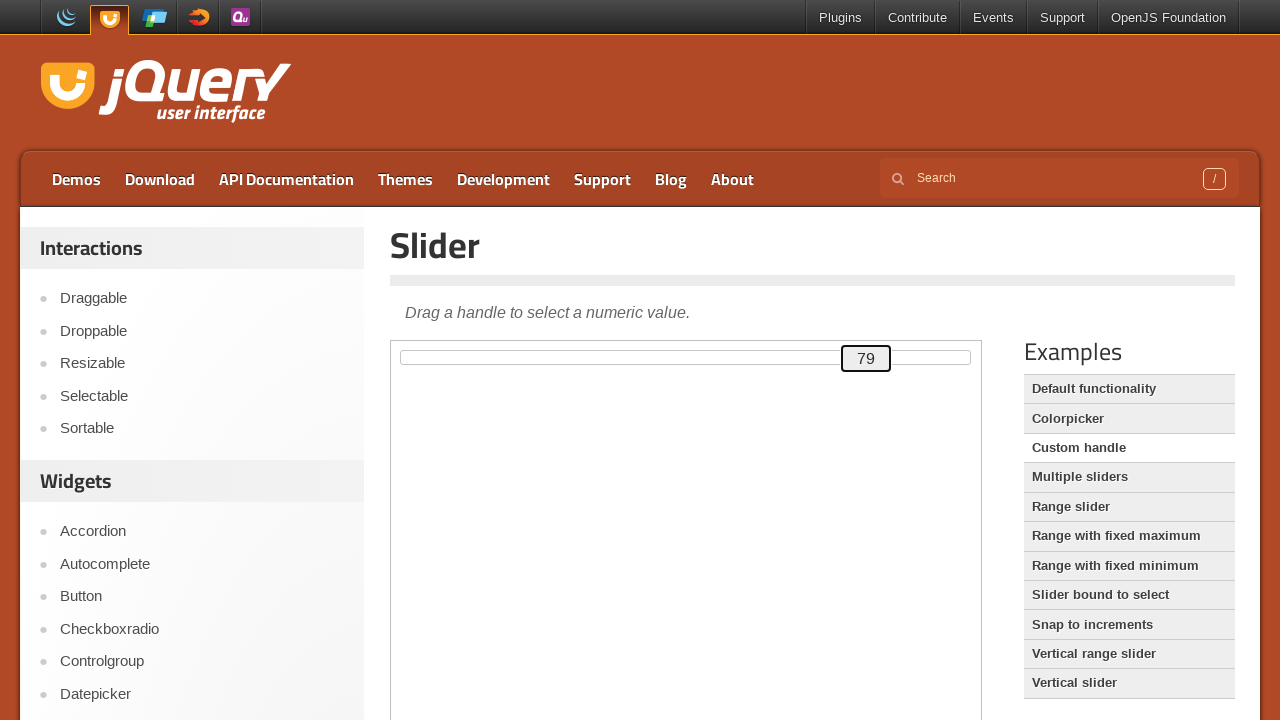

Pressed ArrowLeft to move slider towards position 50 (iteration 2/30) on .demo-frame >> internal:control=enter-frame >> #custom-handle
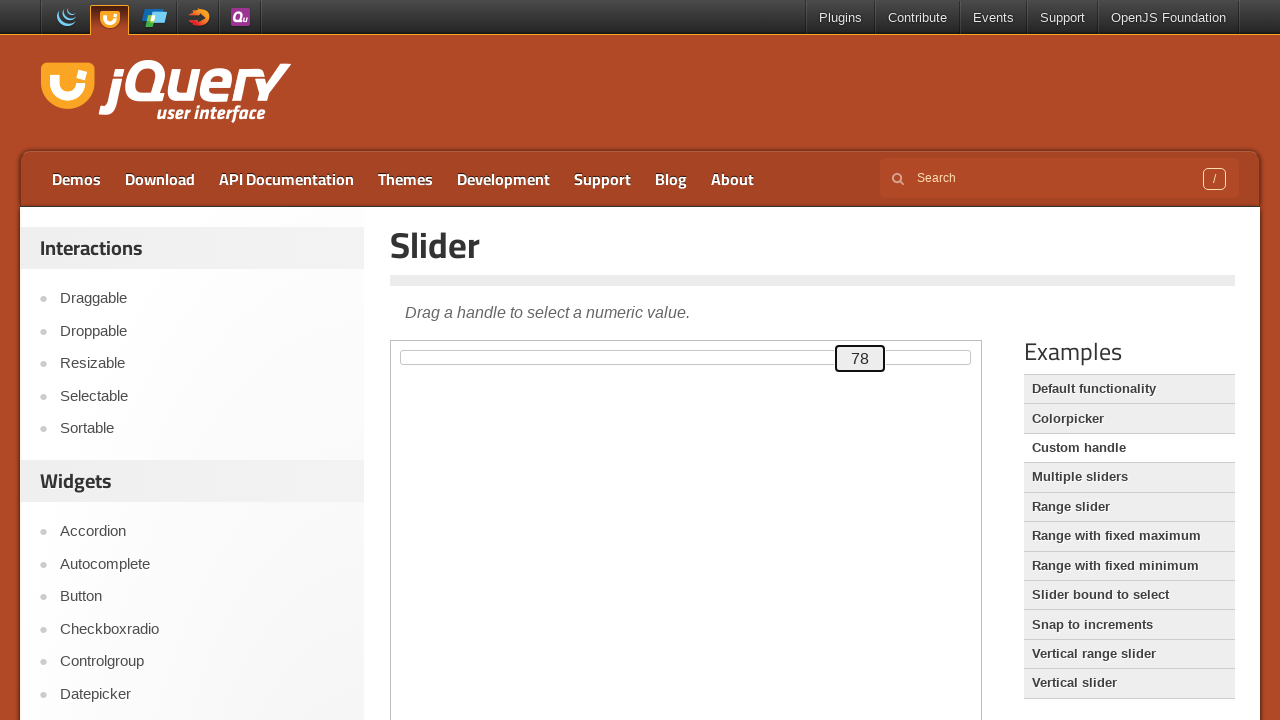

Pressed ArrowLeft to move slider towards position 50 (iteration 3/30) on .demo-frame >> internal:control=enter-frame >> #custom-handle
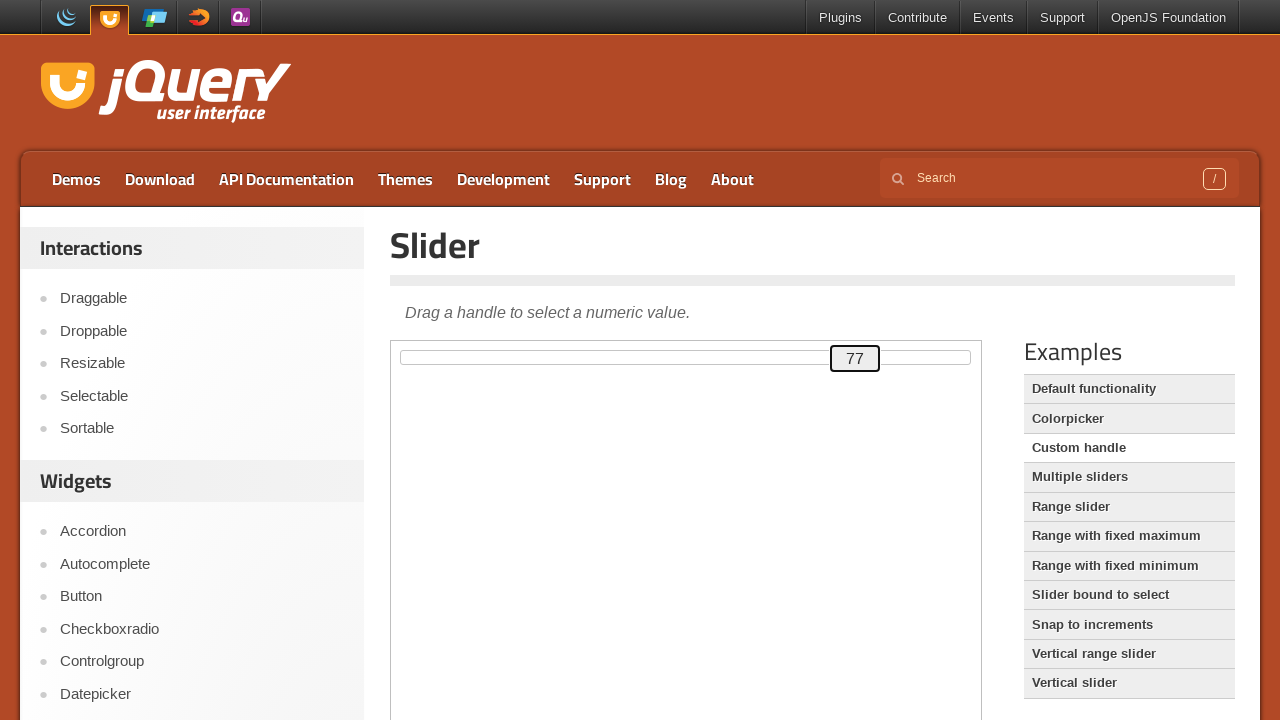

Pressed ArrowLeft to move slider towards position 50 (iteration 4/30) on .demo-frame >> internal:control=enter-frame >> #custom-handle
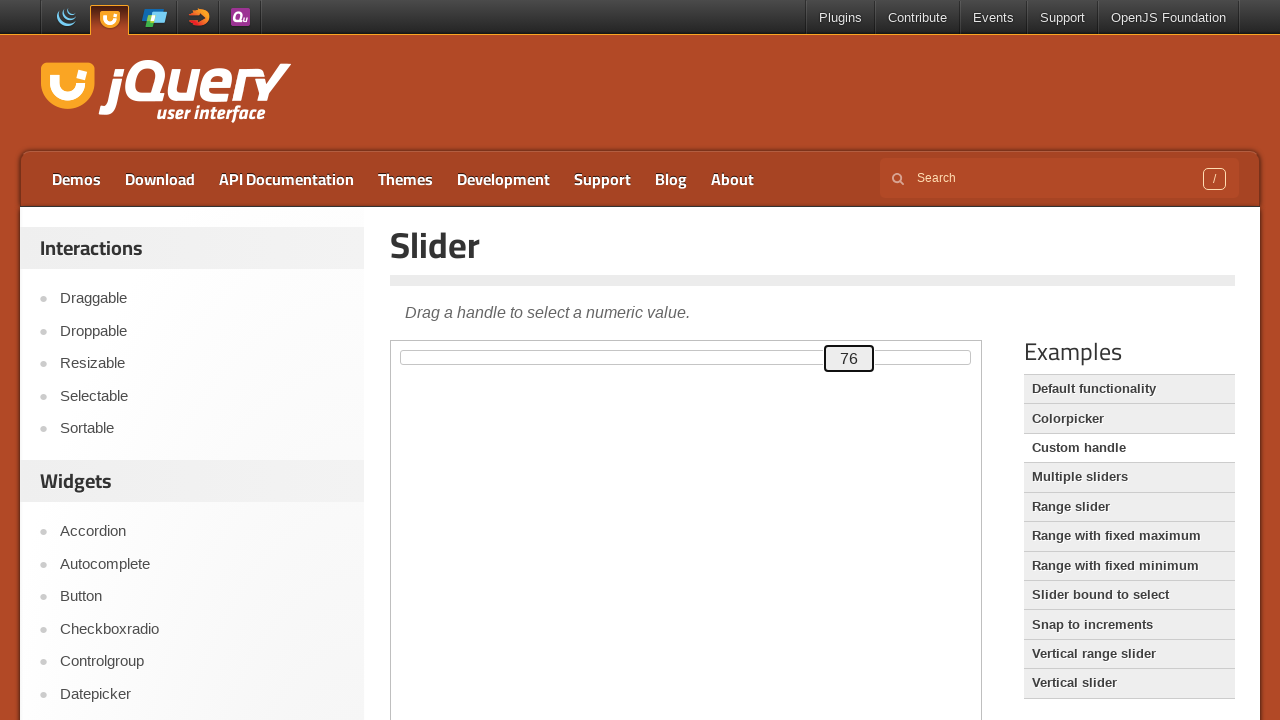

Pressed ArrowLeft to move slider towards position 50 (iteration 5/30) on .demo-frame >> internal:control=enter-frame >> #custom-handle
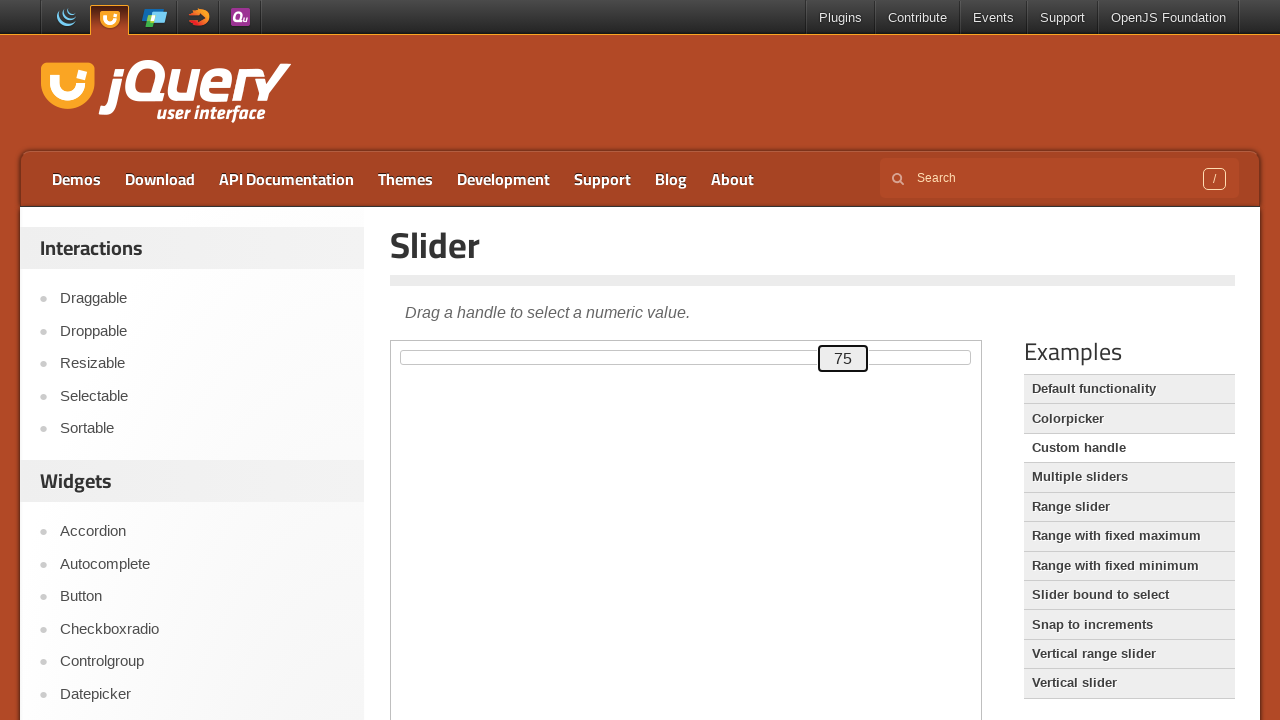

Pressed ArrowLeft to move slider towards position 50 (iteration 6/30) on .demo-frame >> internal:control=enter-frame >> #custom-handle
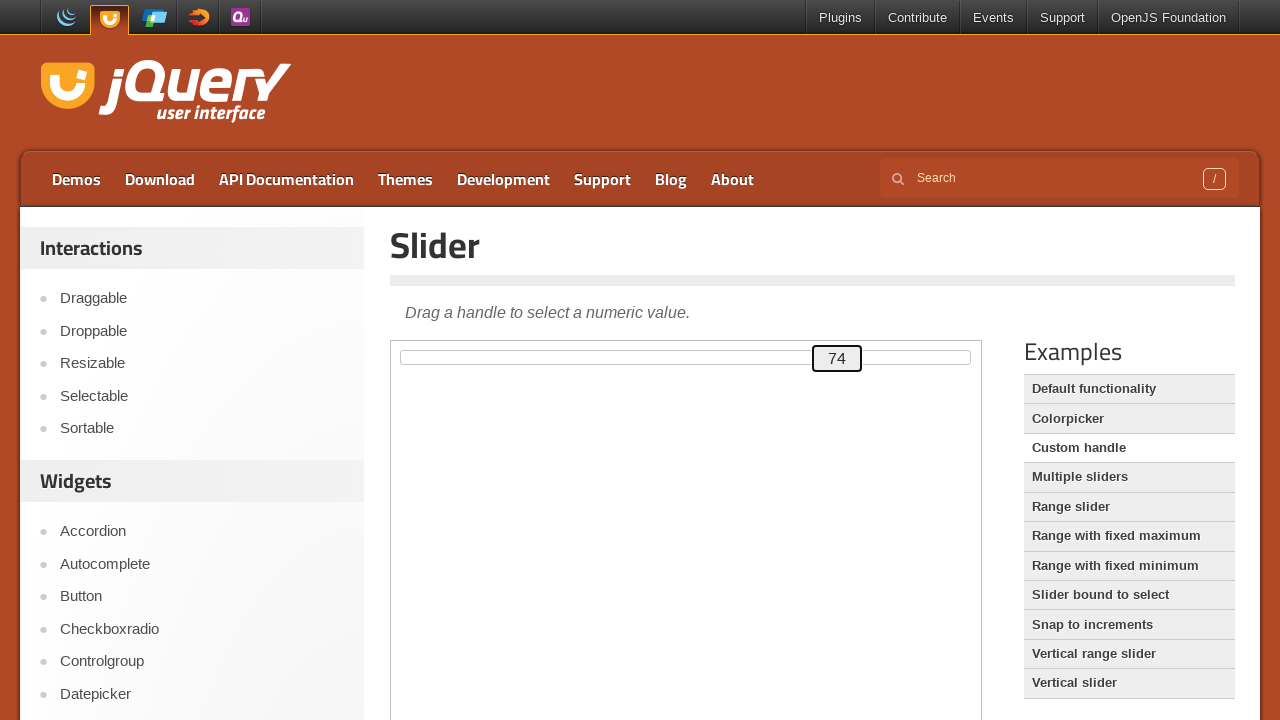

Pressed ArrowLeft to move slider towards position 50 (iteration 7/30) on .demo-frame >> internal:control=enter-frame >> #custom-handle
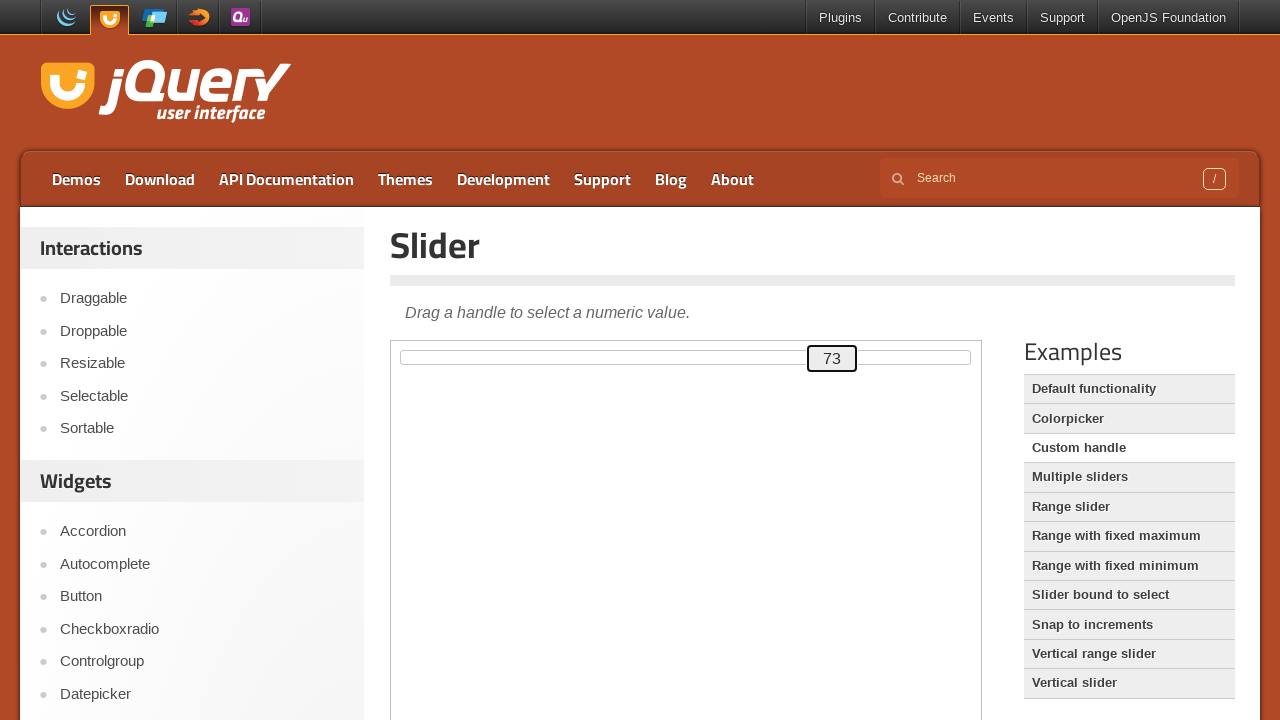

Pressed ArrowLeft to move slider towards position 50 (iteration 8/30) on .demo-frame >> internal:control=enter-frame >> #custom-handle
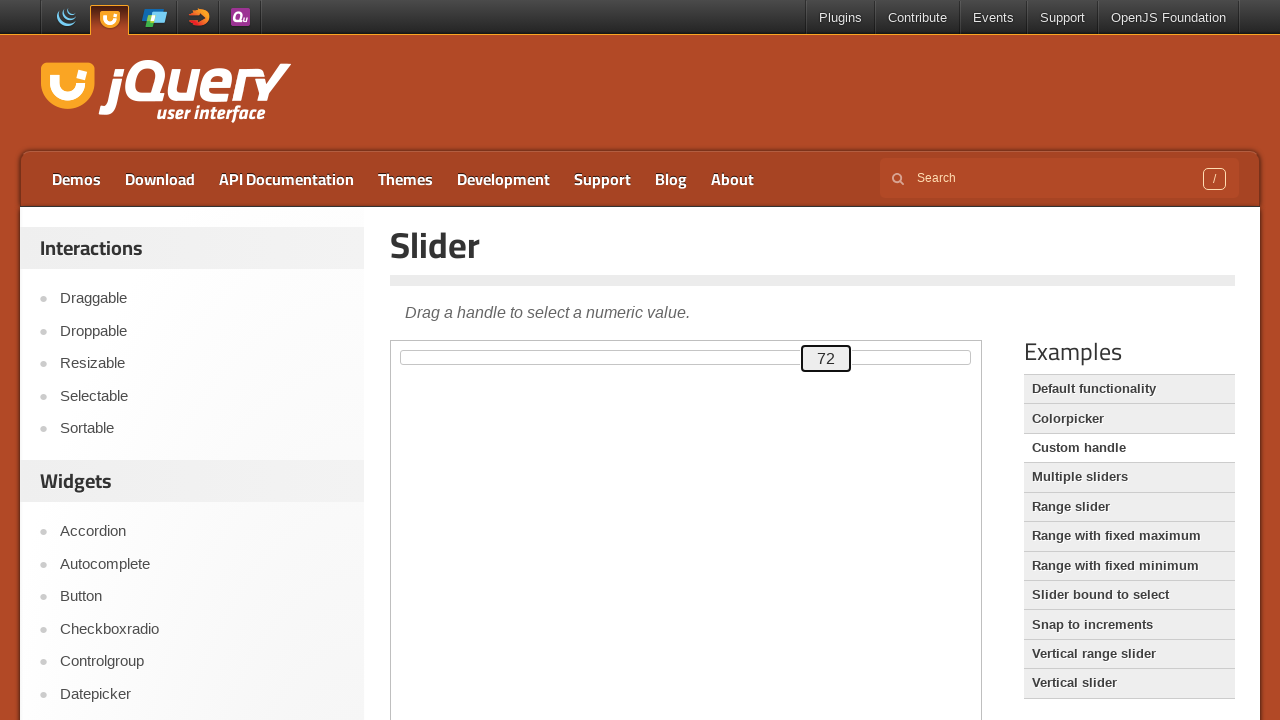

Pressed ArrowLeft to move slider towards position 50 (iteration 9/30) on .demo-frame >> internal:control=enter-frame >> #custom-handle
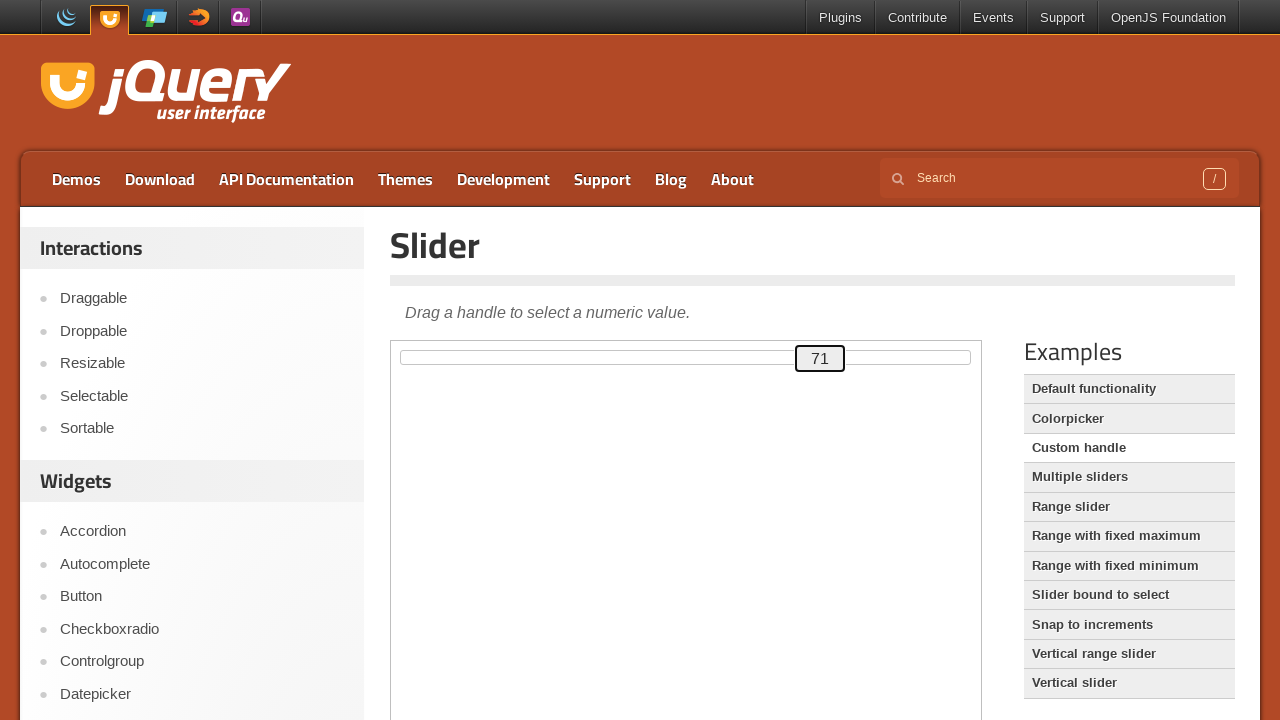

Pressed ArrowLeft to move slider towards position 50 (iteration 10/30) on .demo-frame >> internal:control=enter-frame >> #custom-handle
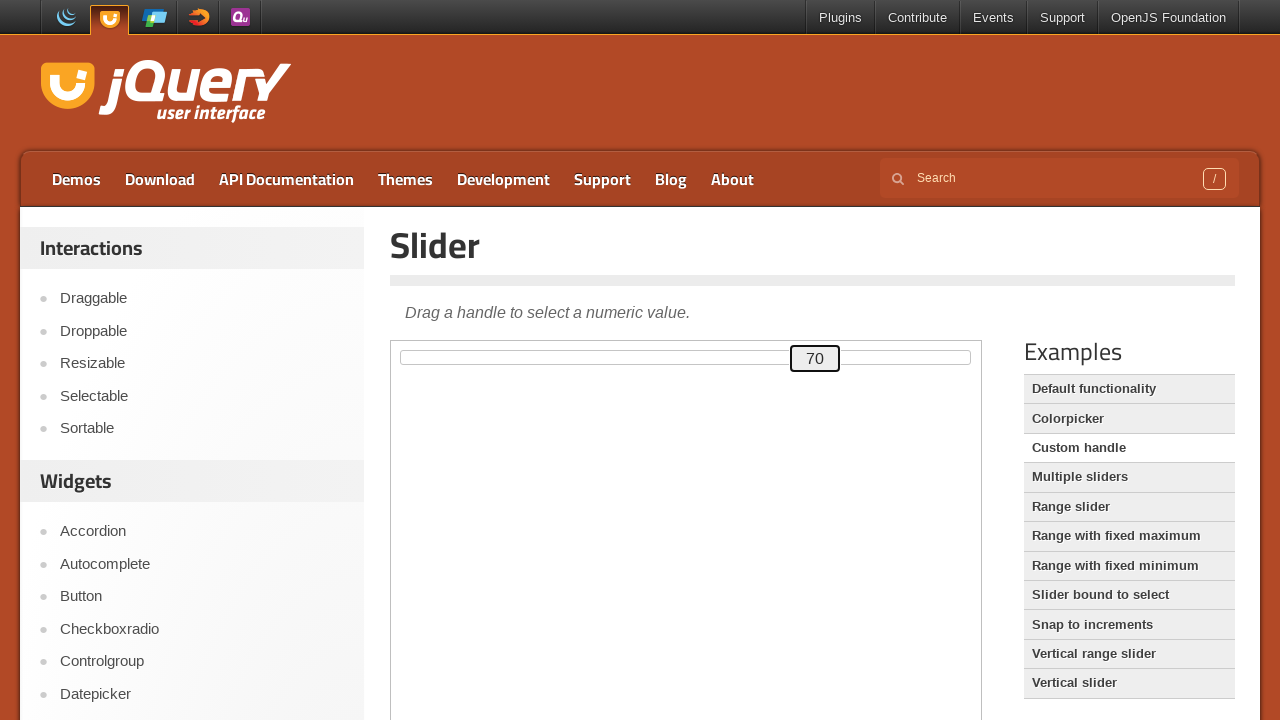

Pressed ArrowLeft to move slider towards position 50 (iteration 11/30) on .demo-frame >> internal:control=enter-frame >> #custom-handle
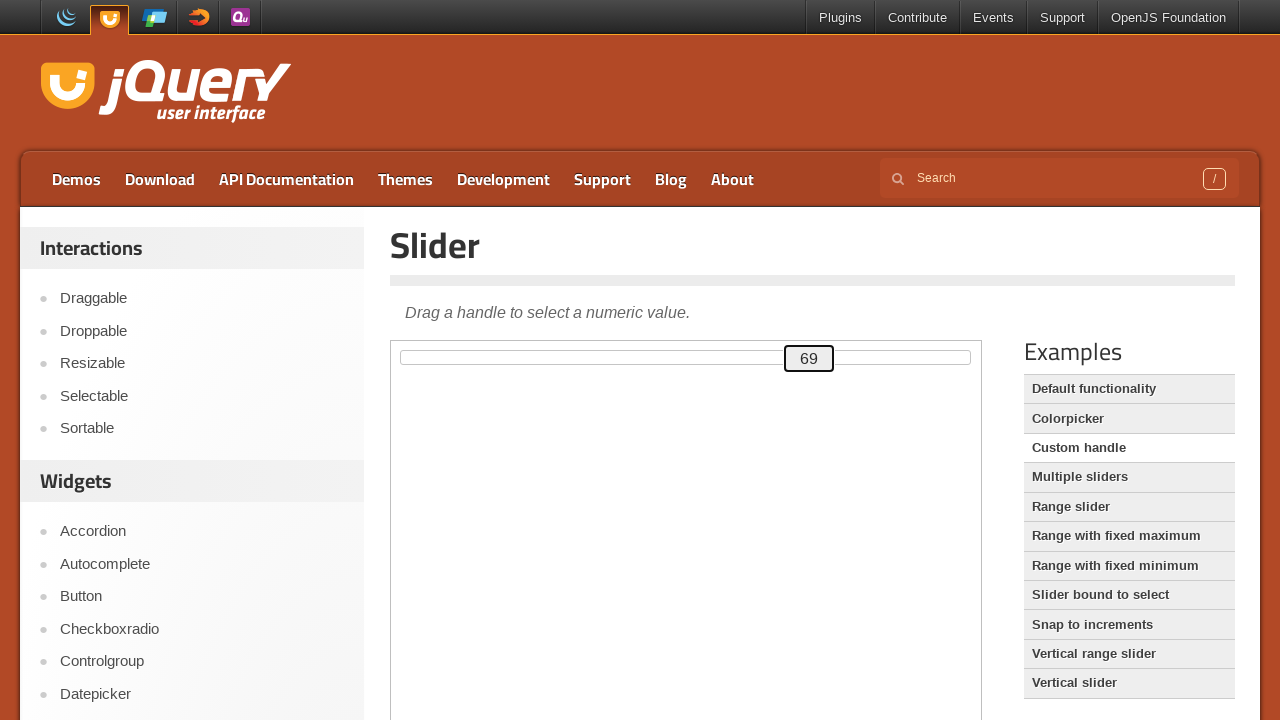

Pressed ArrowLeft to move slider towards position 50 (iteration 12/30) on .demo-frame >> internal:control=enter-frame >> #custom-handle
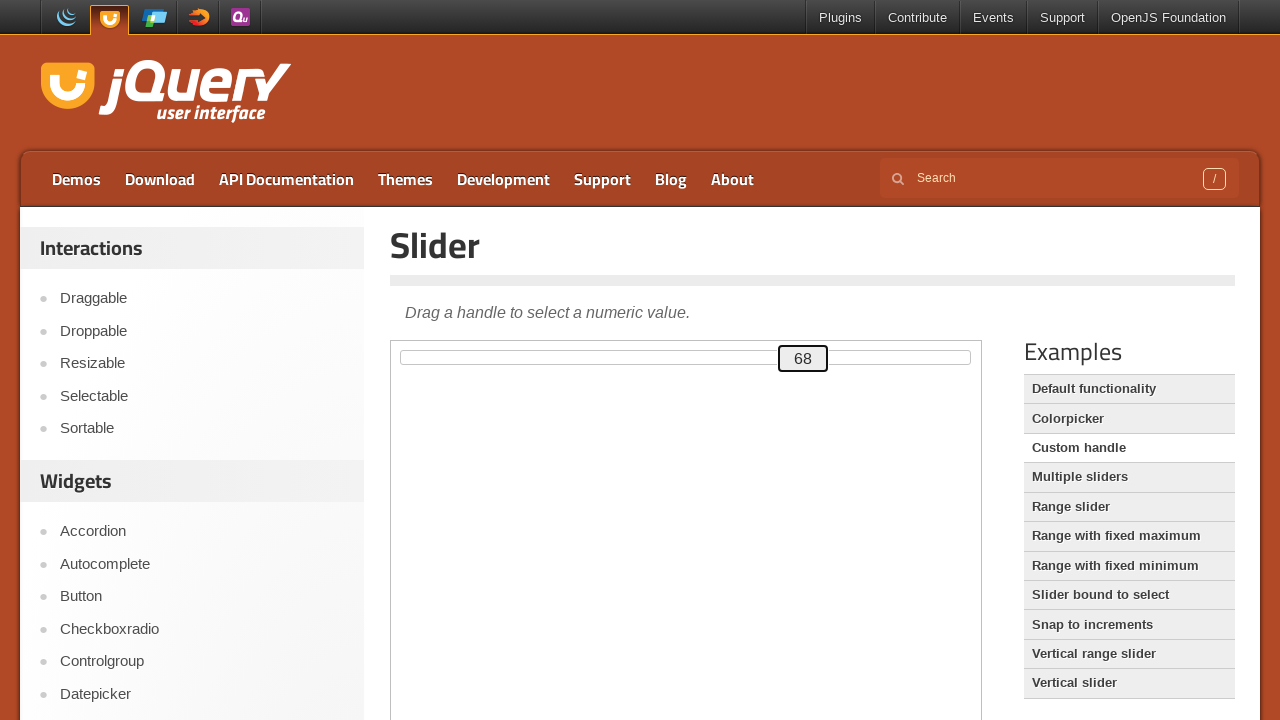

Pressed ArrowLeft to move slider towards position 50 (iteration 13/30) on .demo-frame >> internal:control=enter-frame >> #custom-handle
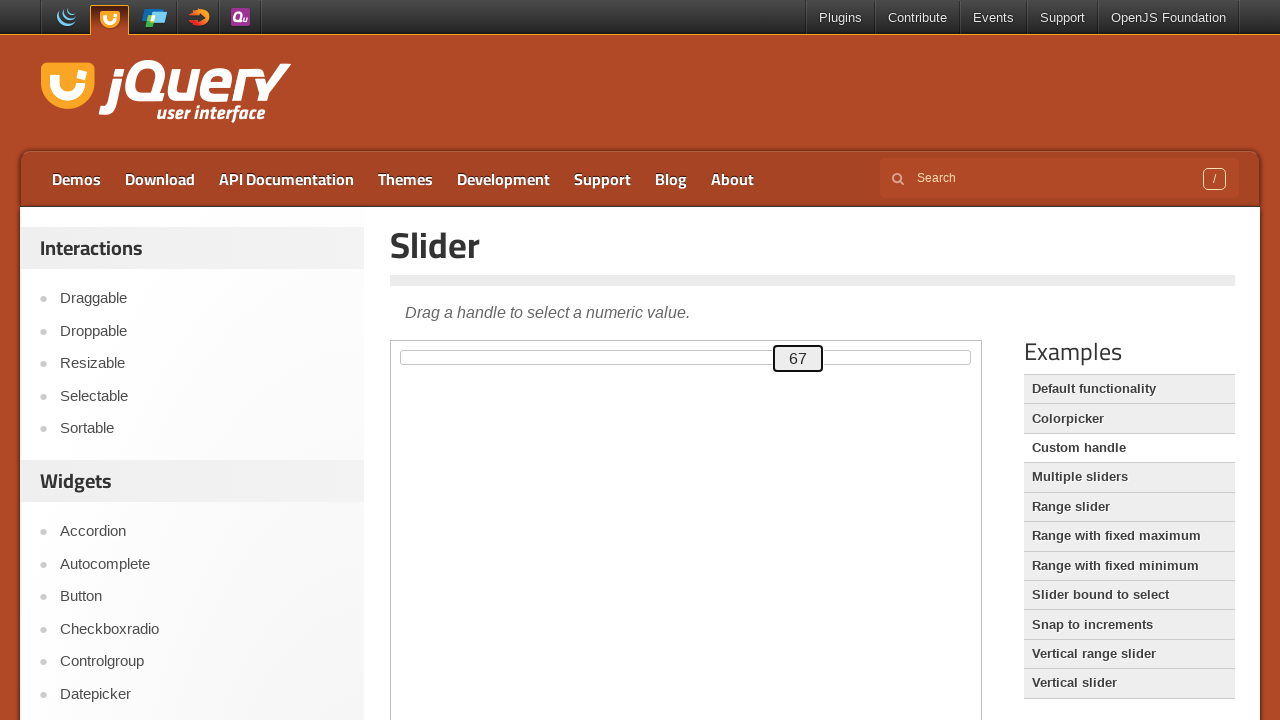

Pressed ArrowLeft to move slider towards position 50 (iteration 14/30) on .demo-frame >> internal:control=enter-frame >> #custom-handle
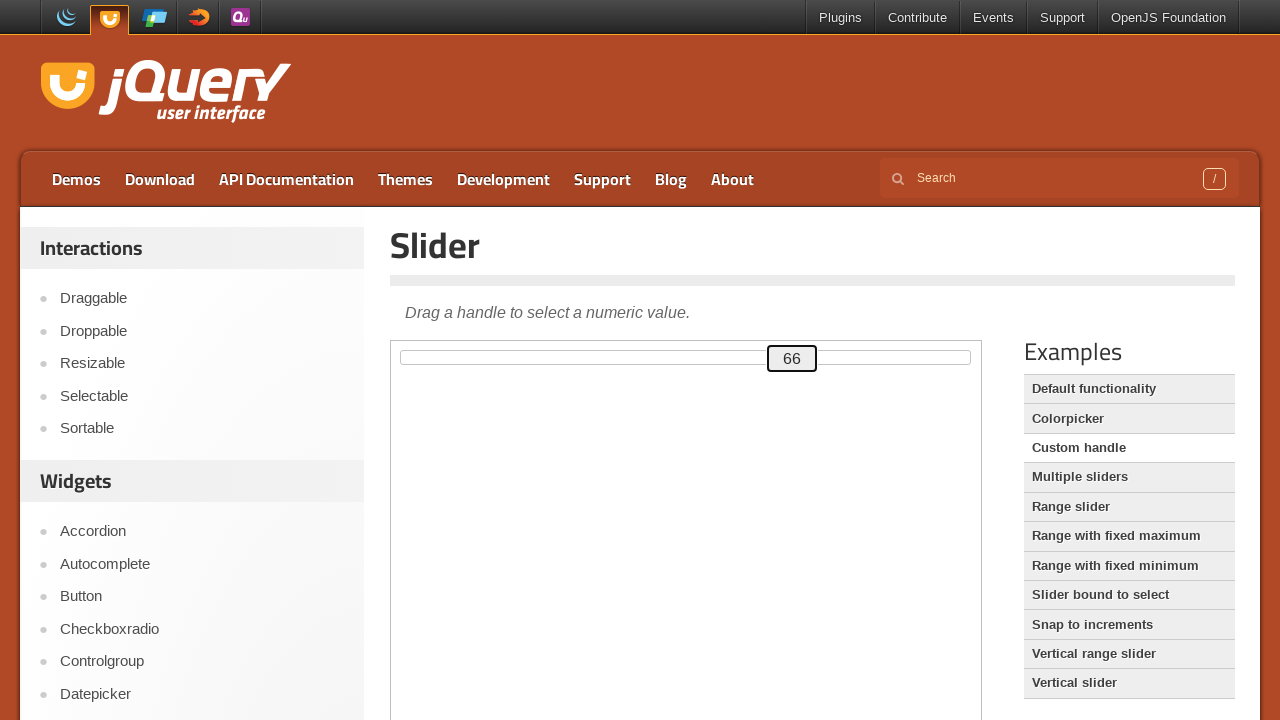

Pressed ArrowLeft to move slider towards position 50 (iteration 15/30) on .demo-frame >> internal:control=enter-frame >> #custom-handle
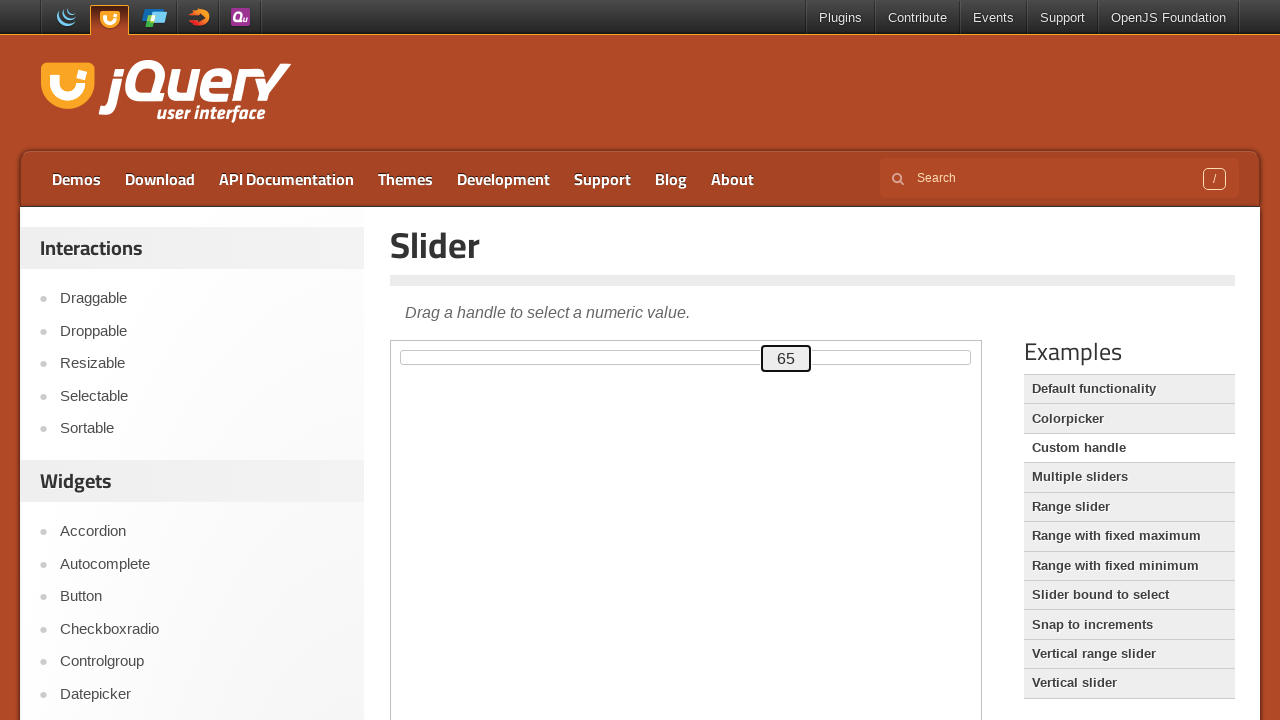

Pressed ArrowLeft to move slider towards position 50 (iteration 16/30) on .demo-frame >> internal:control=enter-frame >> #custom-handle
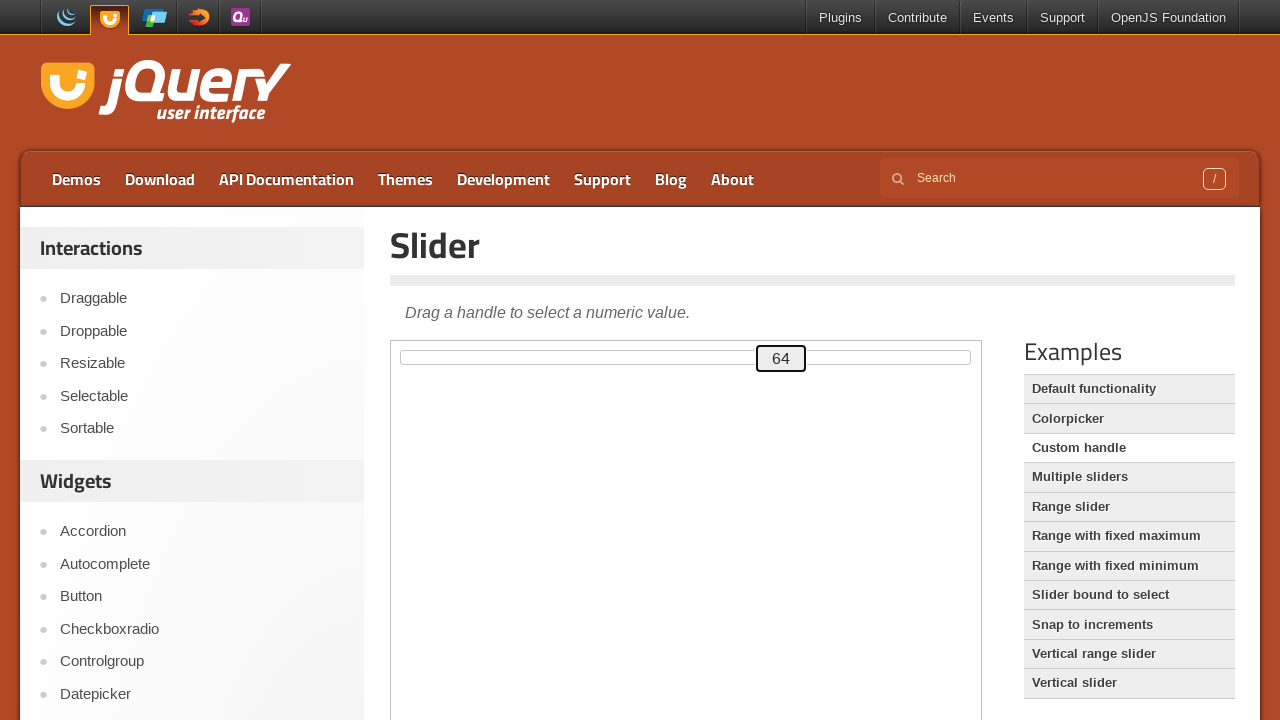

Pressed ArrowLeft to move slider towards position 50 (iteration 17/30) on .demo-frame >> internal:control=enter-frame >> #custom-handle
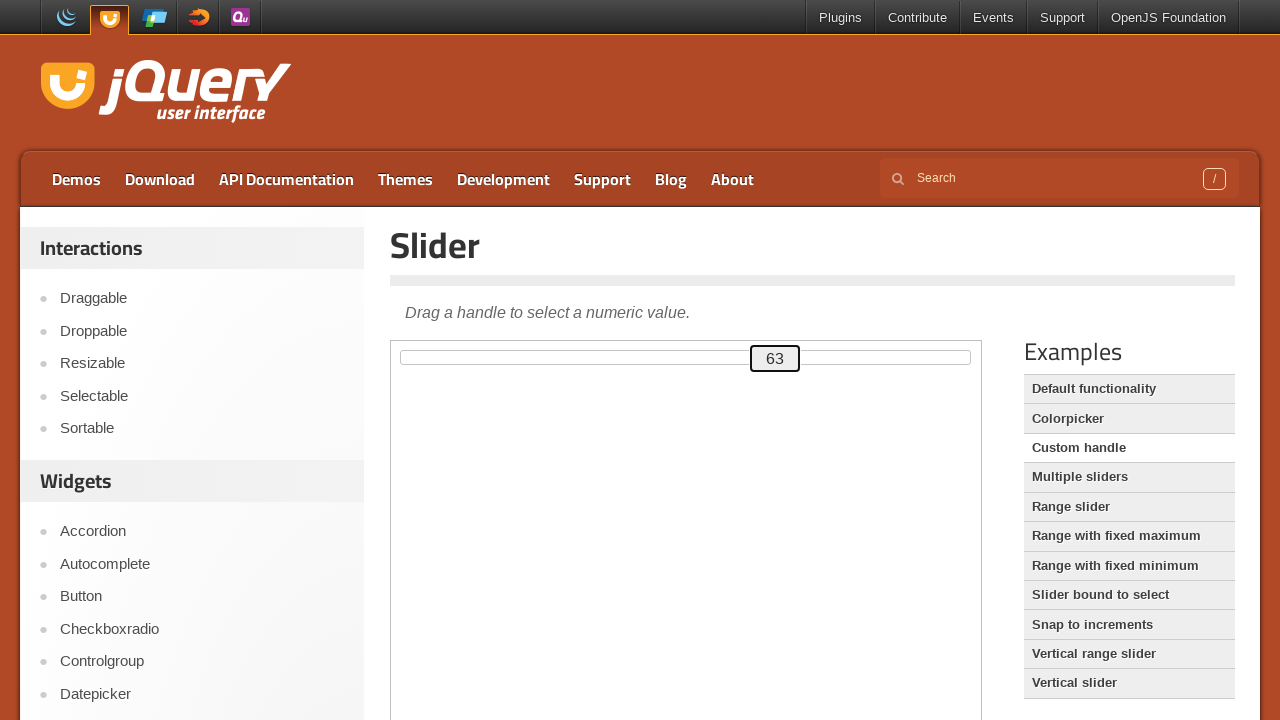

Pressed ArrowLeft to move slider towards position 50 (iteration 18/30) on .demo-frame >> internal:control=enter-frame >> #custom-handle
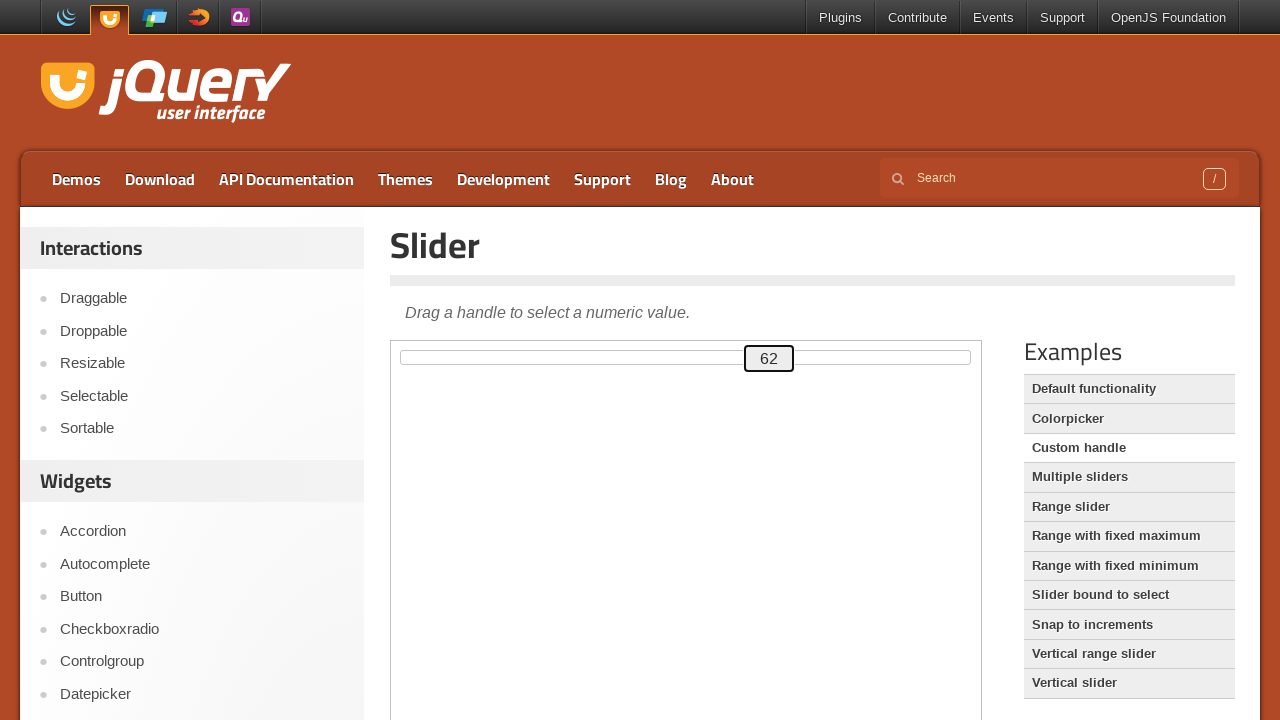

Pressed ArrowLeft to move slider towards position 50 (iteration 19/30) on .demo-frame >> internal:control=enter-frame >> #custom-handle
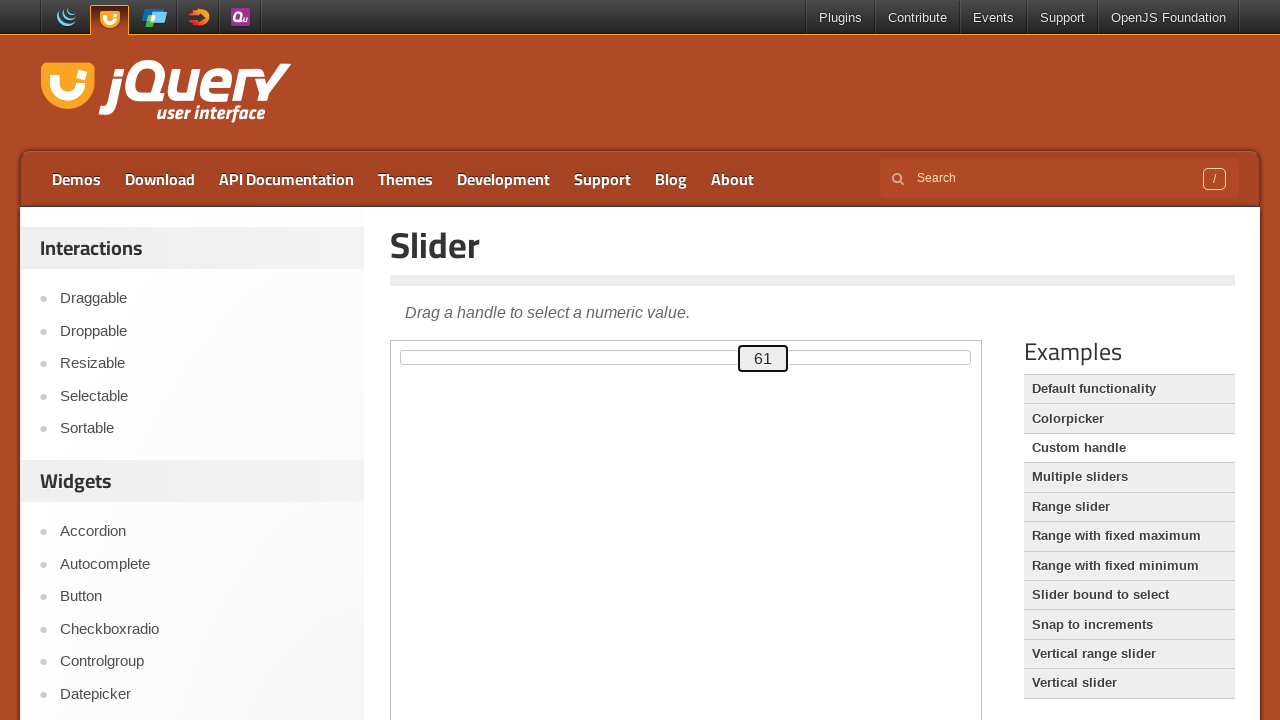

Pressed ArrowLeft to move slider towards position 50 (iteration 20/30) on .demo-frame >> internal:control=enter-frame >> #custom-handle
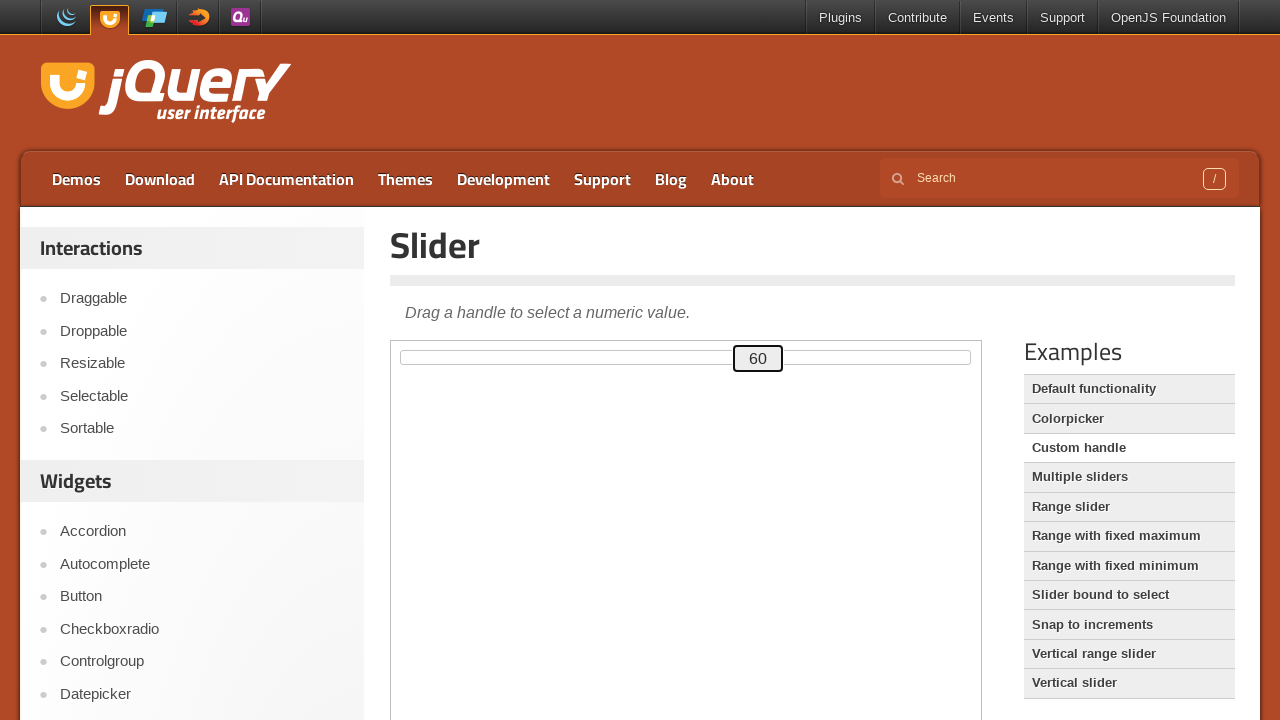

Pressed ArrowLeft to move slider towards position 50 (iteration 21/30) on .demo-frame >> internal:control=enter-frame >> #custom-handle
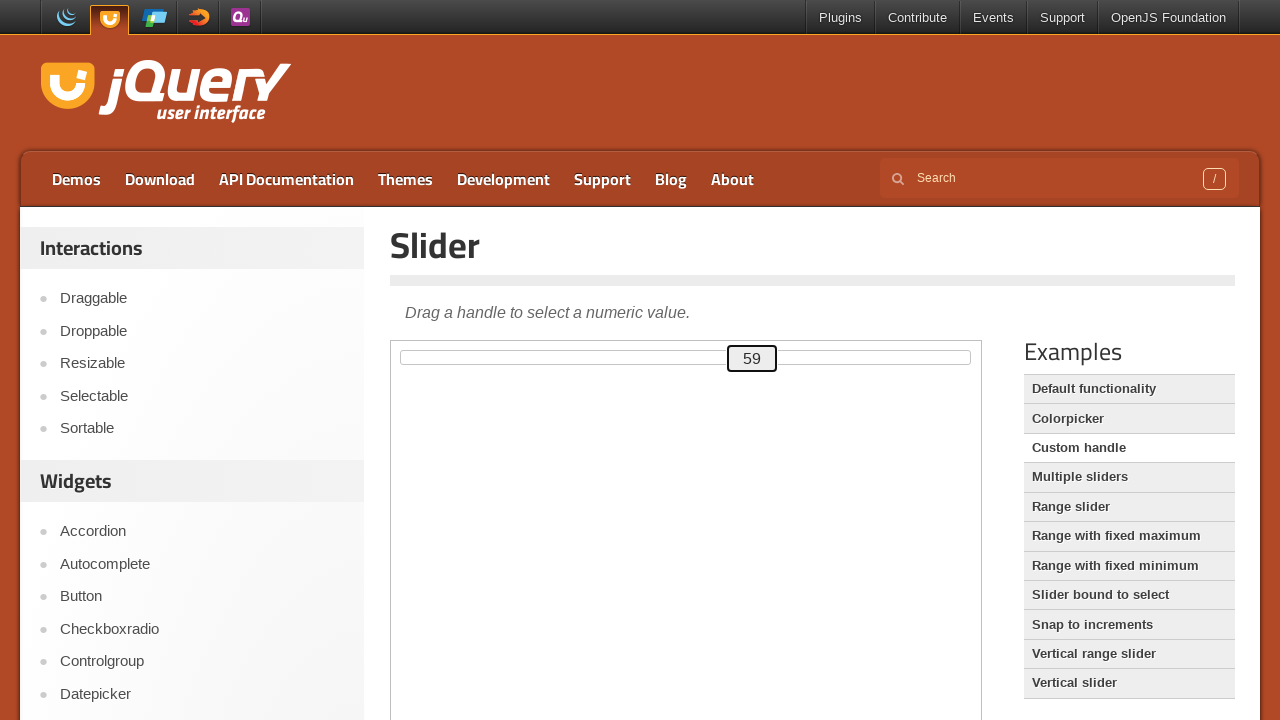

Pressed ArrowLeft to move slider towards position 50 (iteration 22/30) on .demo-frame >> internal:control=enter-frame >> #custom-handle
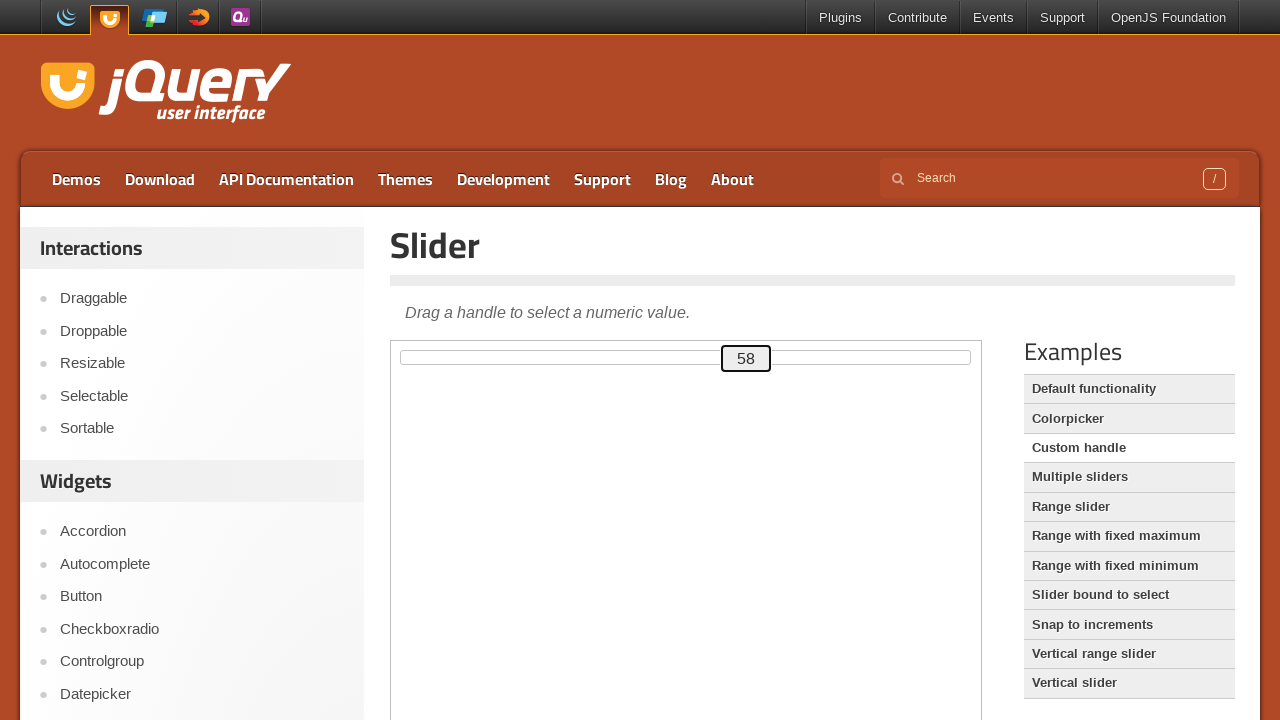

Pressed ArrowLeft to move slider towards position 50 (iteration 23/30) on .demo-frame >> internal:control=enter-frame >> #custom-handle
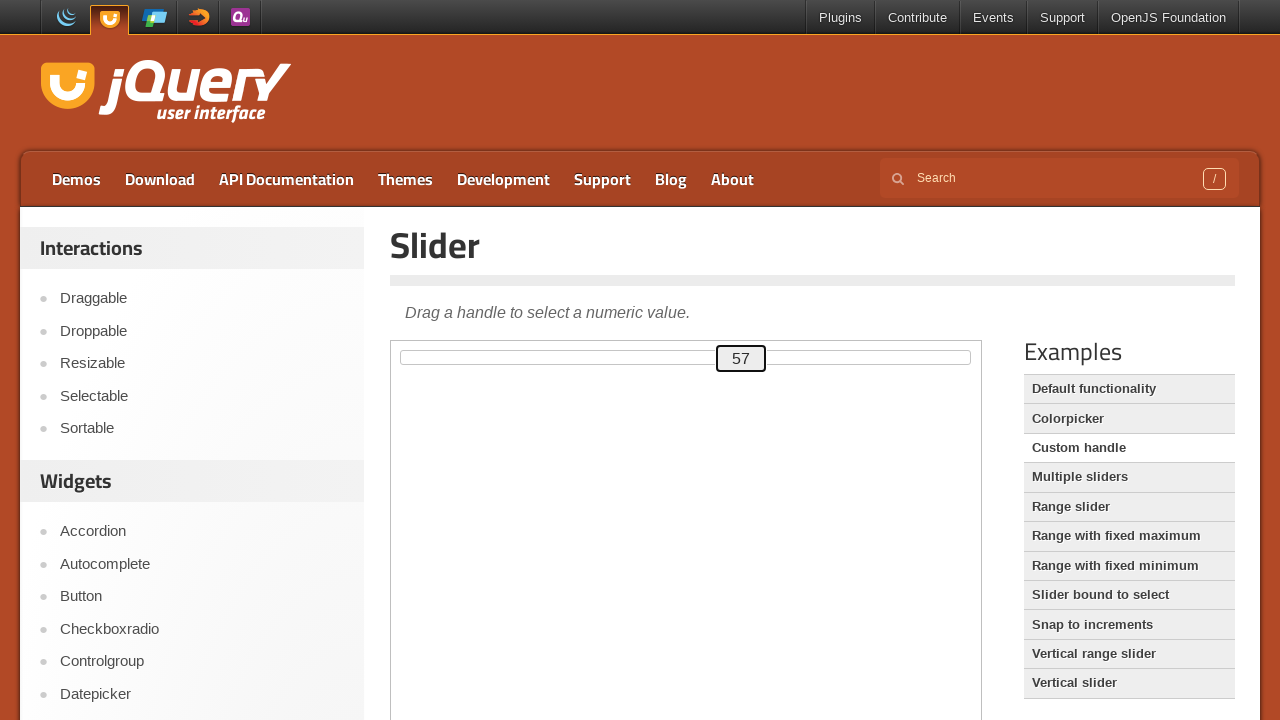

Pressed ArrowLeft to move slider towards position 50 (iteration 24/30) on .demo-frame >> internal:control=enter-frame >> #custom-handle
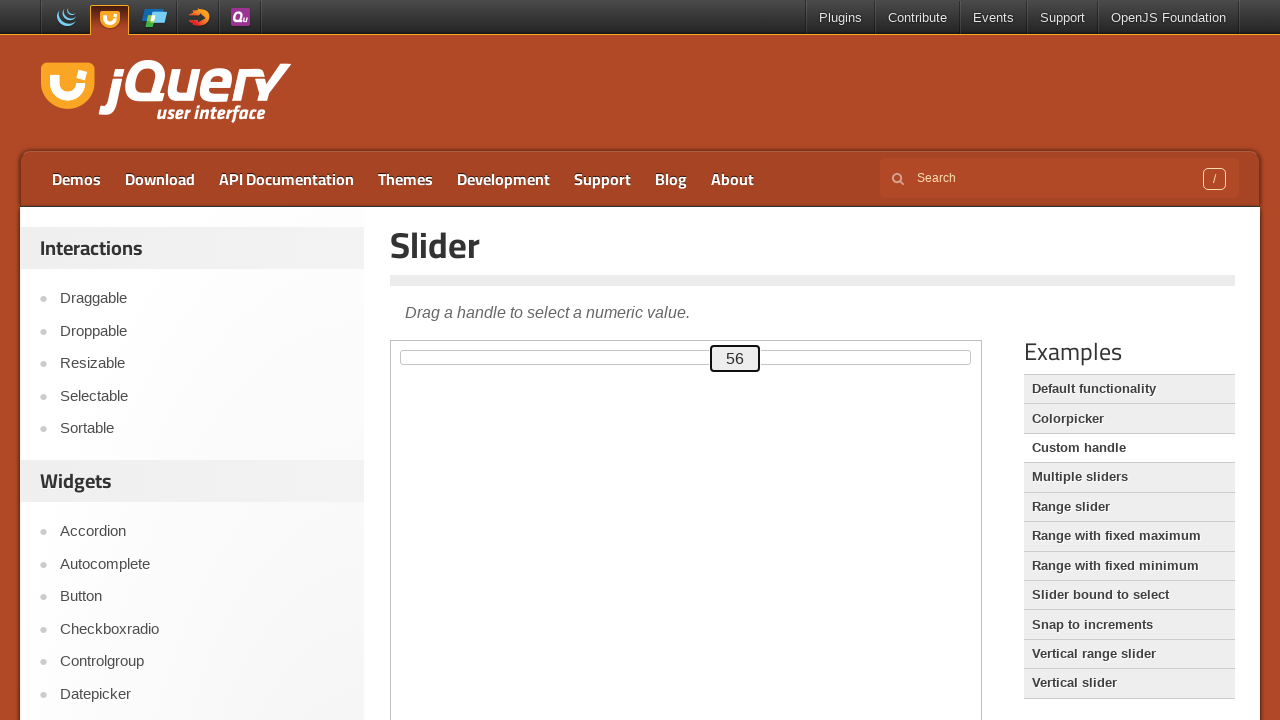

Pressed ArrowLeft to move slider towards position 50 (iteration 25/30) on .demo-frame >> internal:control=enter-frame >> #custom-handle
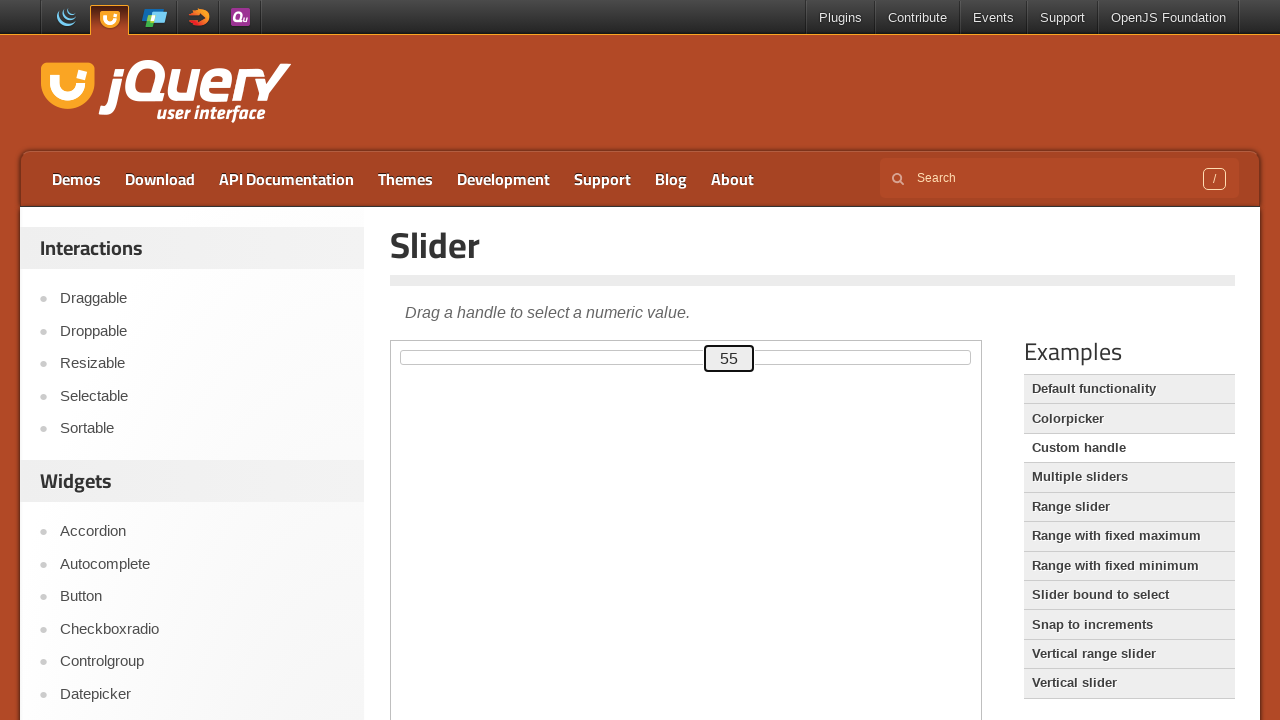

Pressed ArrowLeft to move slider towards position 50 (iteration 26/30) on .demo-frame >> internal:control=enter-frame >> #custom-handle
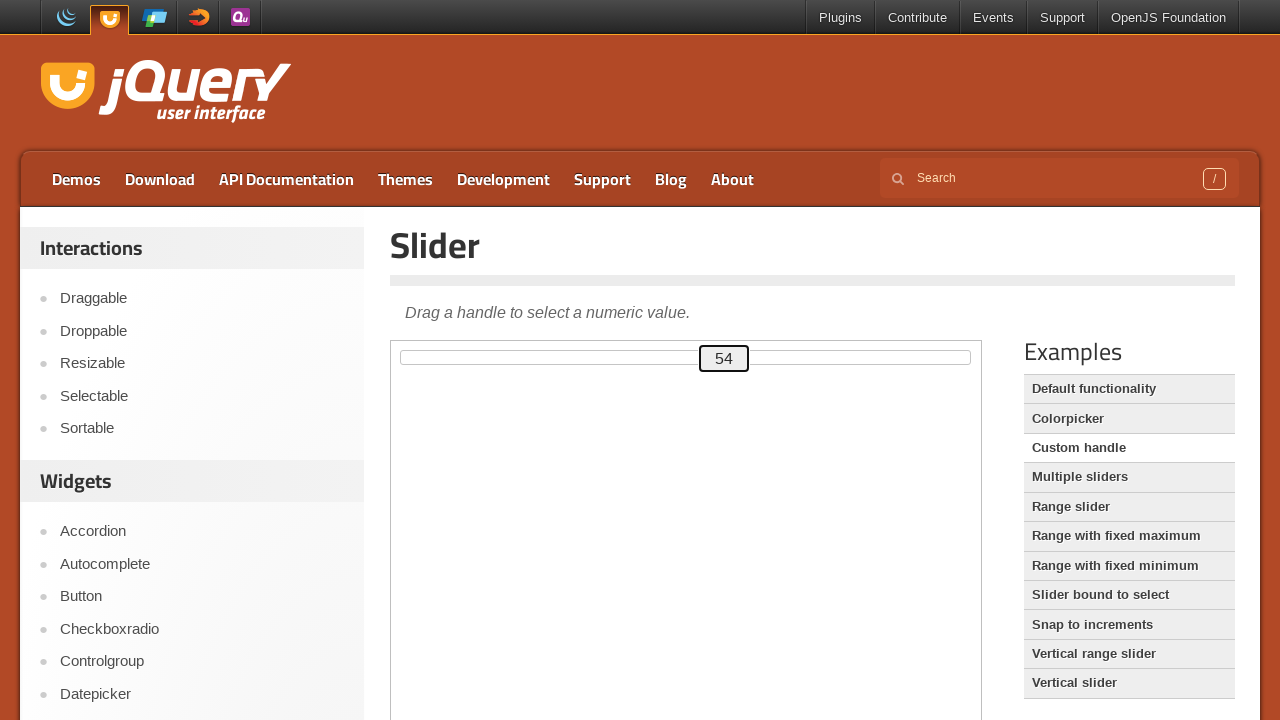

Pressed ArrowLeft to move slider towards position 50 (iteration 27/30) on .demo-frame >> internal:control=enter-frame >> #custom-handle
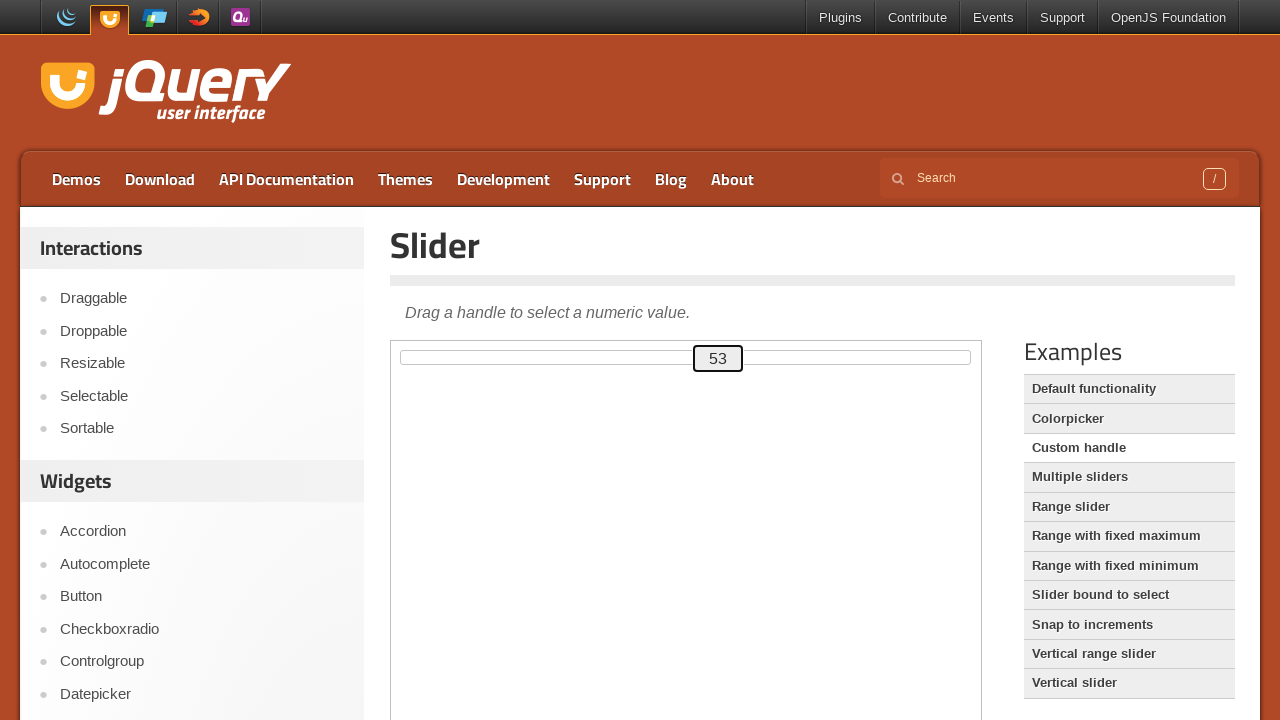

Pressed ArrowLeft to move slider towards position 50 (iteration 28/30) on .demo-frame >> internal:control=enter-frame >> #custom-handle
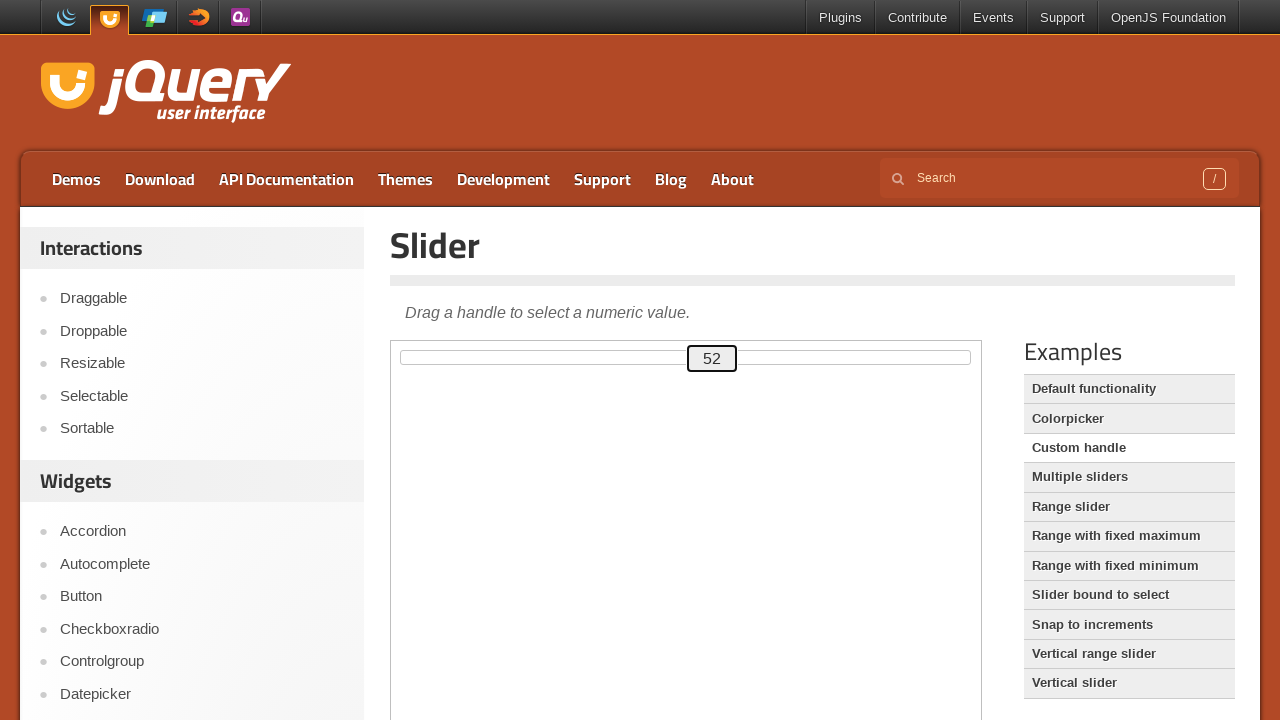

Pressed ArrowLeft to move slider towards position 50 (iteration 29/30) on .demo-frame >> internal:control=enter-frame >> #custom-handle
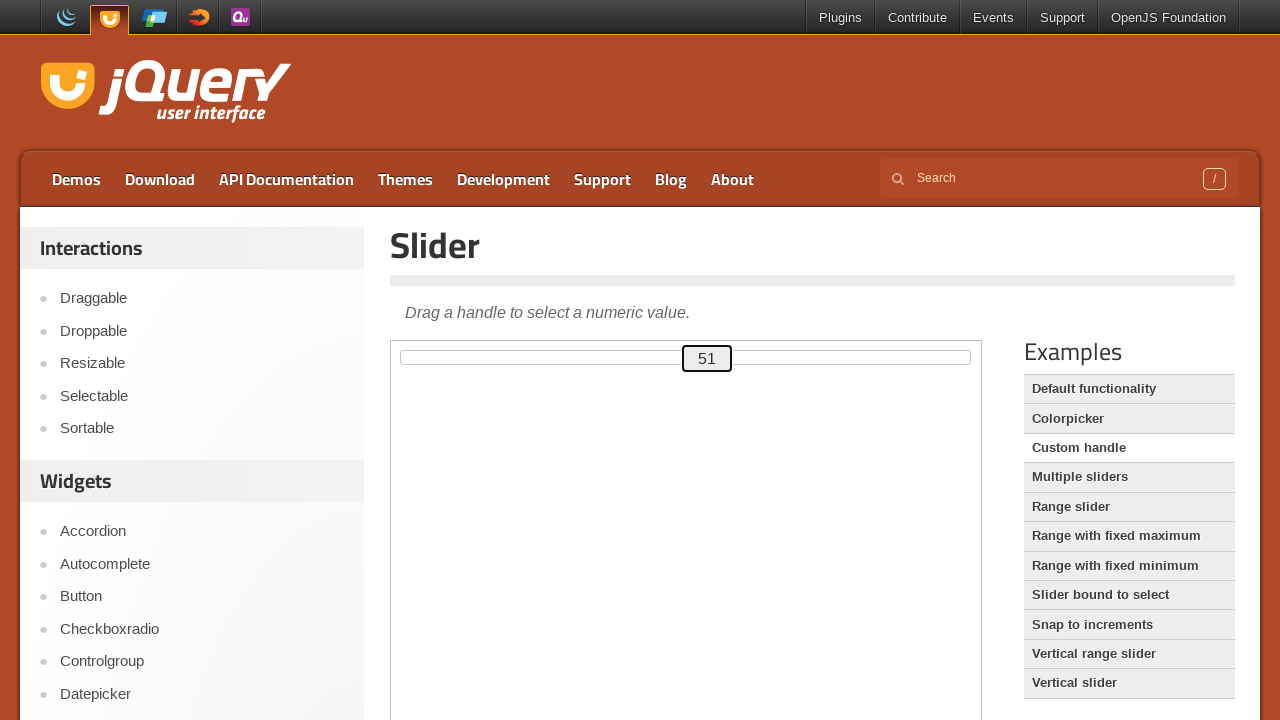

Pressed ArrowLeft to move slider towards position 50 (iteration 30/30) on .demo-frame >> internal:control=enter-frame >> #custom-handle
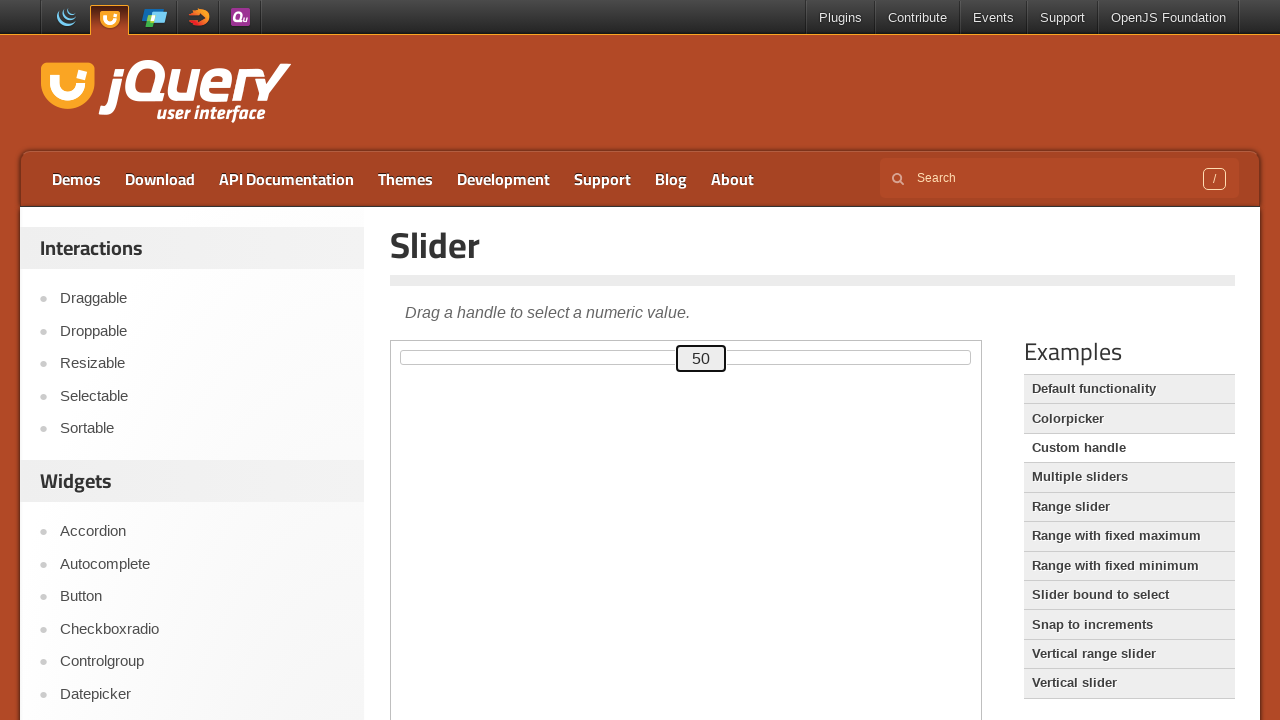

Waited 500ms for slider to settle at position 50
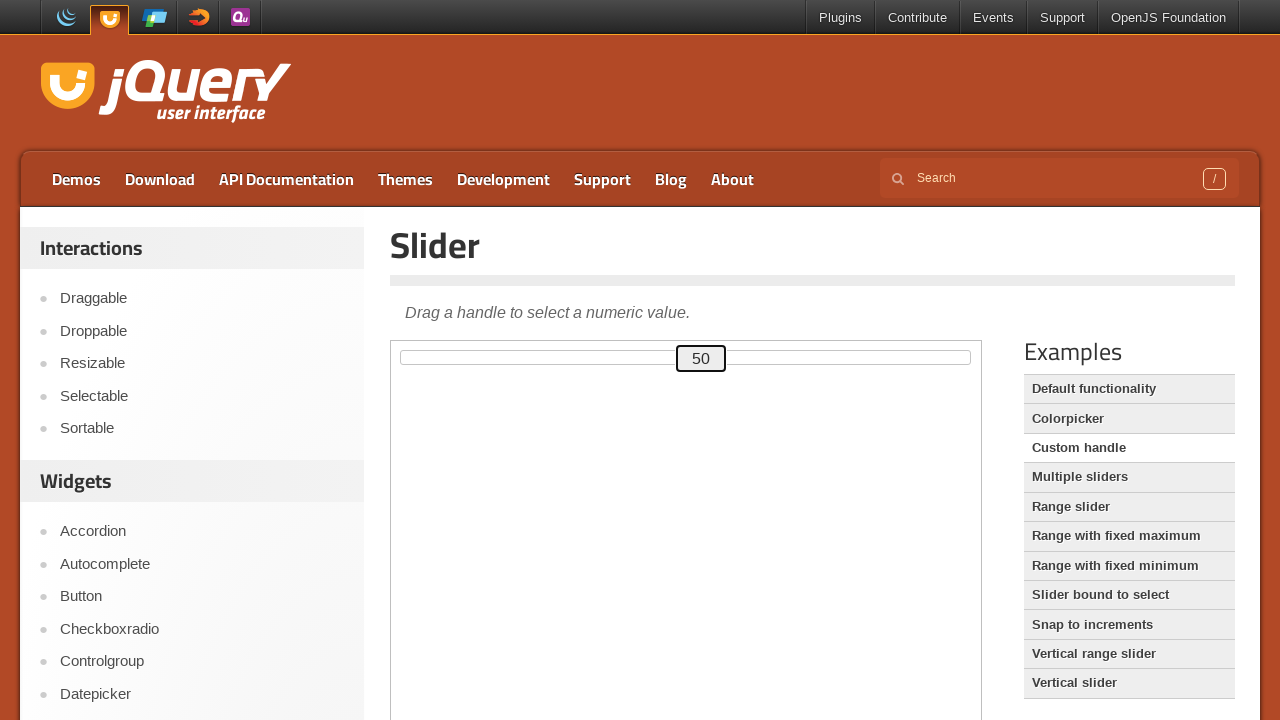

Pressed ArrowRight to move slider towards position 55 (iteration 1/5) on .demo-frame >> internal:control=enter-frame >> #custom-handle
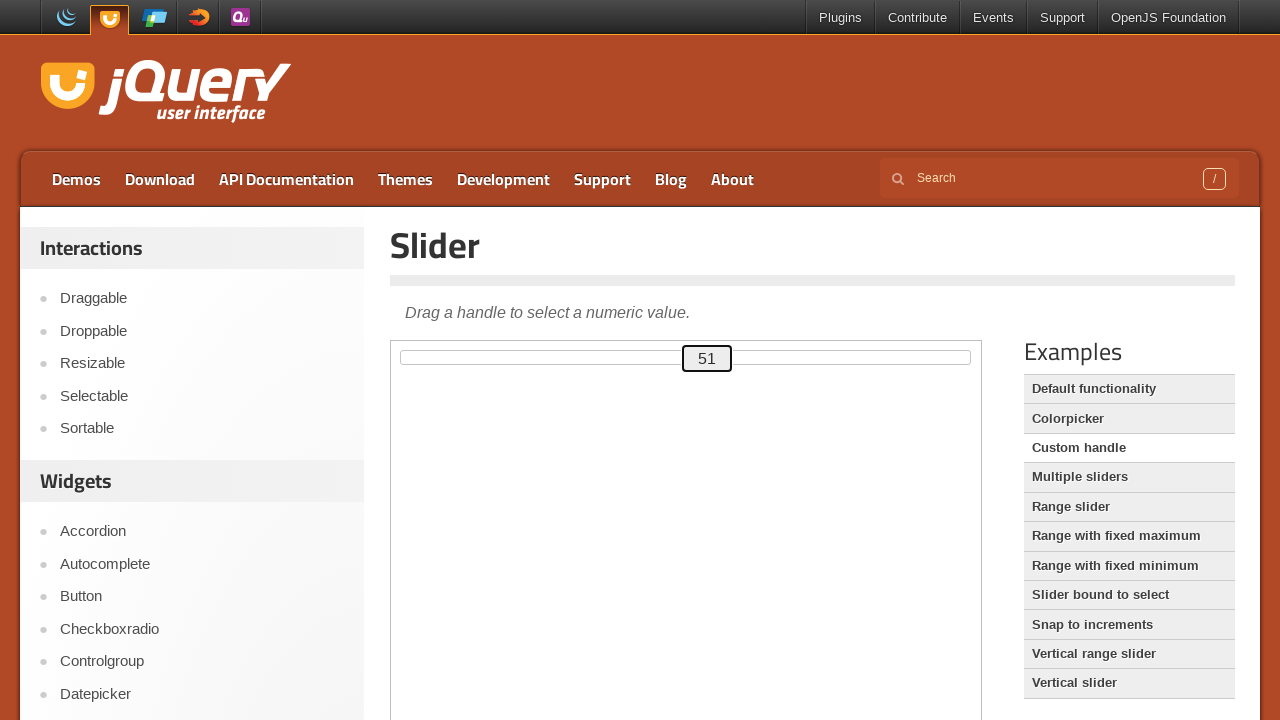

Pressed ArrowRight to move slider towards position 55 (iteration 2/5) on .demo-frame >> internal:control=enter-frame >> #custom-handle
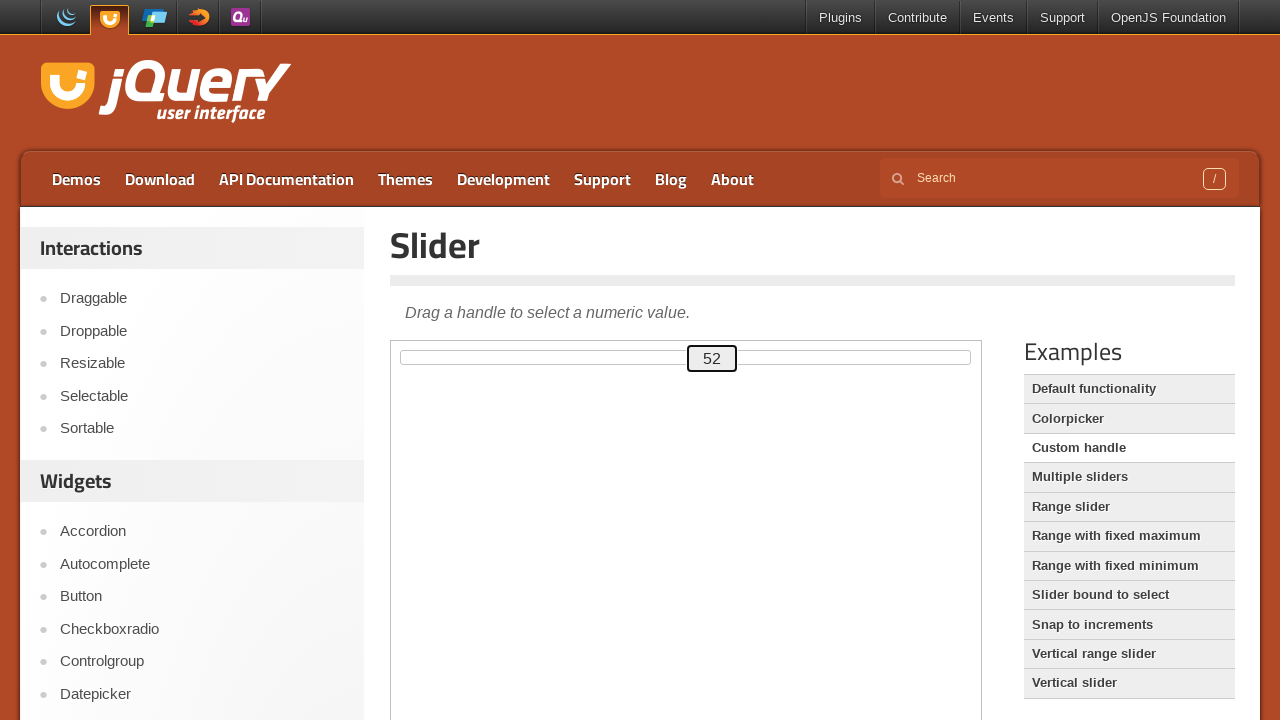

Pressed ArrowRight to move slider towards position 55 (iteration 3/5) on .demo-frame >> internal:control=enter-frame >> #custom-handle
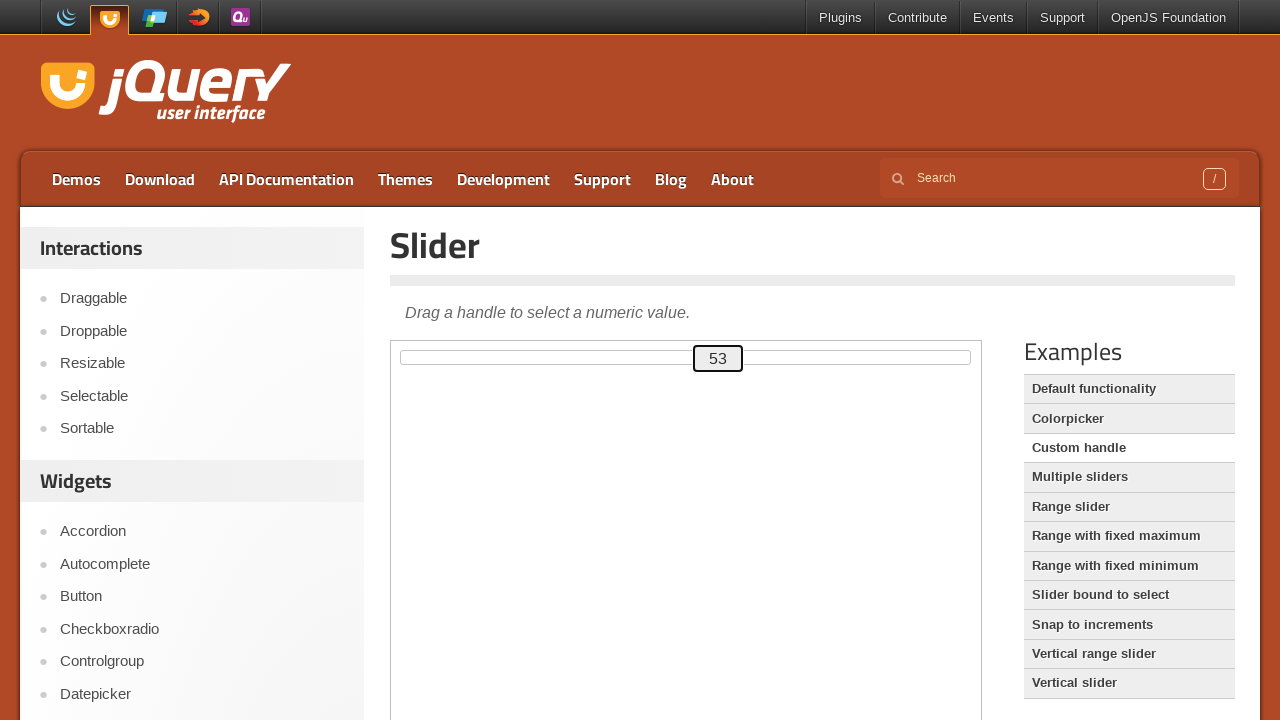

Pressed ArrowRight to move slider towards position 55 (iteration 4/5) on .demo-frame >> internal:control=enter-frame >> #custom-handle
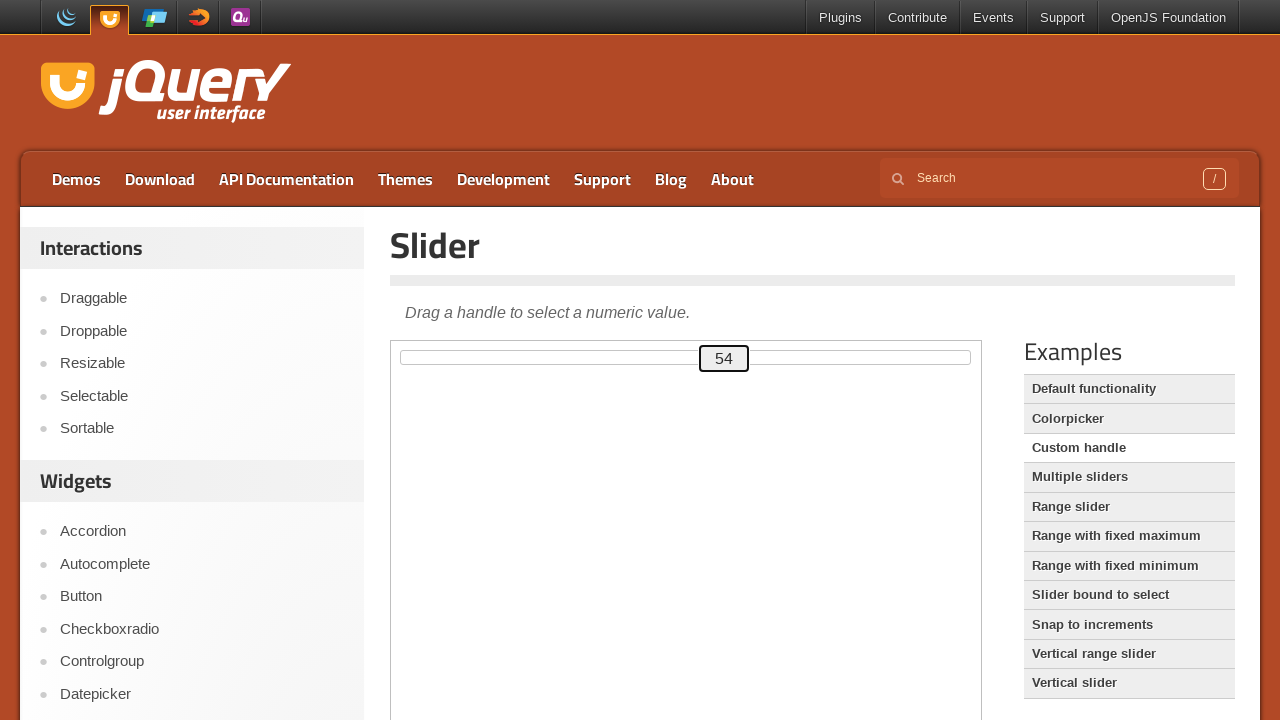

Pressed ArrowRight to move slider towards position 55 (iteration 5/5) on .demo-frame >> internal:control=enter-frame >> #custom-handle
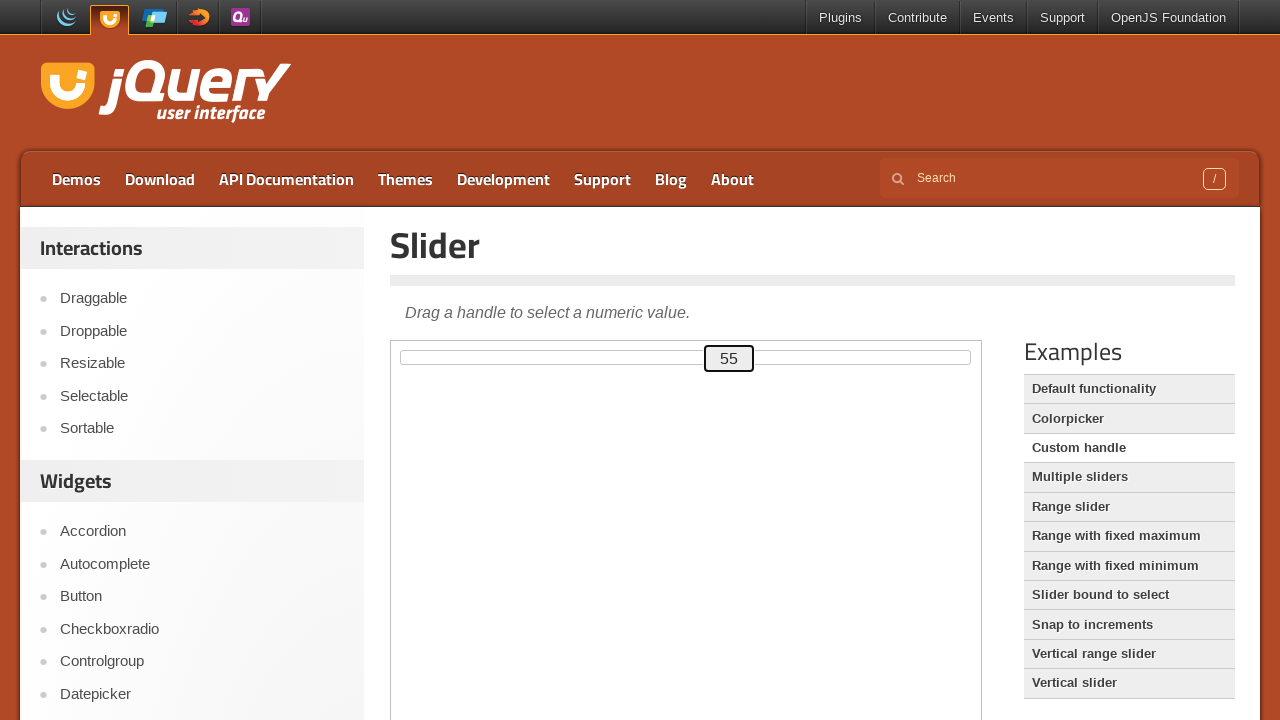

Waited 500ms for slider to settle at position 55
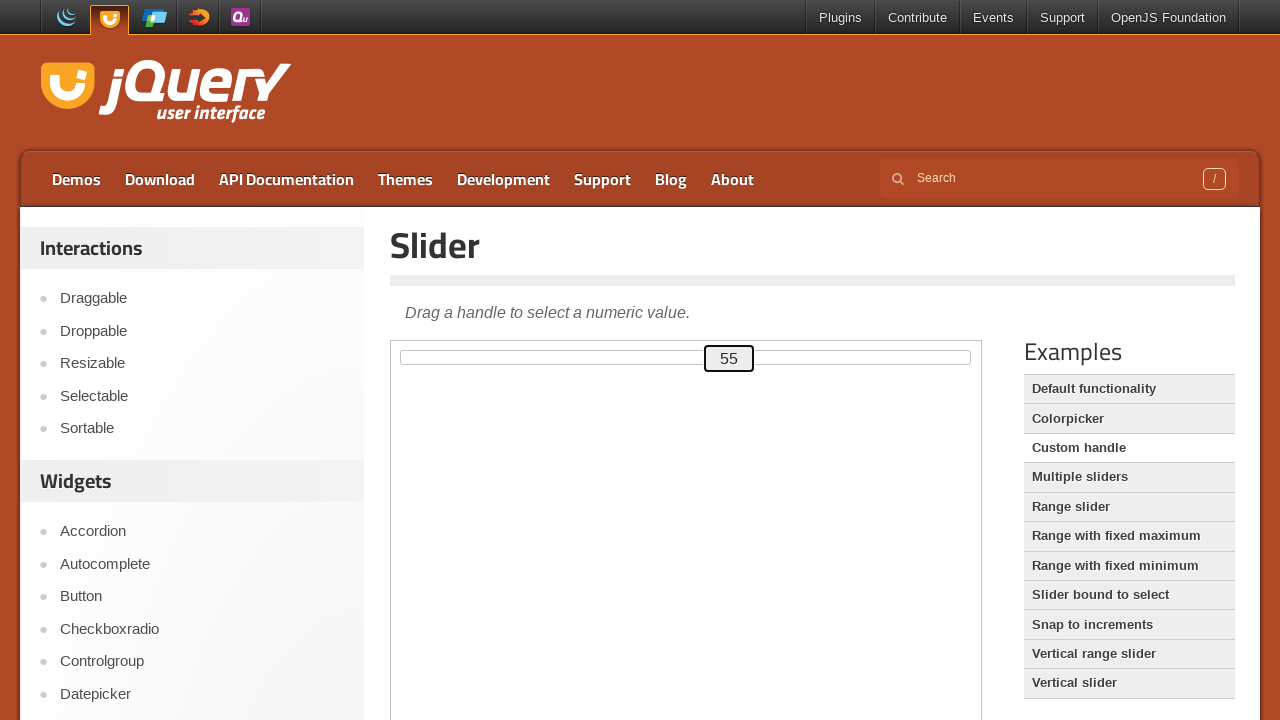

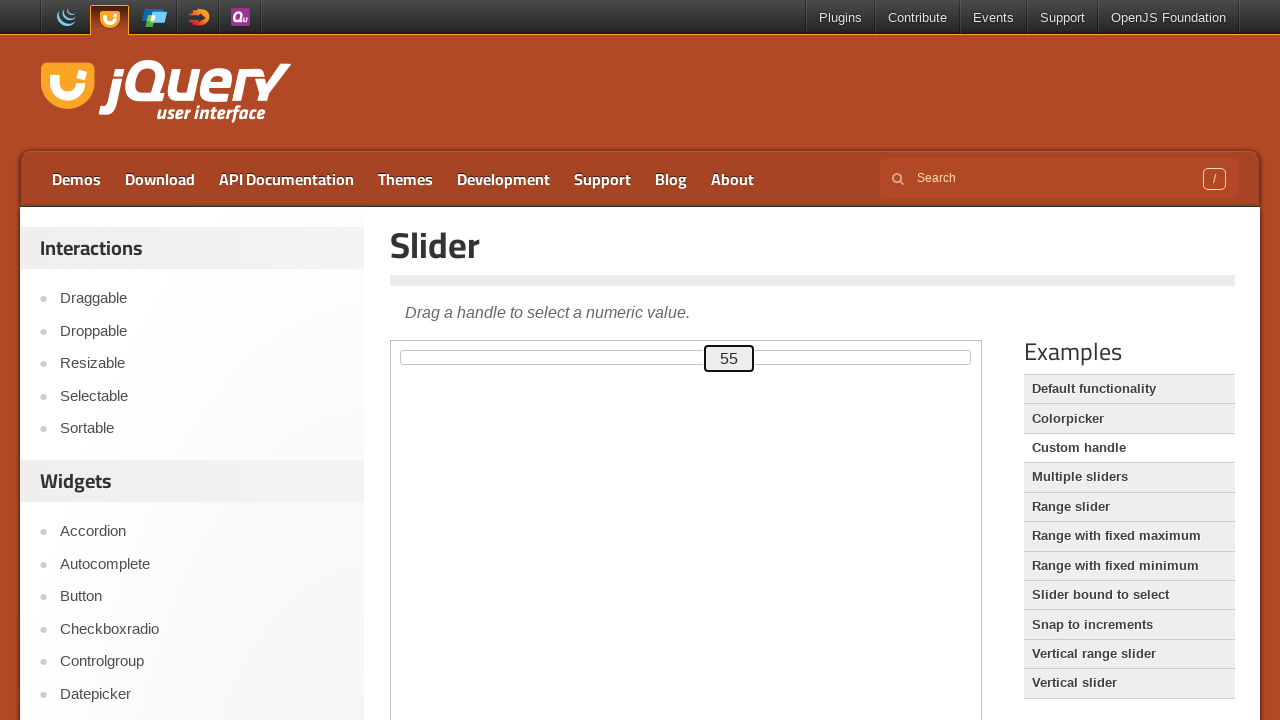